Tests filling a large form by entering text into all text input fields and clicking the submit button. The form contains multiple text inputs that all receive the same value.

Starting URL: http://suninjuly.github.io/huge_form.html

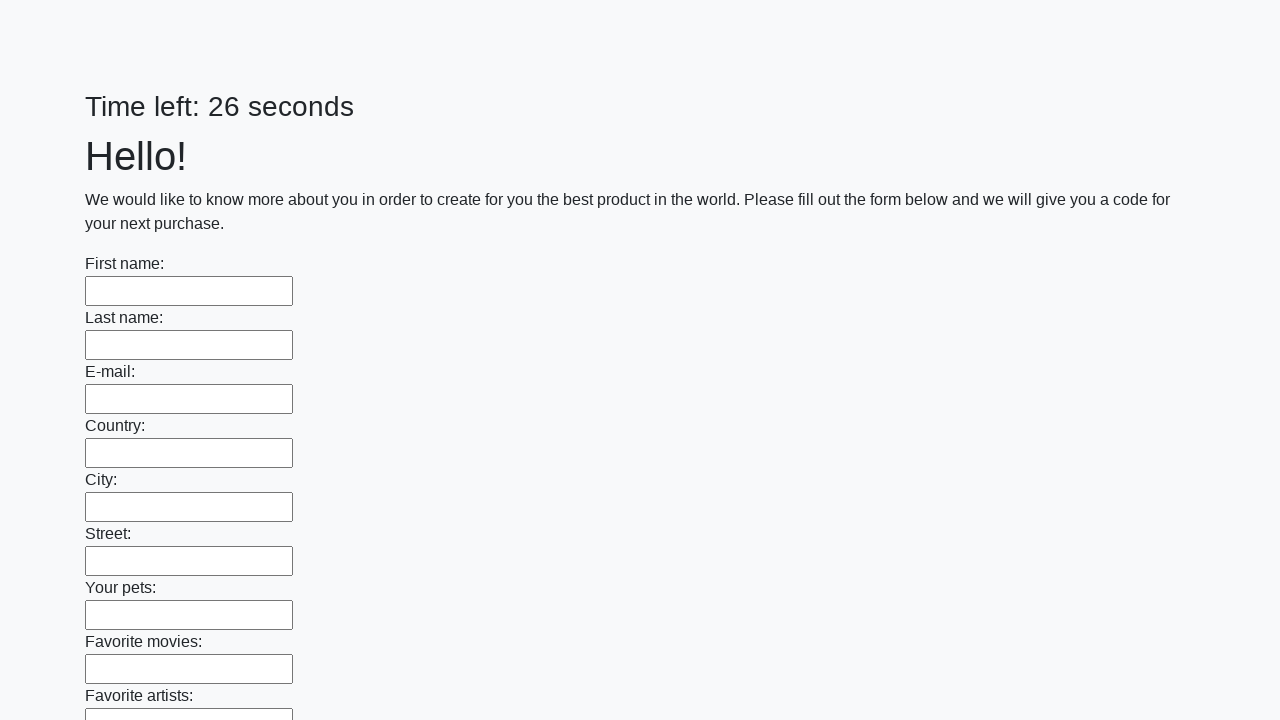

Located all text input fields on the form
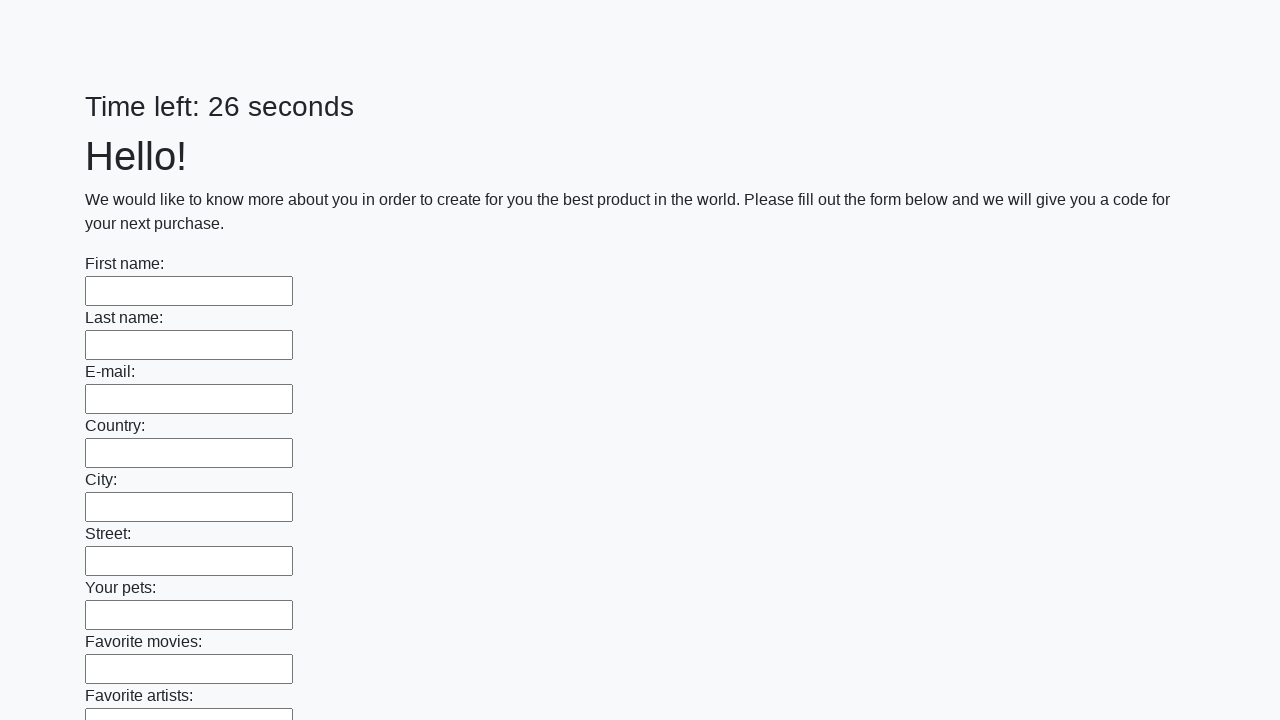

Found 100 text input fields to fill
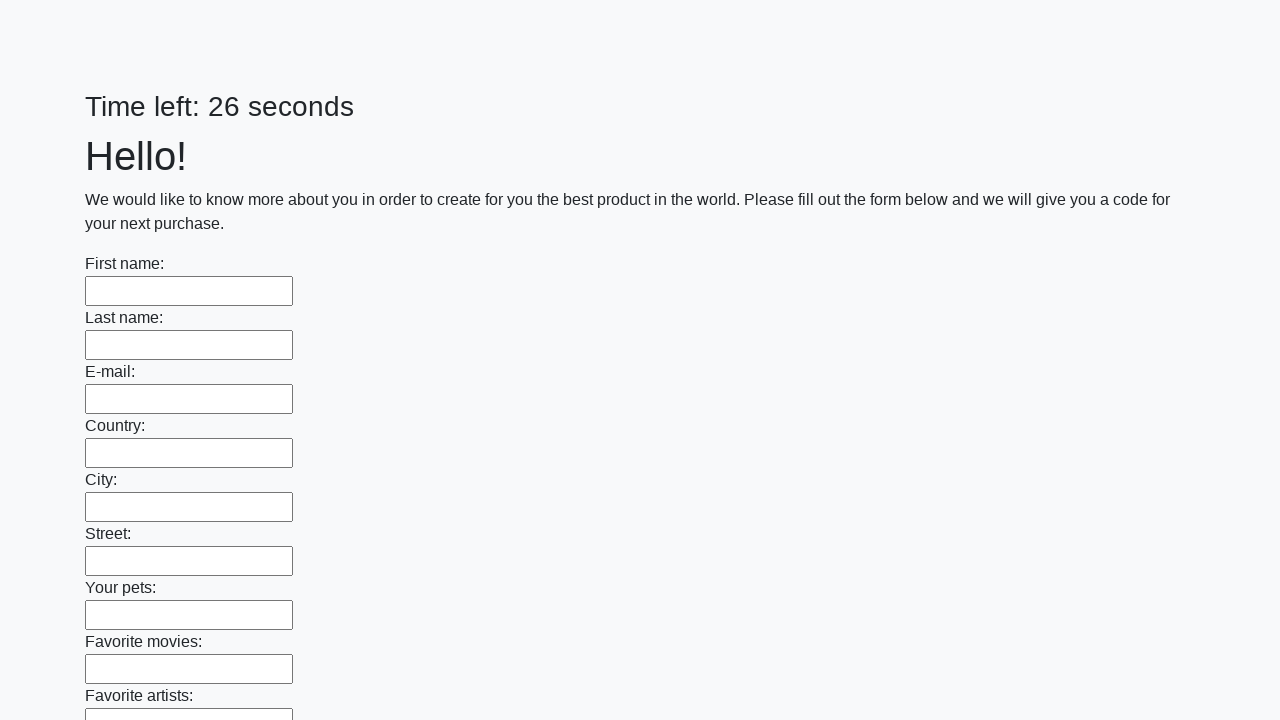

Filled text input field 1/100 with 'Test Answer' on input[type='text'] >> nth=0
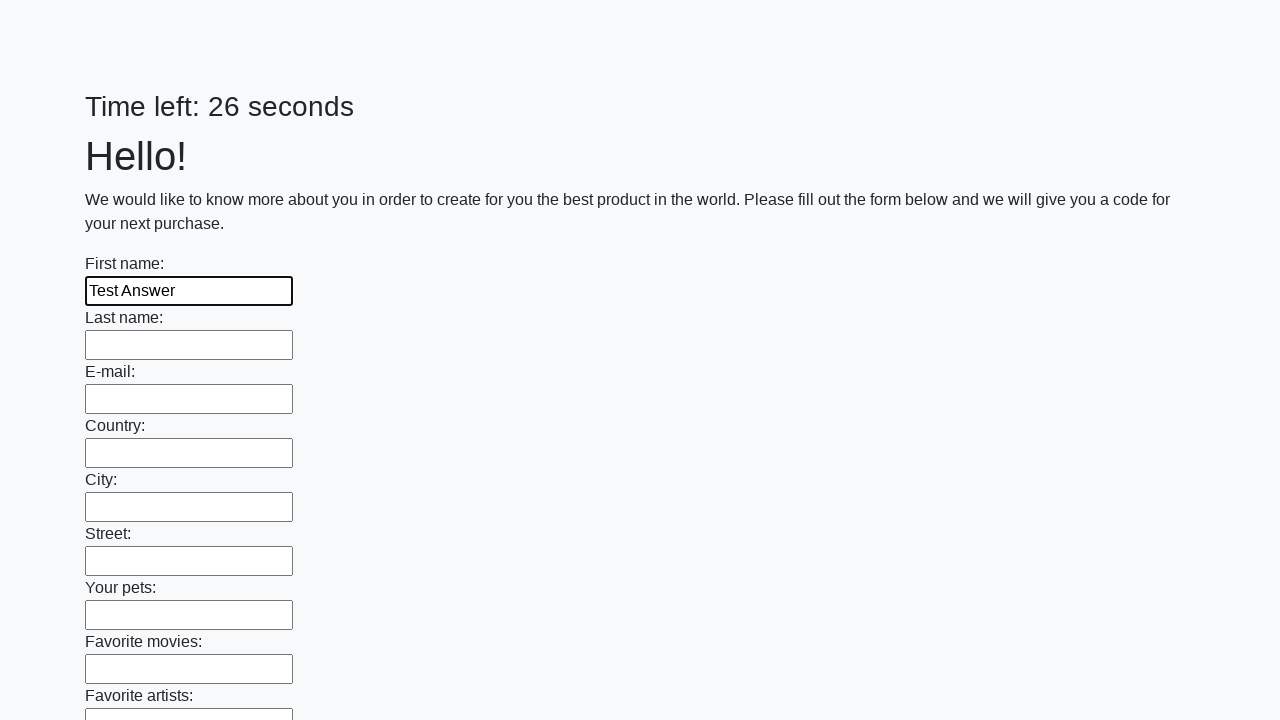

Filled text input field 2/100 with 'Test Answer' on input[type='text'] >> nth=1
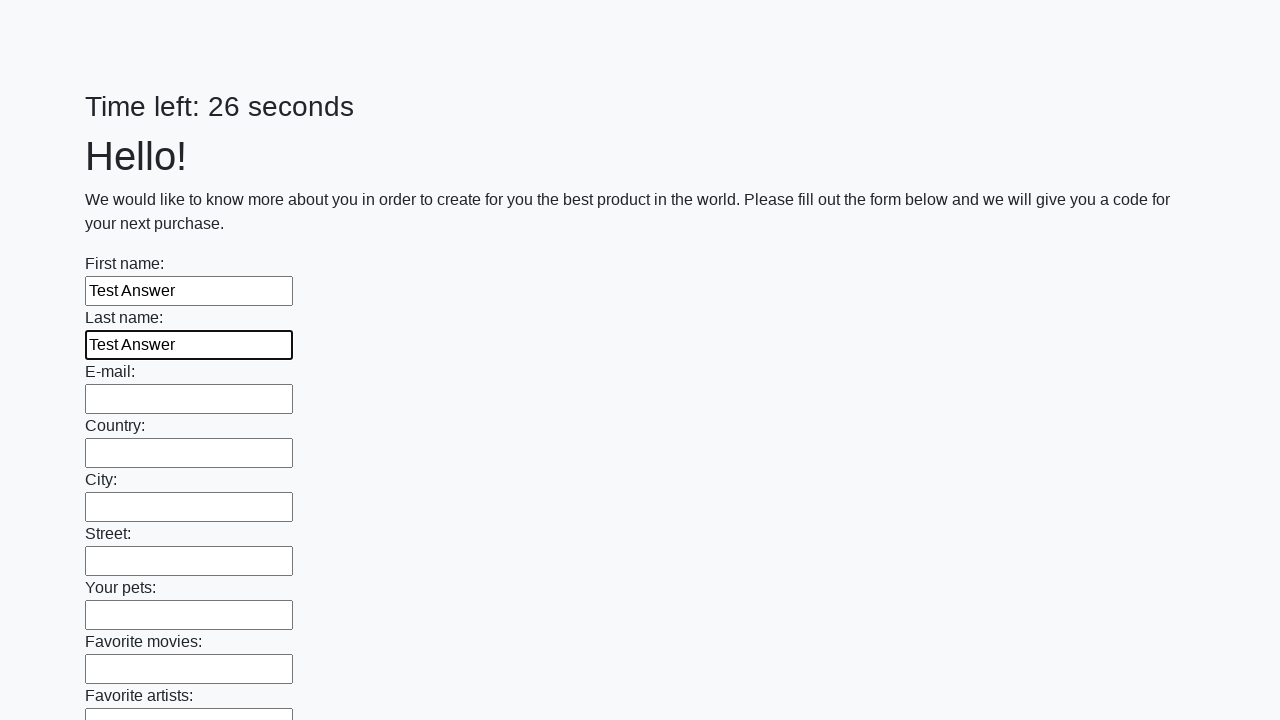

Filled text input field 3/100 with 'Test Answer' on input[type='text'] >> nth=2
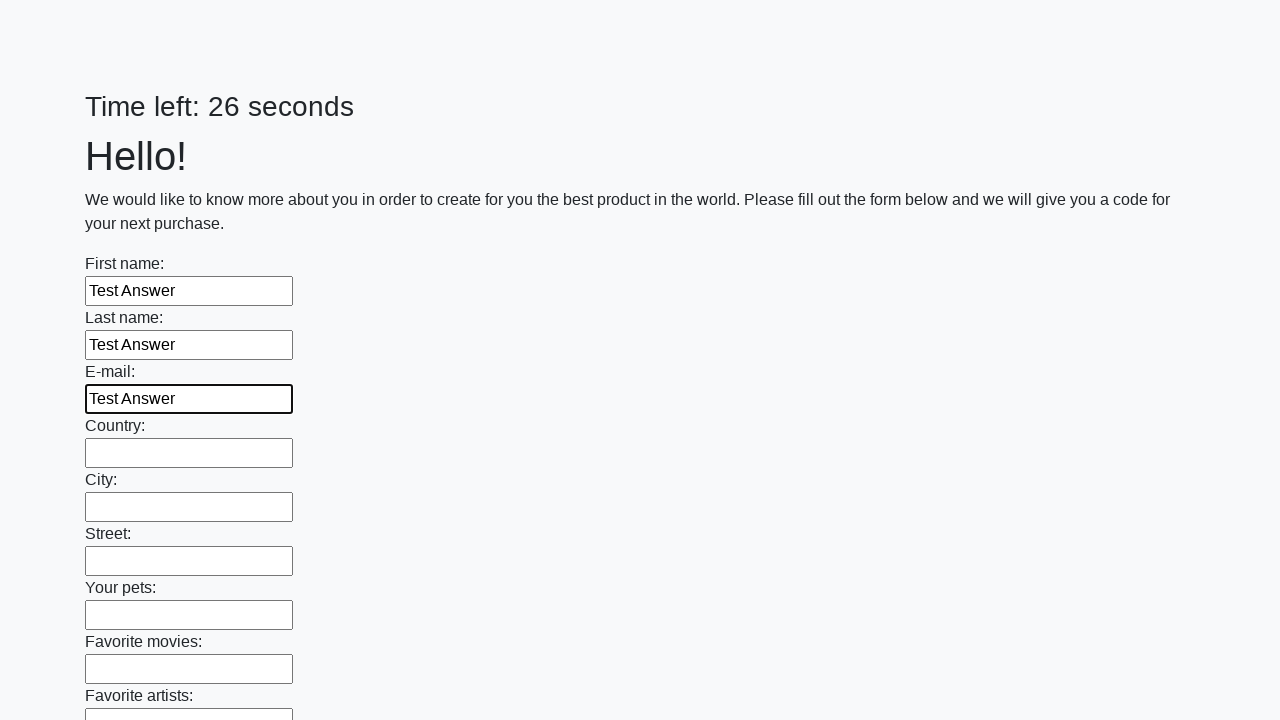

Filled text input field 4/100 with 'Test Answer' on input[type='text'] >> nth=3
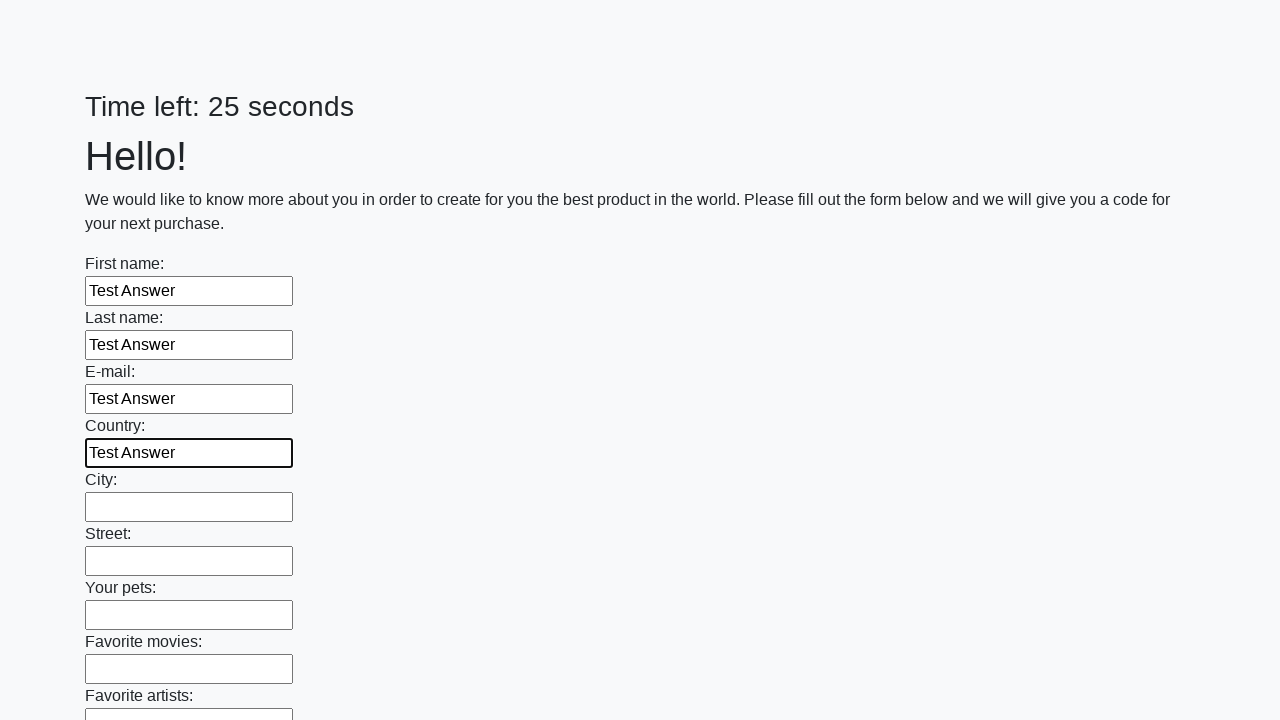

Filled text input field 5/100 with 'Test Answer' on input[type='text'] >> nth=4
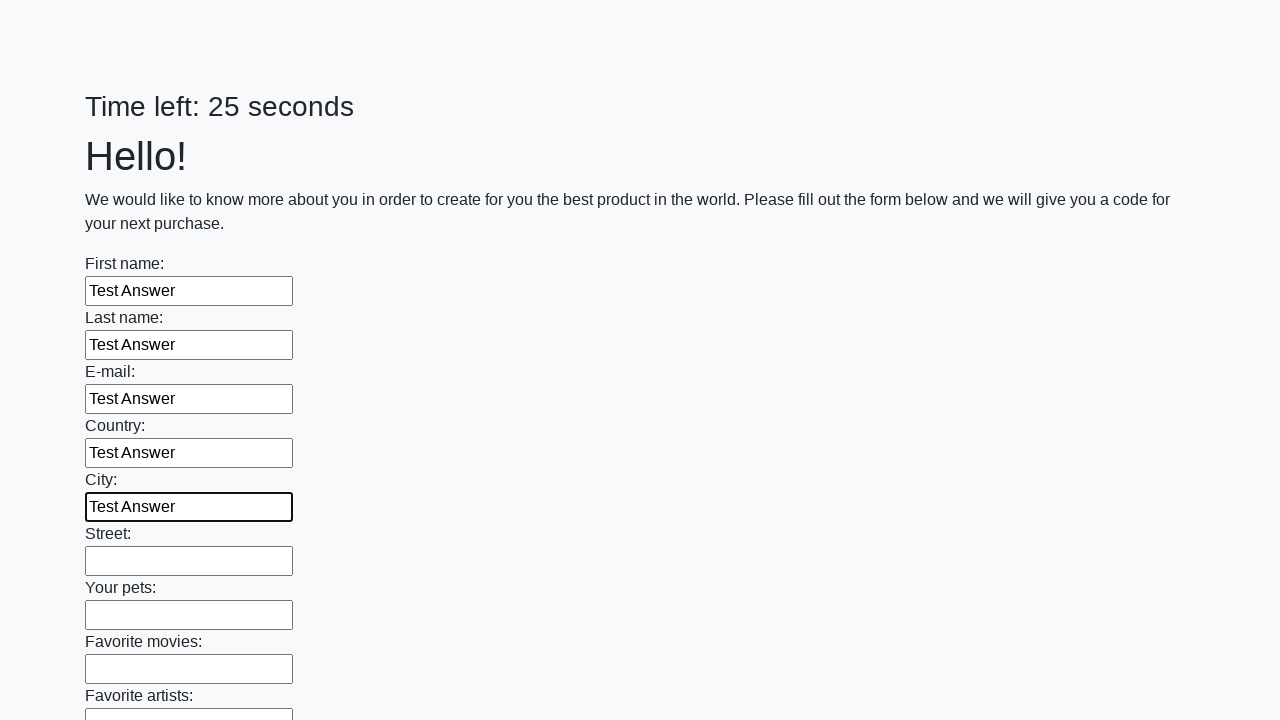

Filled text input field 6/100 with 'Test Answer' on input[type='text'] >> nth=5
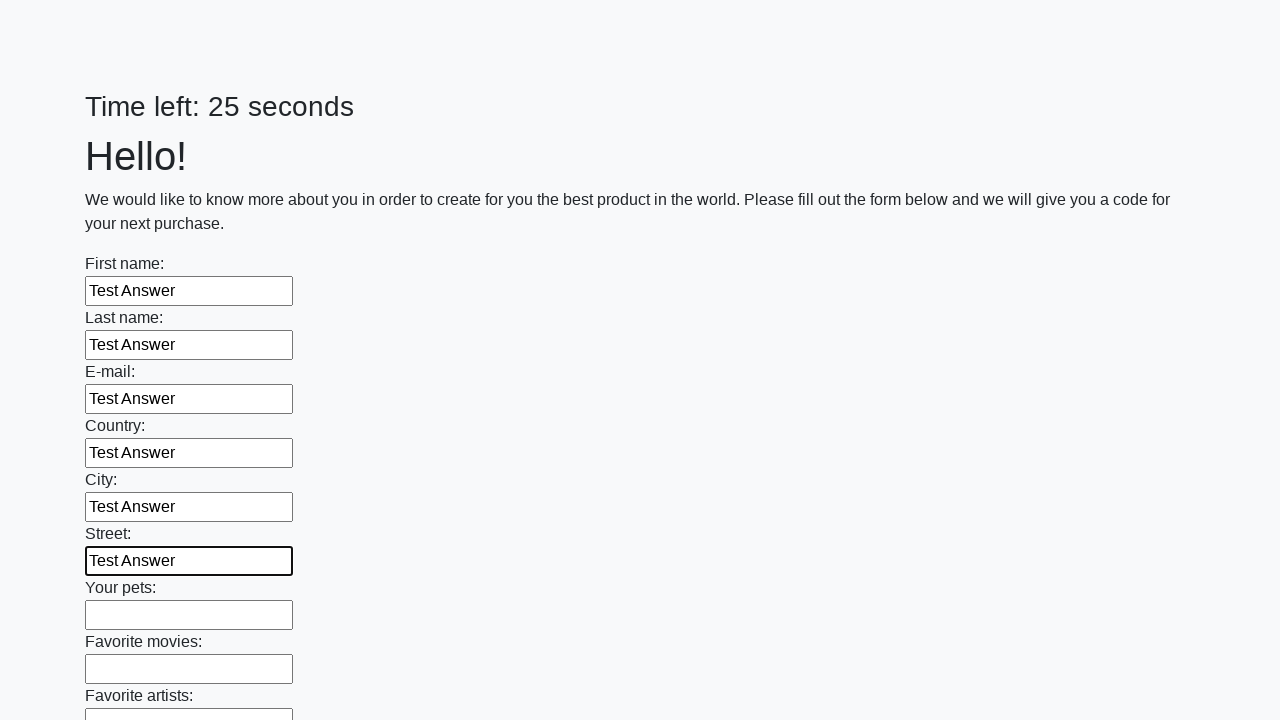

Filled text input field 7/100 with 'Test Answer' on input[type='text'] >> nth=6
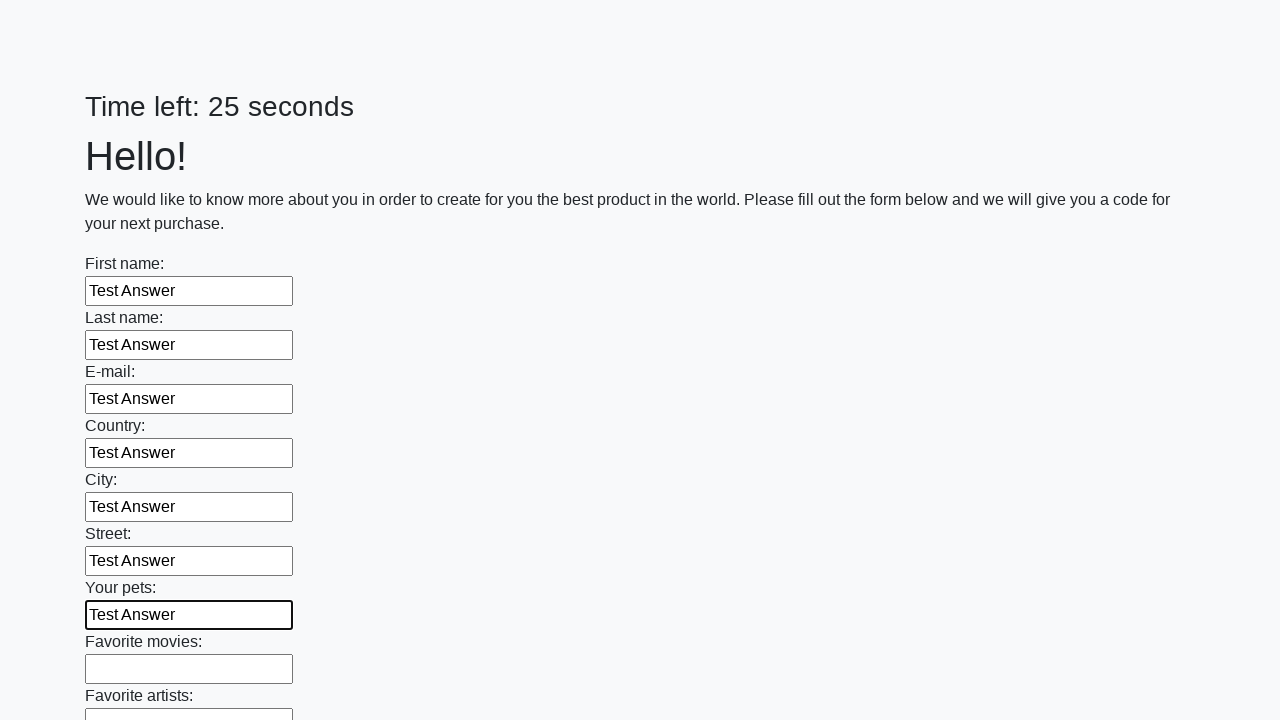

Filled text input field 8/100 with 'Test Answer' on input[type='text'] >> nth=7
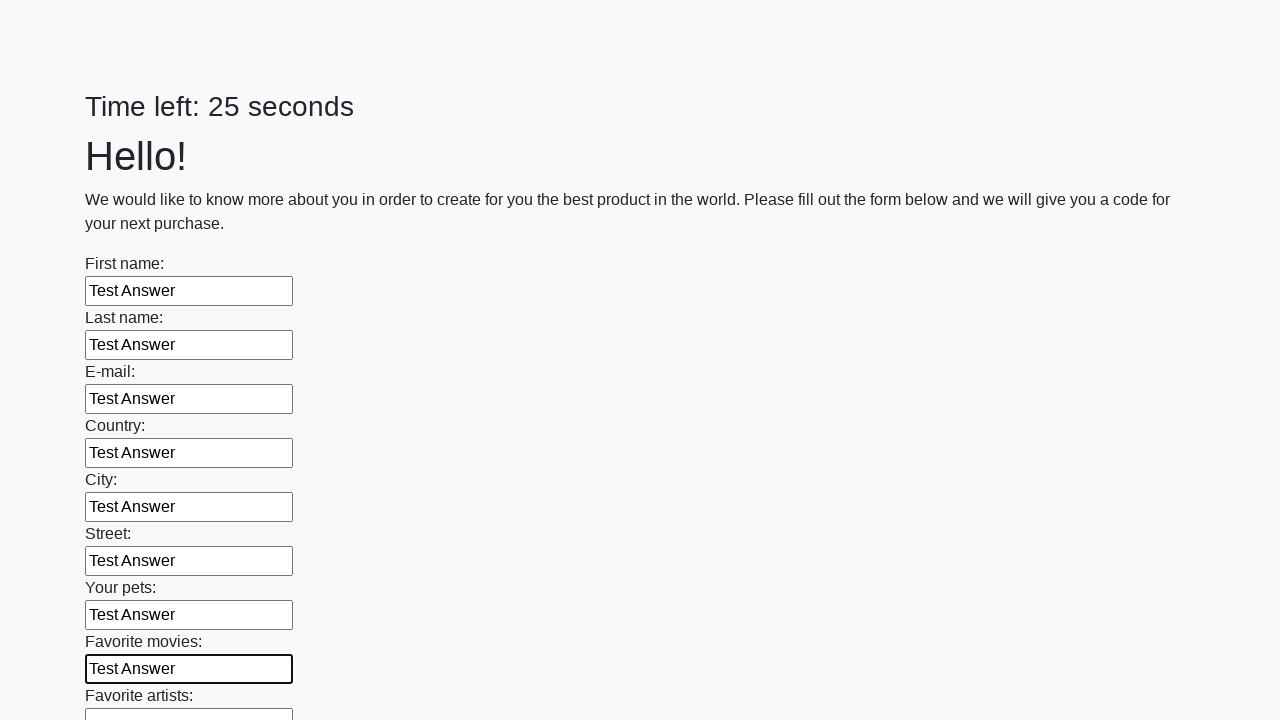

Filled text input field 9/100 with 'Test Answer' on input[type='text'] >> nth=8
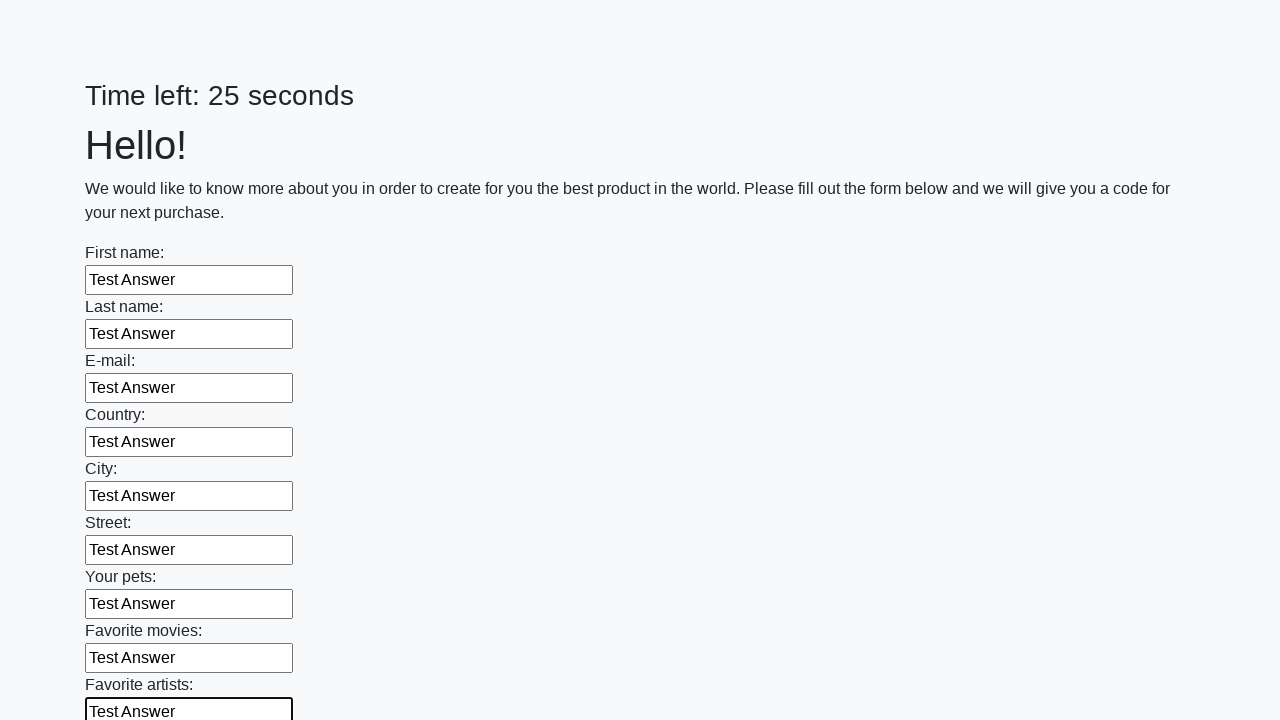

Filled text input field 10/100 with 'Test Answer' on input[type='text'] >> nth=9
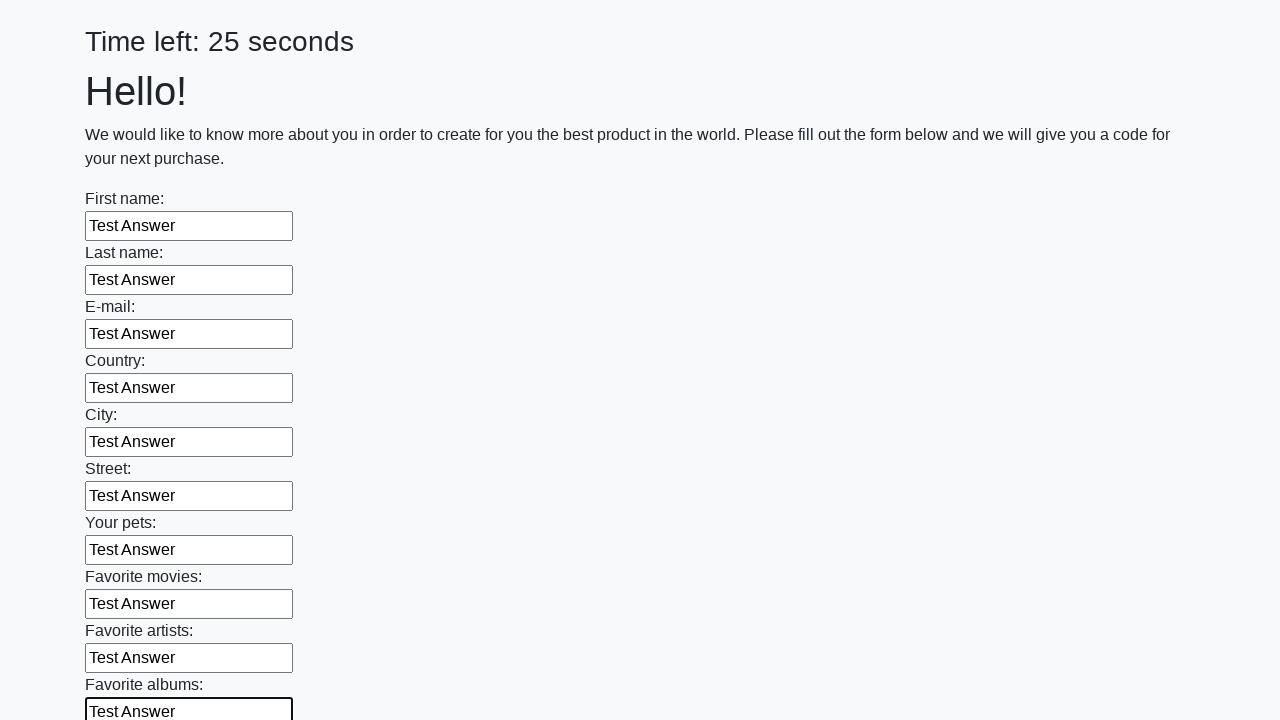

Filled text input field 11/100 with 'Test Answer' on input[type='text'] >> nth=10
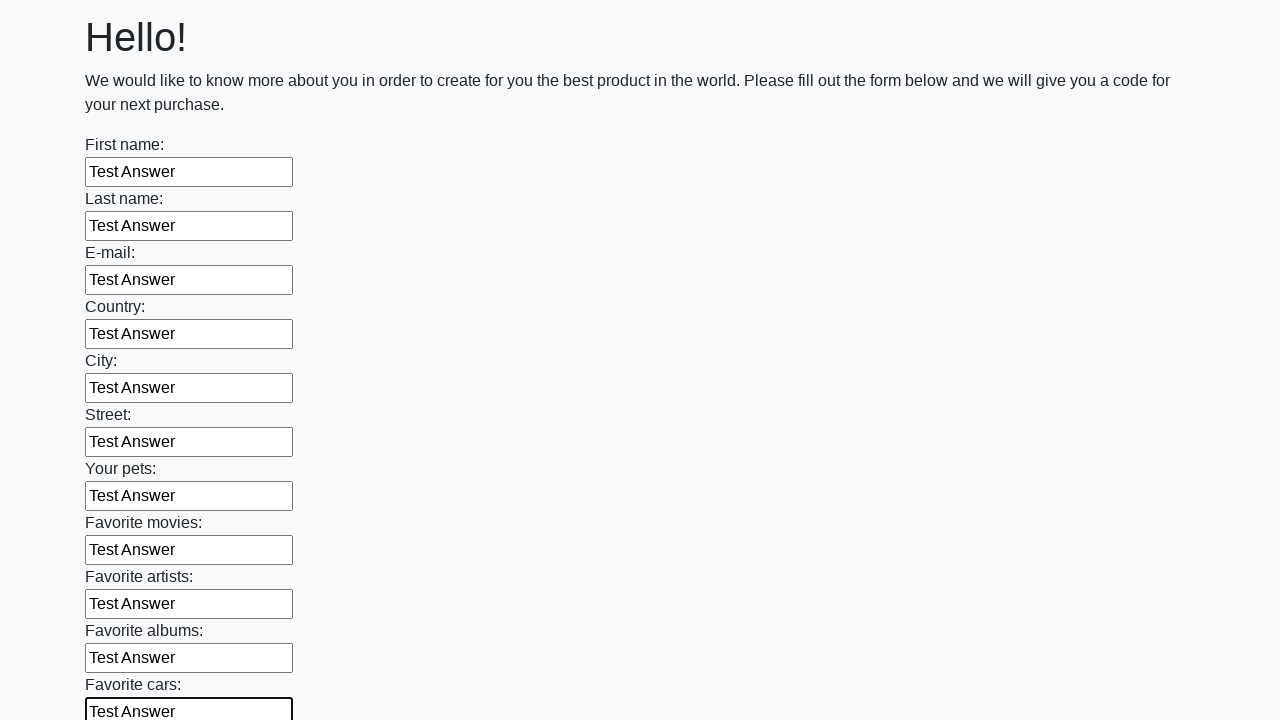

Filled text input field 12/100 with 'Test Answer' on input[type='text'] >> nth=11
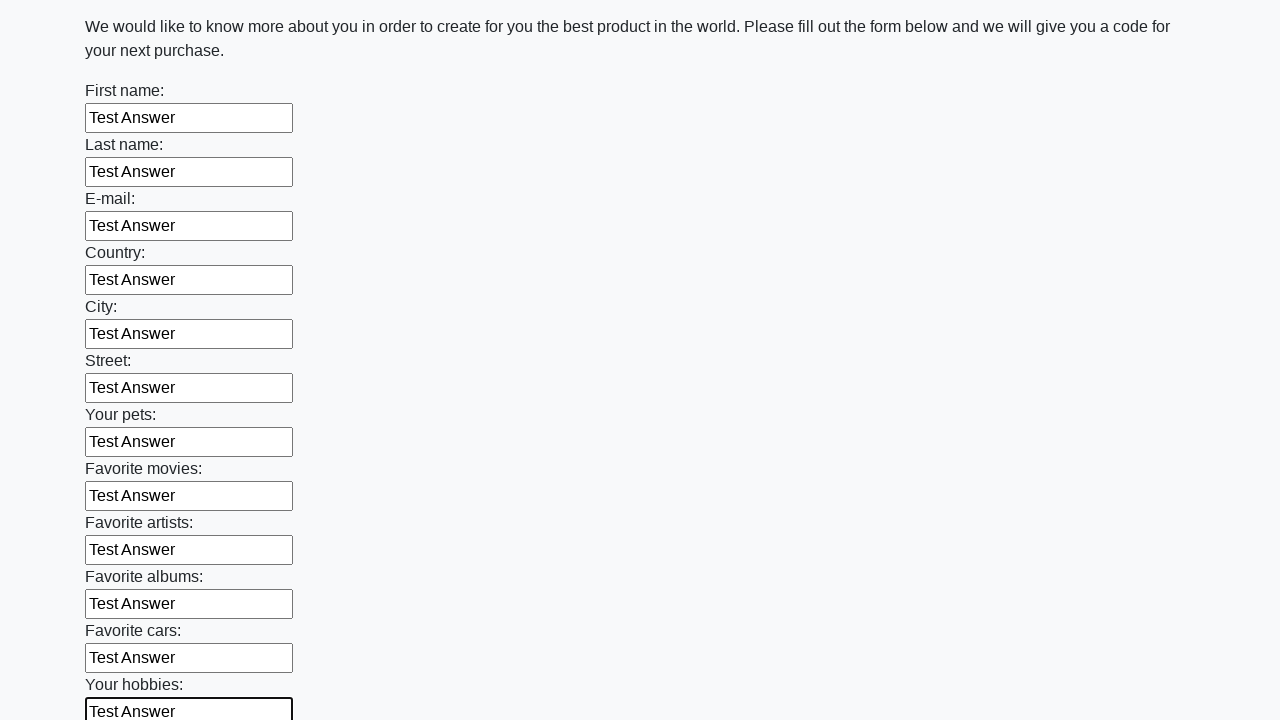

Filled text input field 13/100 with 'Test Answer' on input[type='text'] >> nth=12
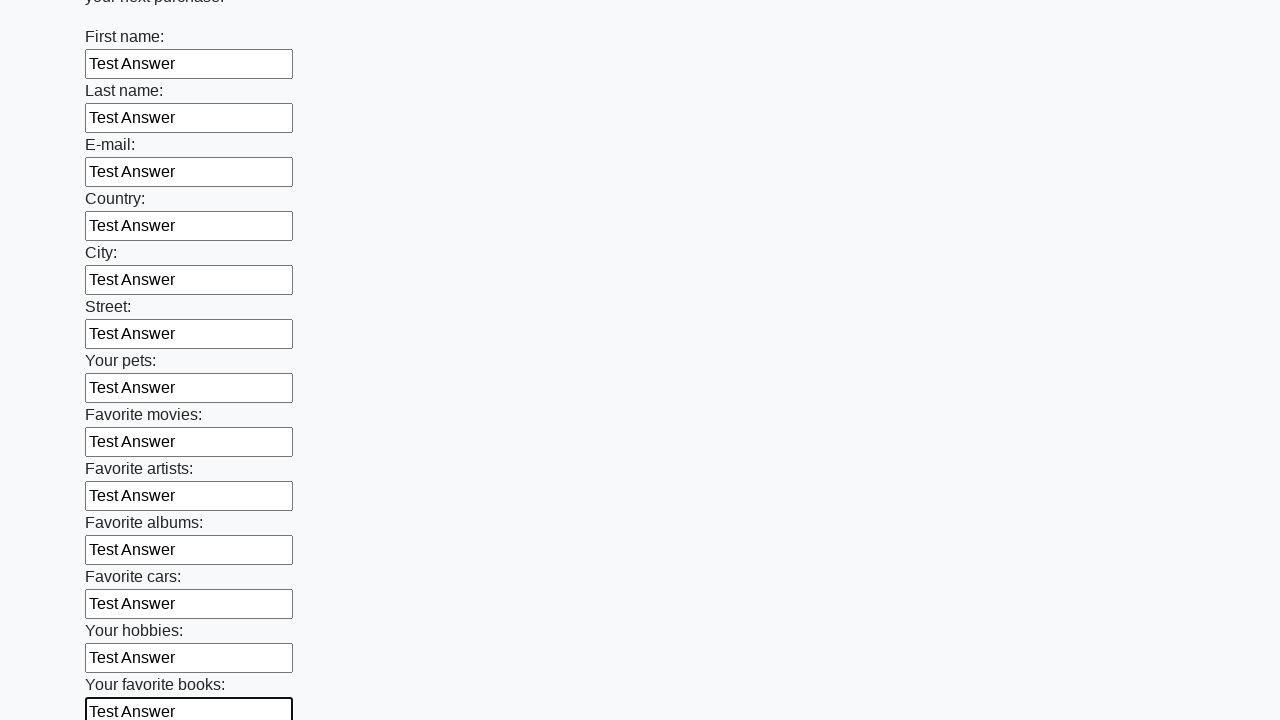

Filled text input field 14/100 with 'Test Answer' on input[type='text'] >> nth=13
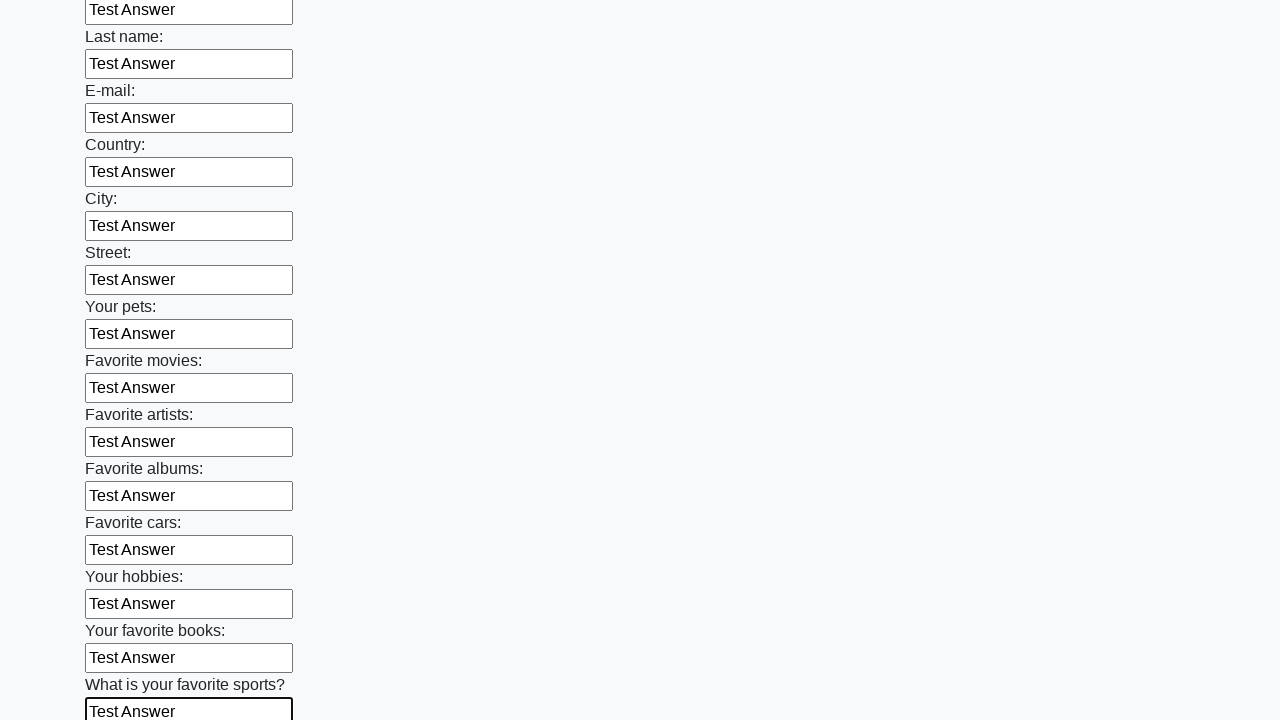

Filled text input field 15/100 with 'Test Answer' on input[type='text'] >> nth=14
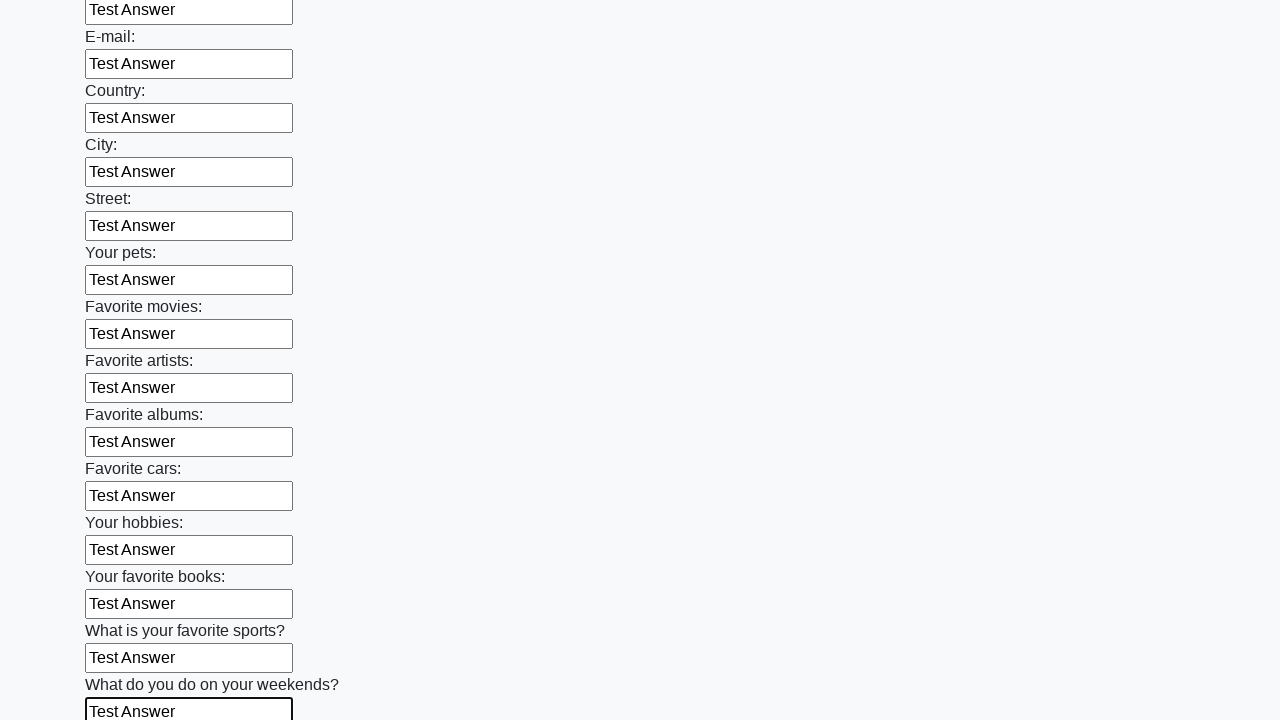

Filled text input field 16/100 with 'Test Answer' on input[type='text'] >> nth=15
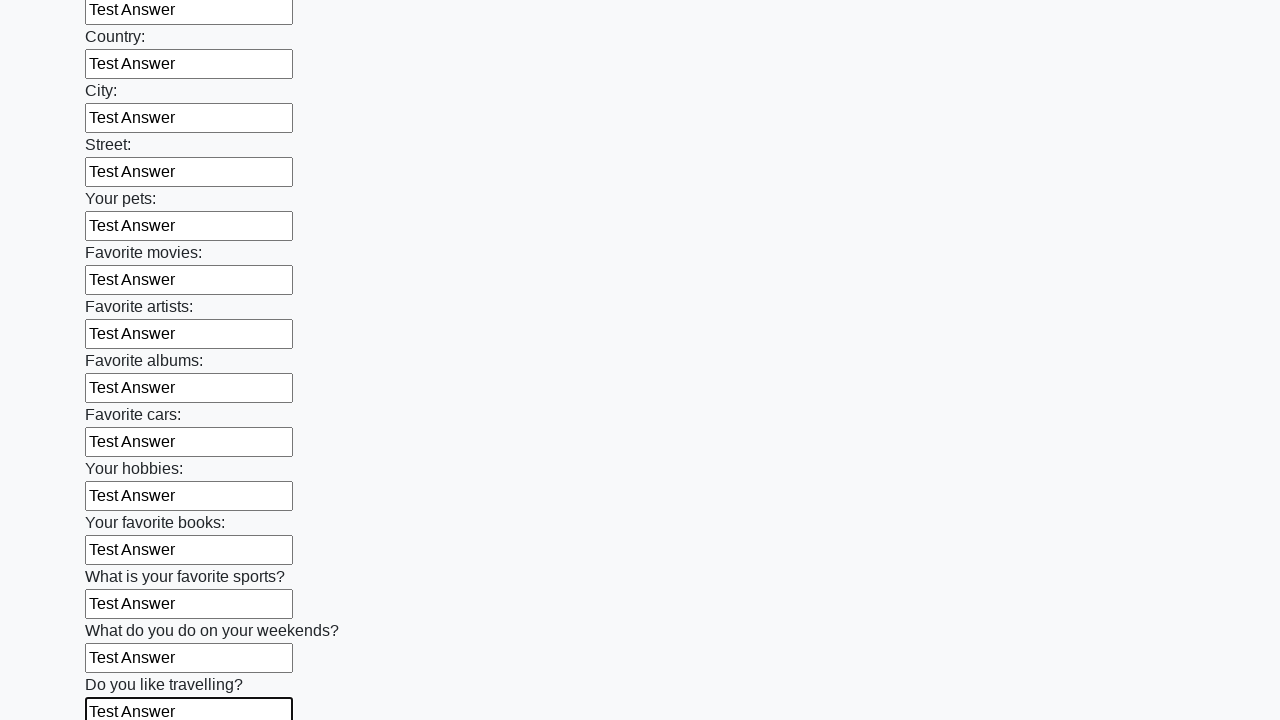

Filled text input field 17/100 with 'Test Answer' on input[type='text'] >> nth=16
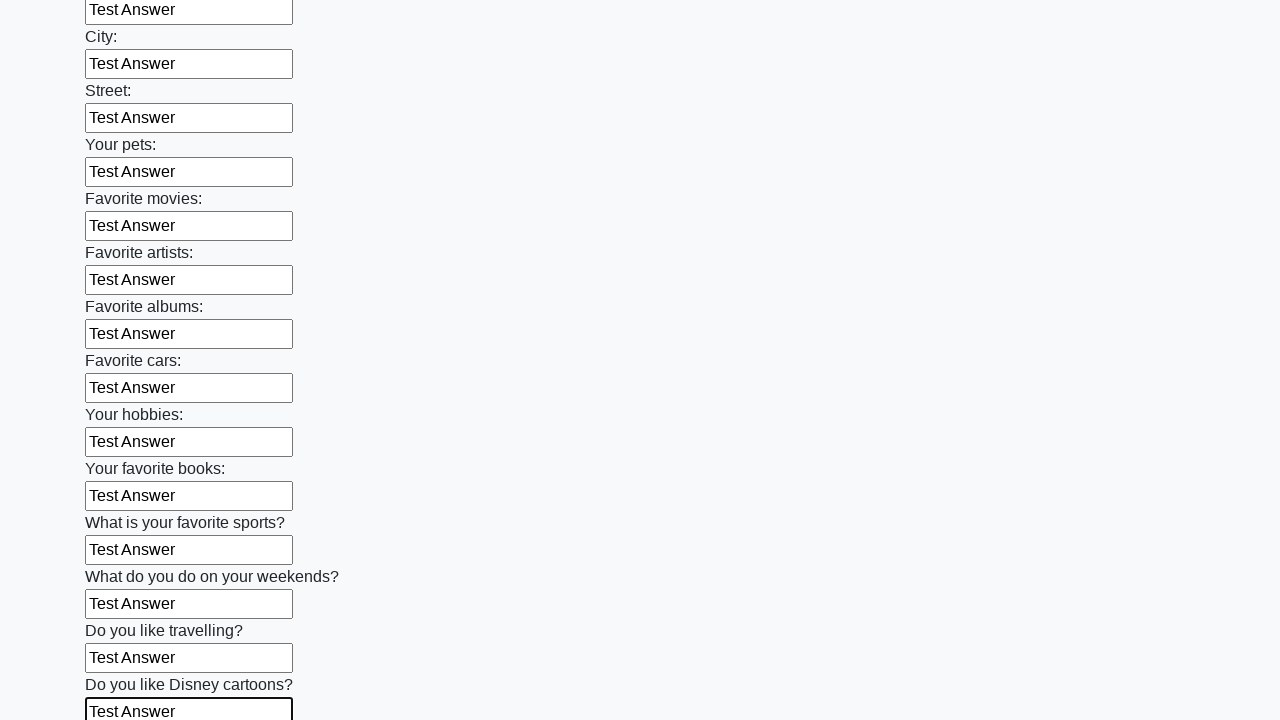

Filled text input field 18/100 with 'Test Answer' on input[type='text'] >> nth=17
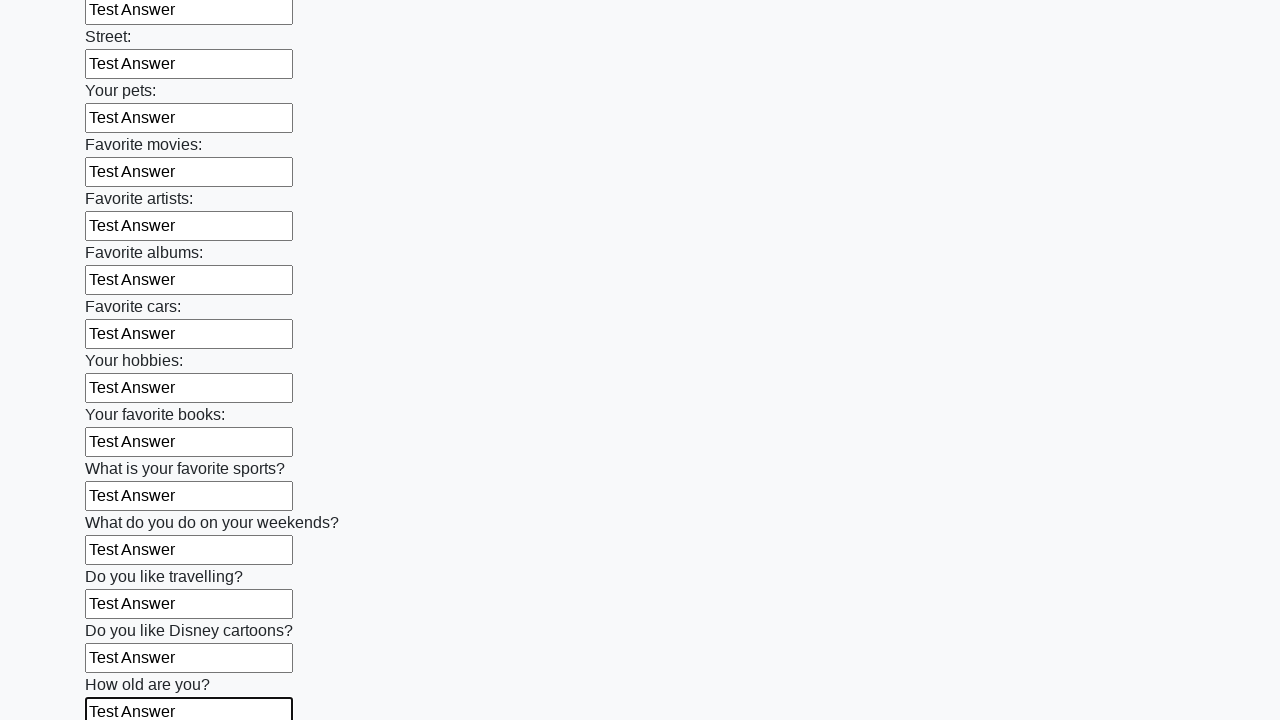

Filled text input field 19/100 with 'Test Answer' on input[type='text'] >> nth=18
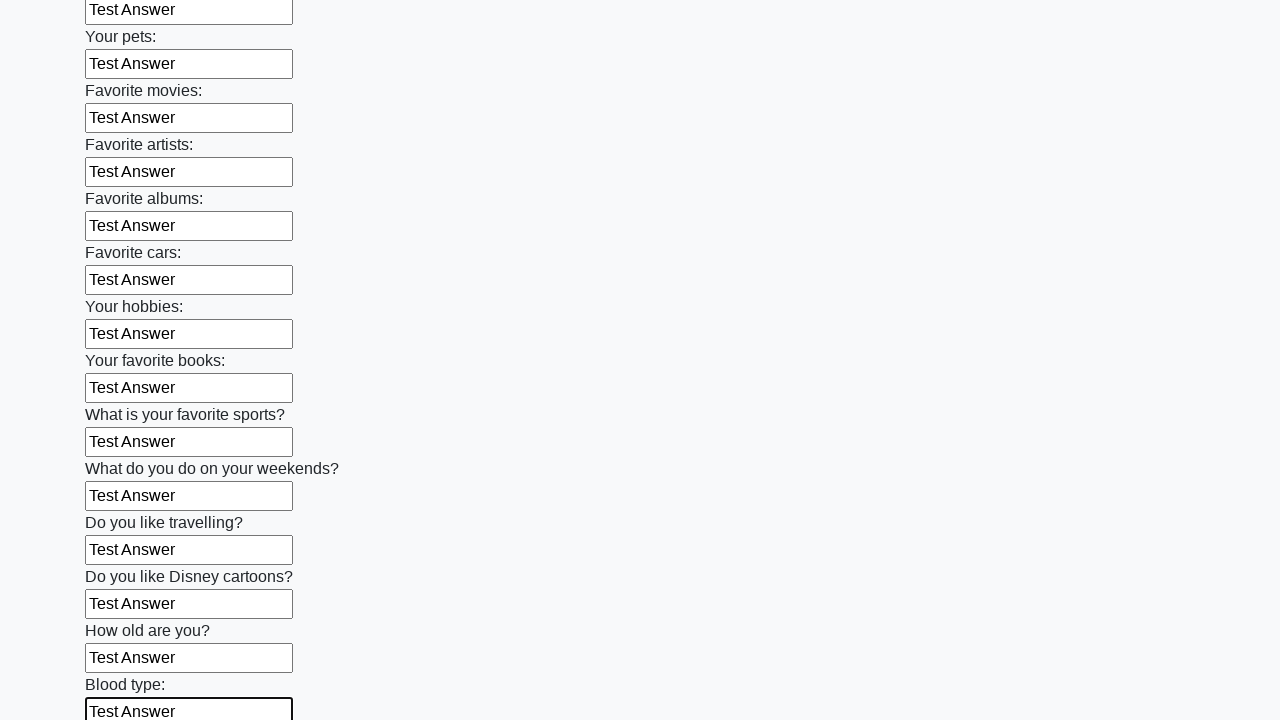

Filled text input field 20/100 with 'Test Answer' on input[type='text'] >> nth=19
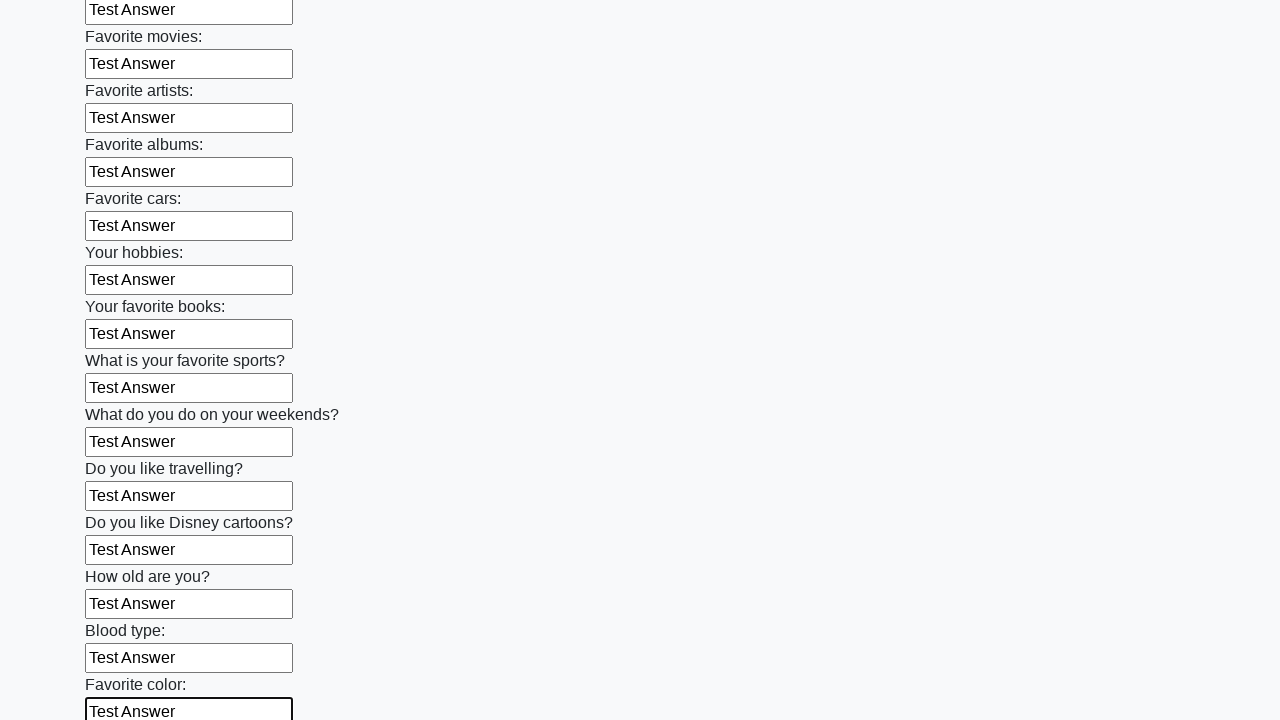

Filled text input field 21/100 with 'Test Answer' on input[type='text'] >> nth=20
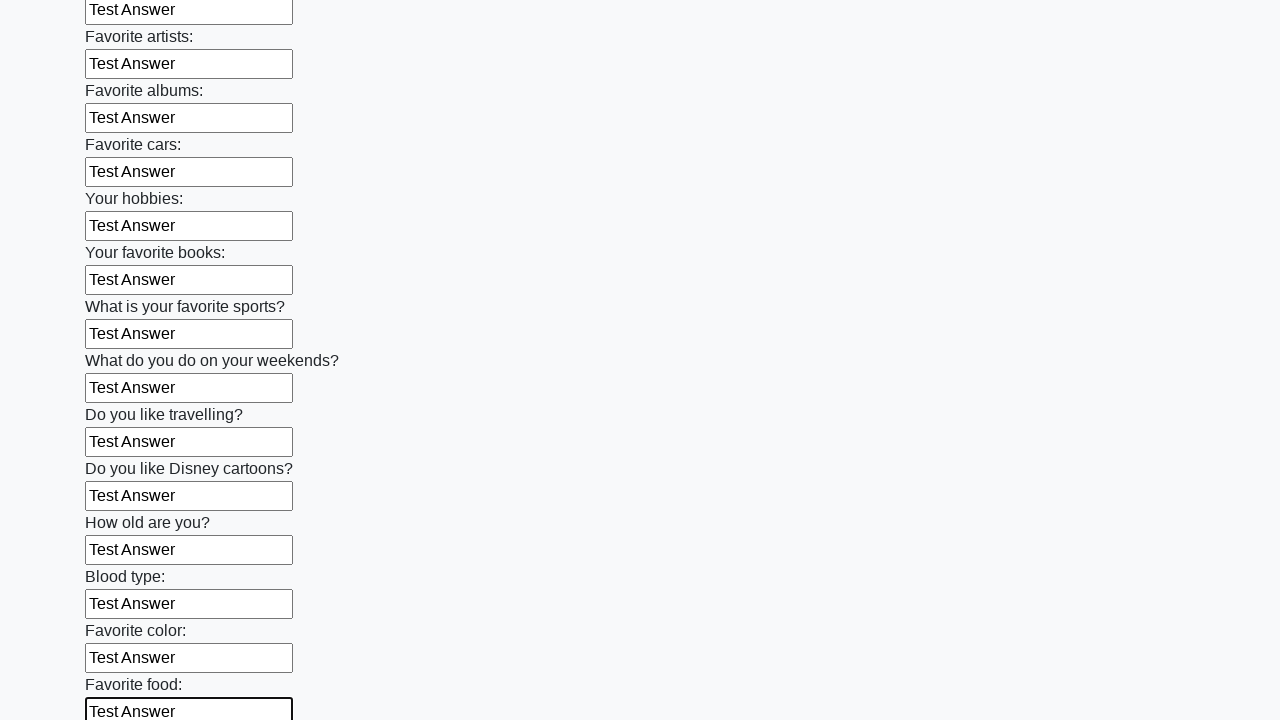

Filled text input field 22/100 with 'Test Answer' on input[type='text'] >> nth=21
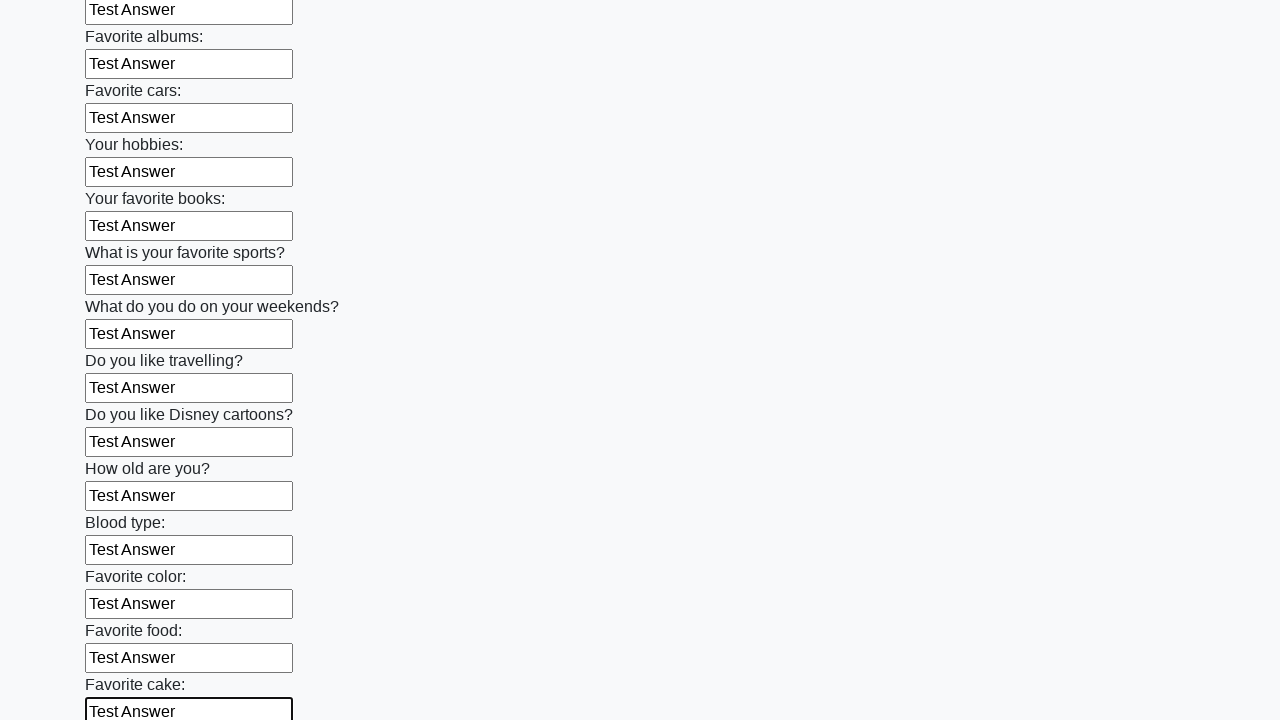

Filled text input field 23/100 with 'Test Answer' on input[type='text'] >> nth=22
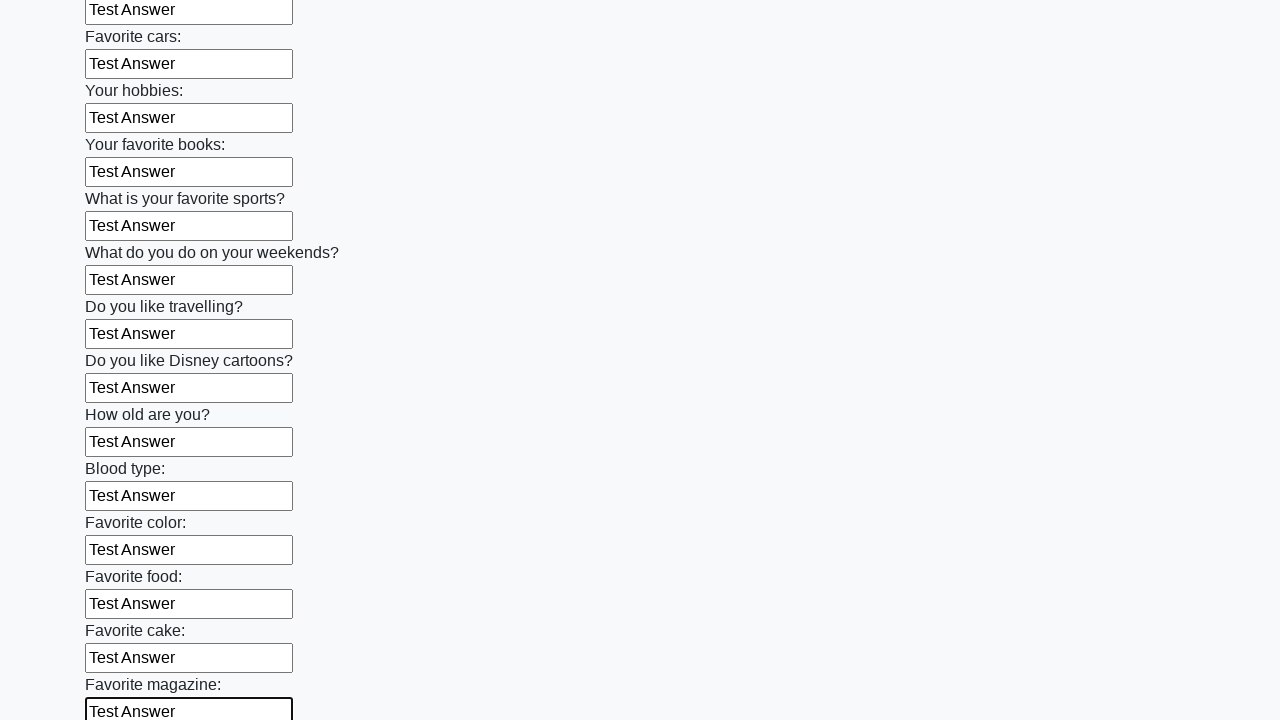

Filled text input field 24/100 with 'Test Answer' on input[type='text'] >> nth=23
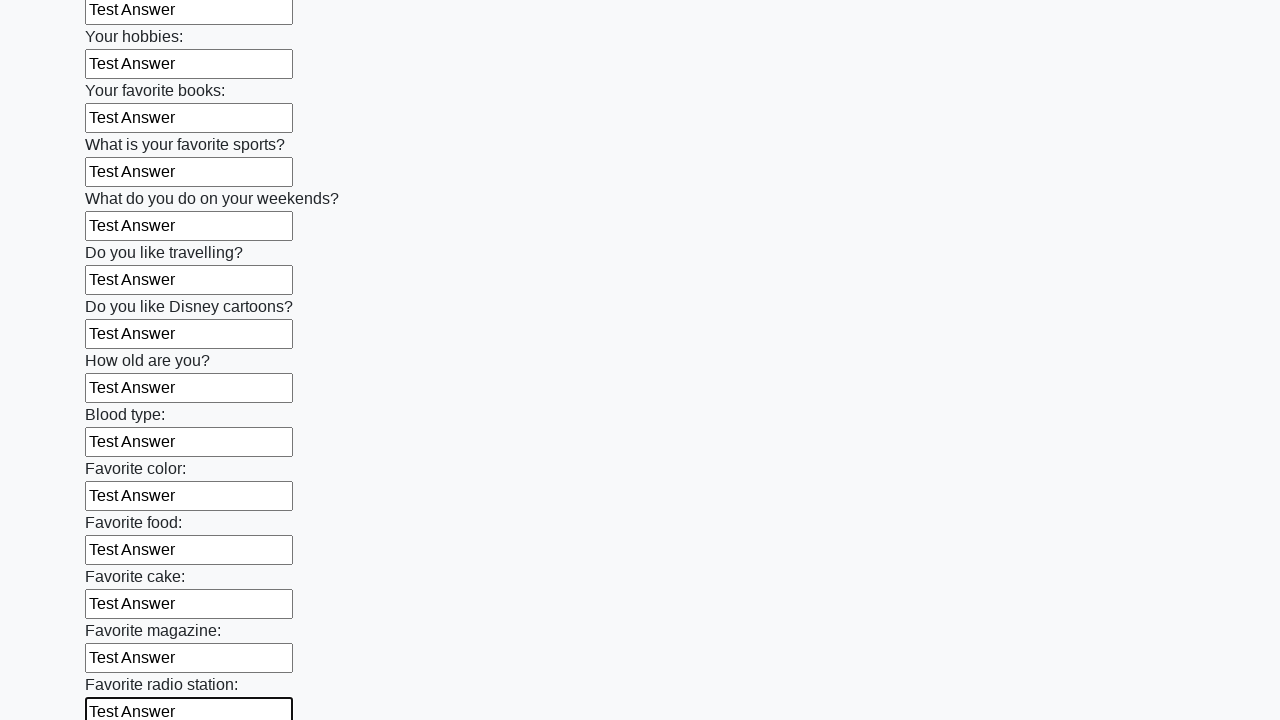

Filled text input field 25/100 with 'Test Answer' on input[type='text'] >> nth=24
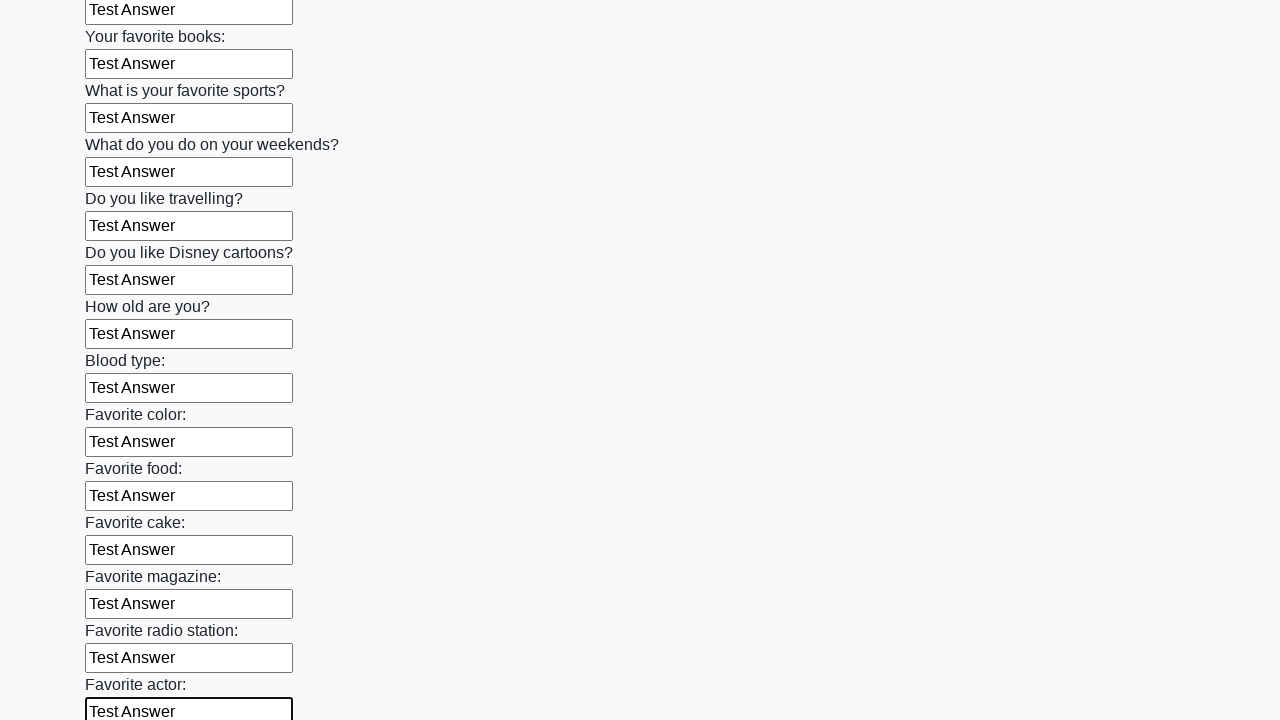

Filled text input field 26/100 with 'Test Answer' on input[type='text'] >> nth=25
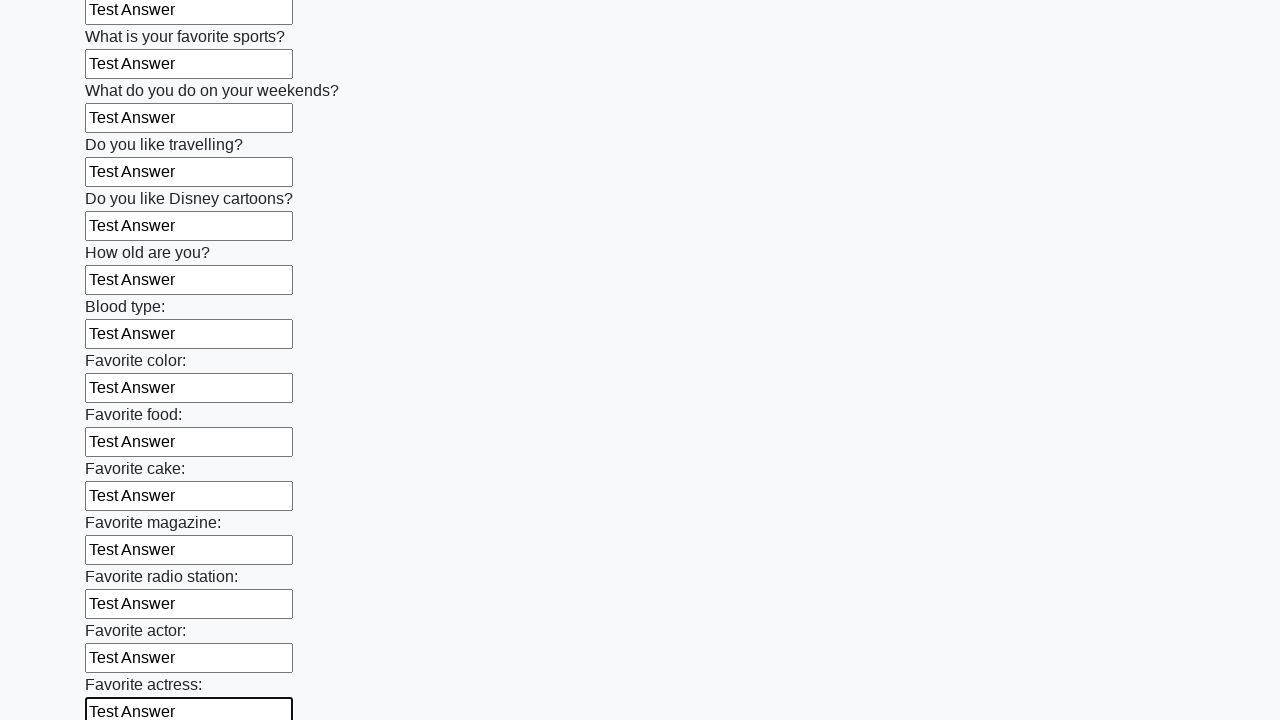

Filled text input field 27/100 with 'Test Answer' on input[type='text'] >> nth=26
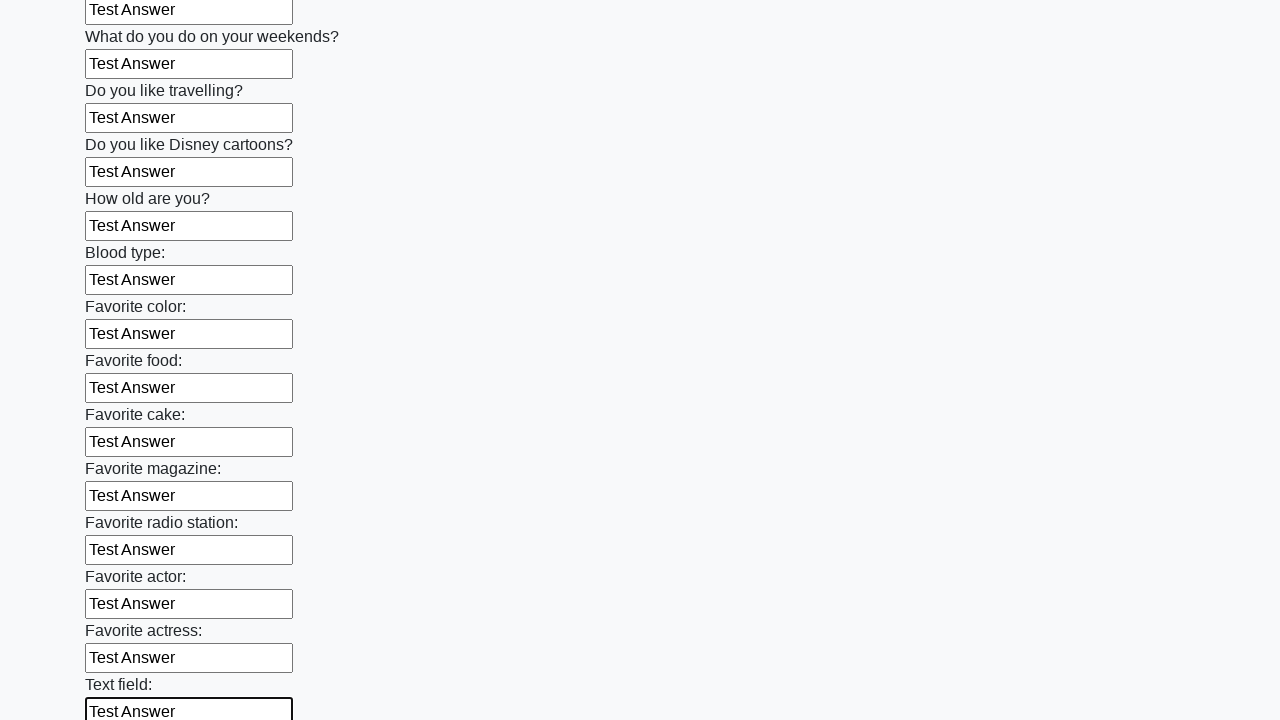

Filled text input field 28/100 with 'Test Answer' on input[type='text'] >> nth=27
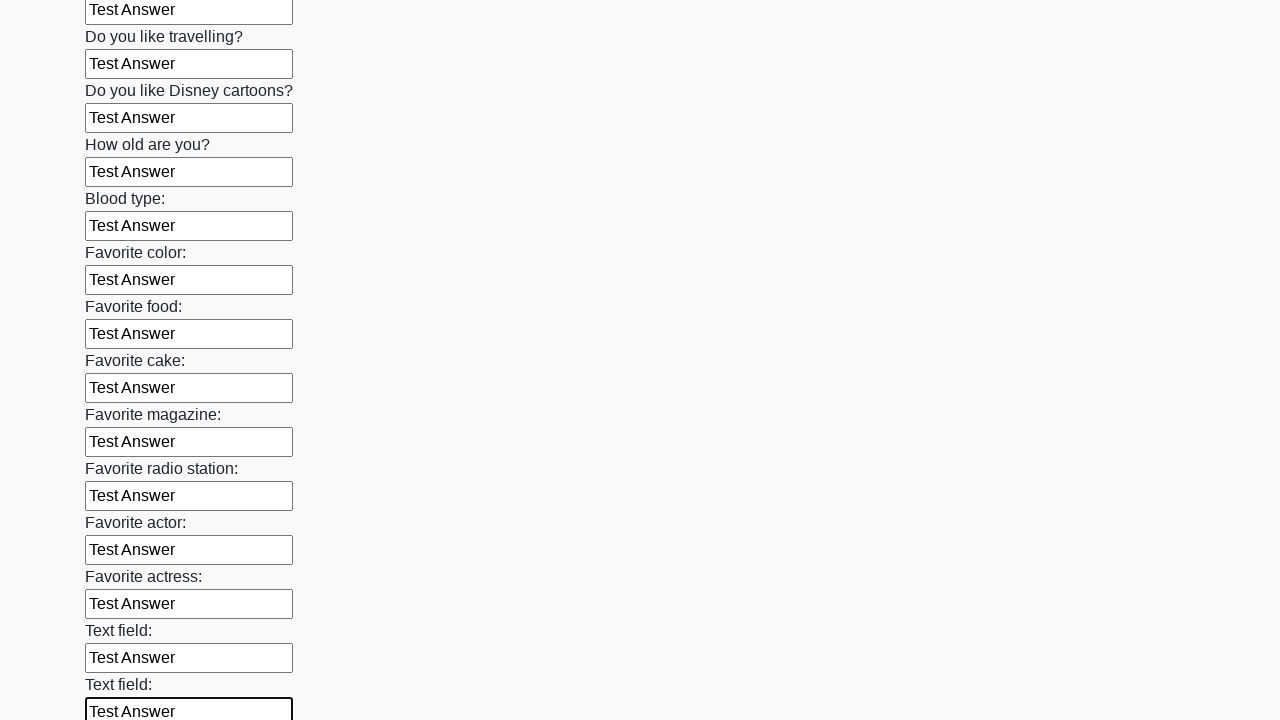

Filled text input field 29/100 with 'Test Answer' on input[type='text'] >> nth=28
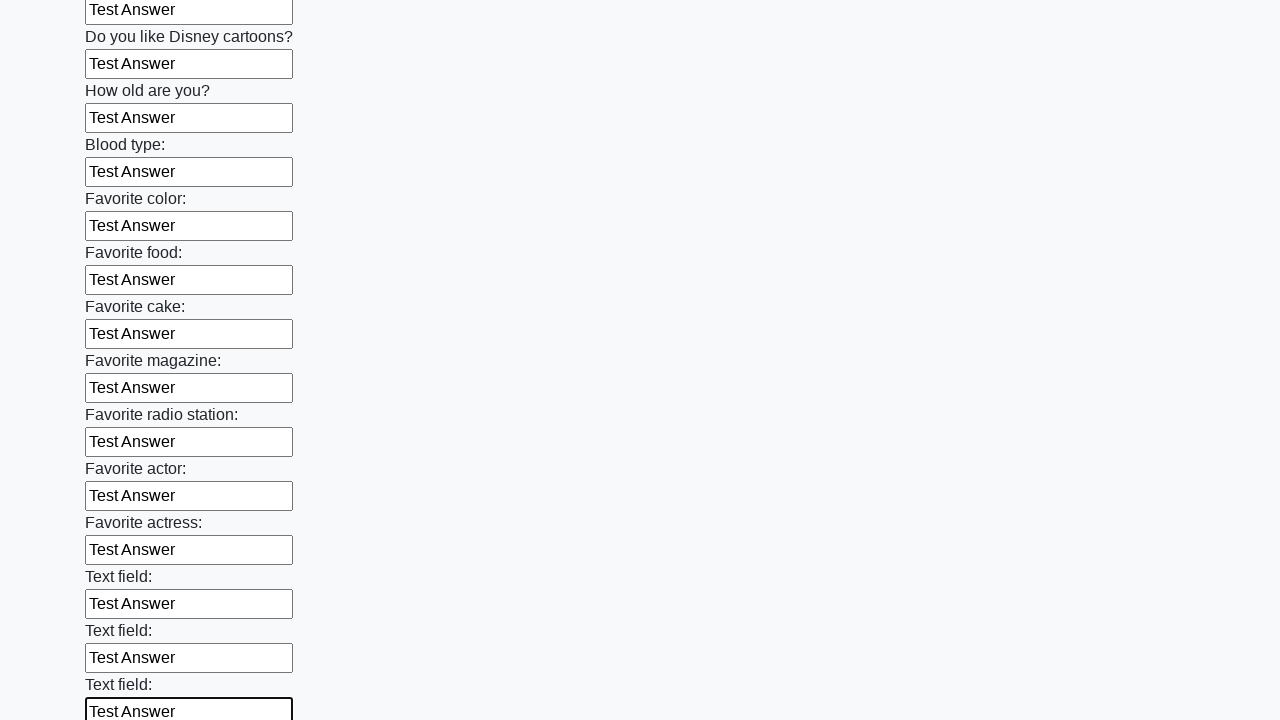

Filled text input field 30/100 with 'Test Answer' on input[type='text'] >> nth=29
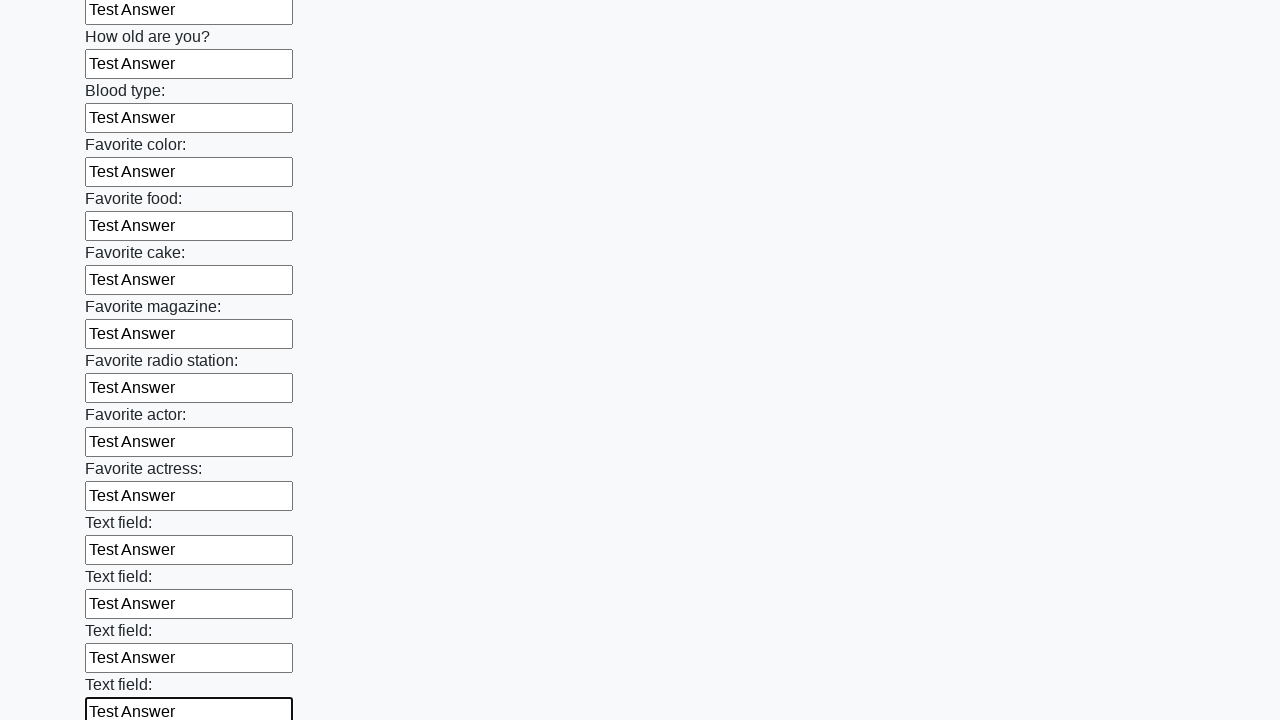

Filled text input field 31/100 with 'Test Answer' on input[type='text'] >> nth=30
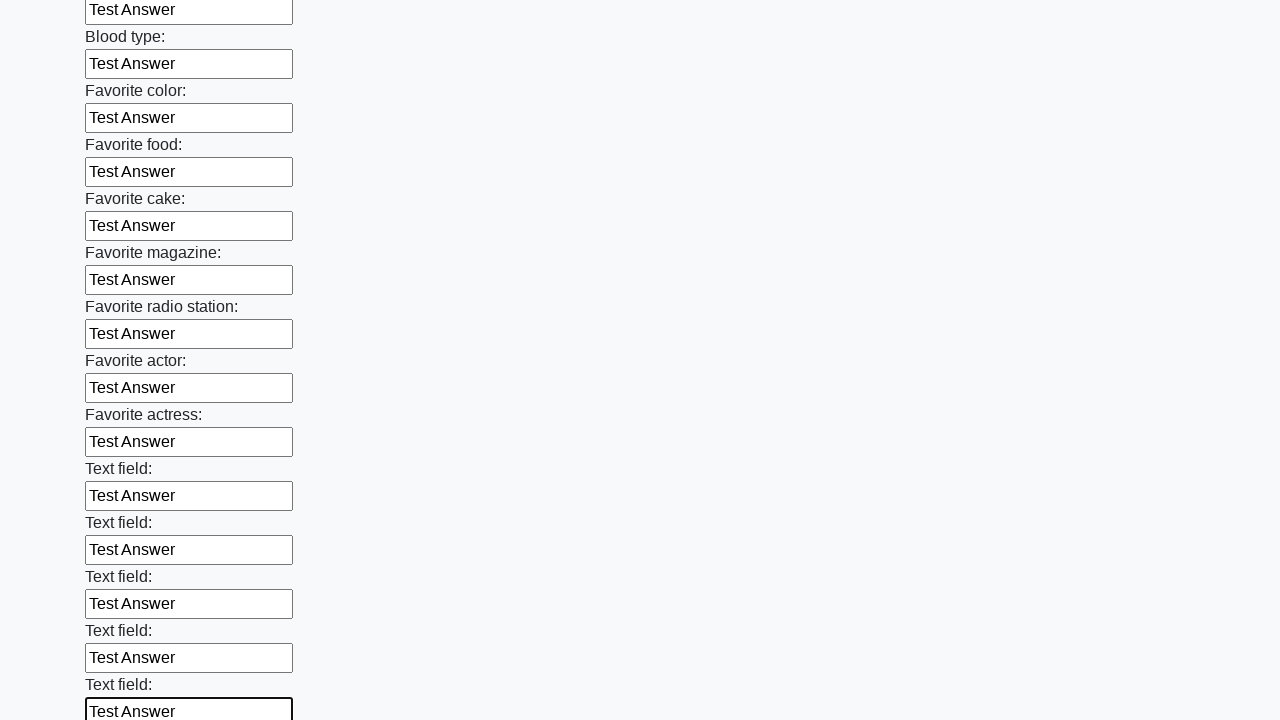

Filled text input field 32/100 with 'Test Answer' on input[type='text'] >> nth=31
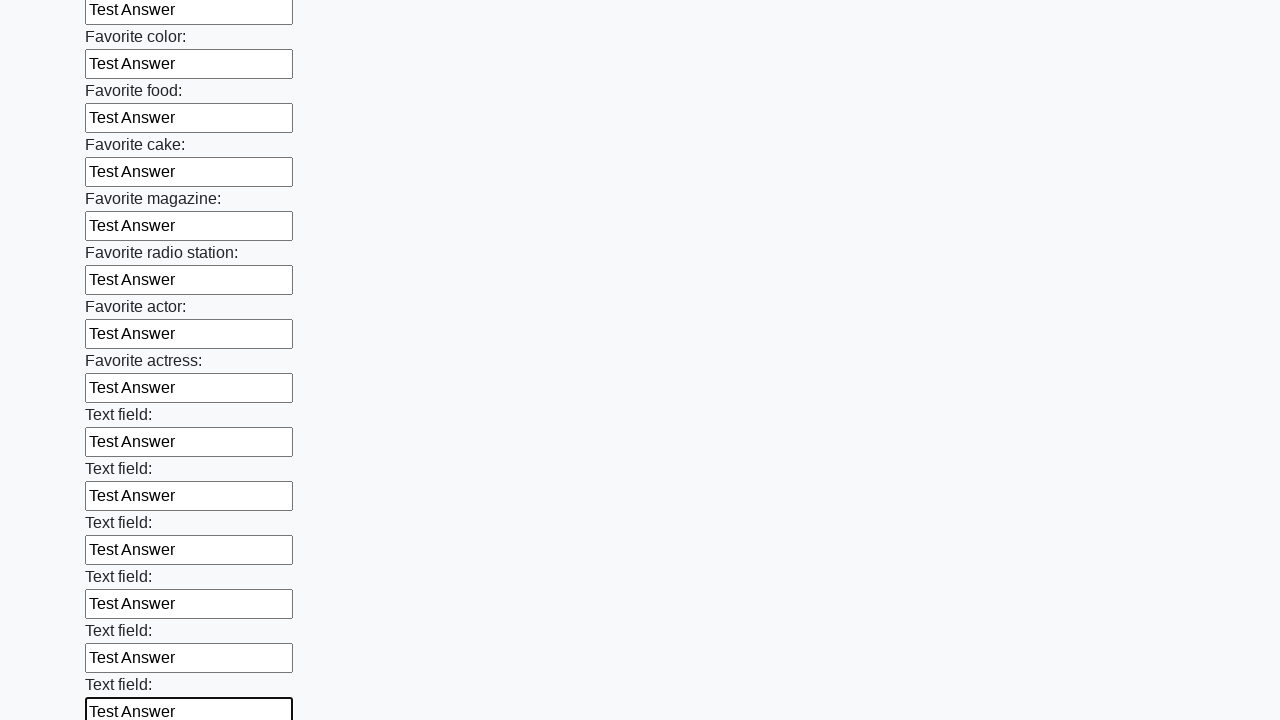

Filled text input field 33/100 with 'Test Answer' on input[type='text'] >> nth=32
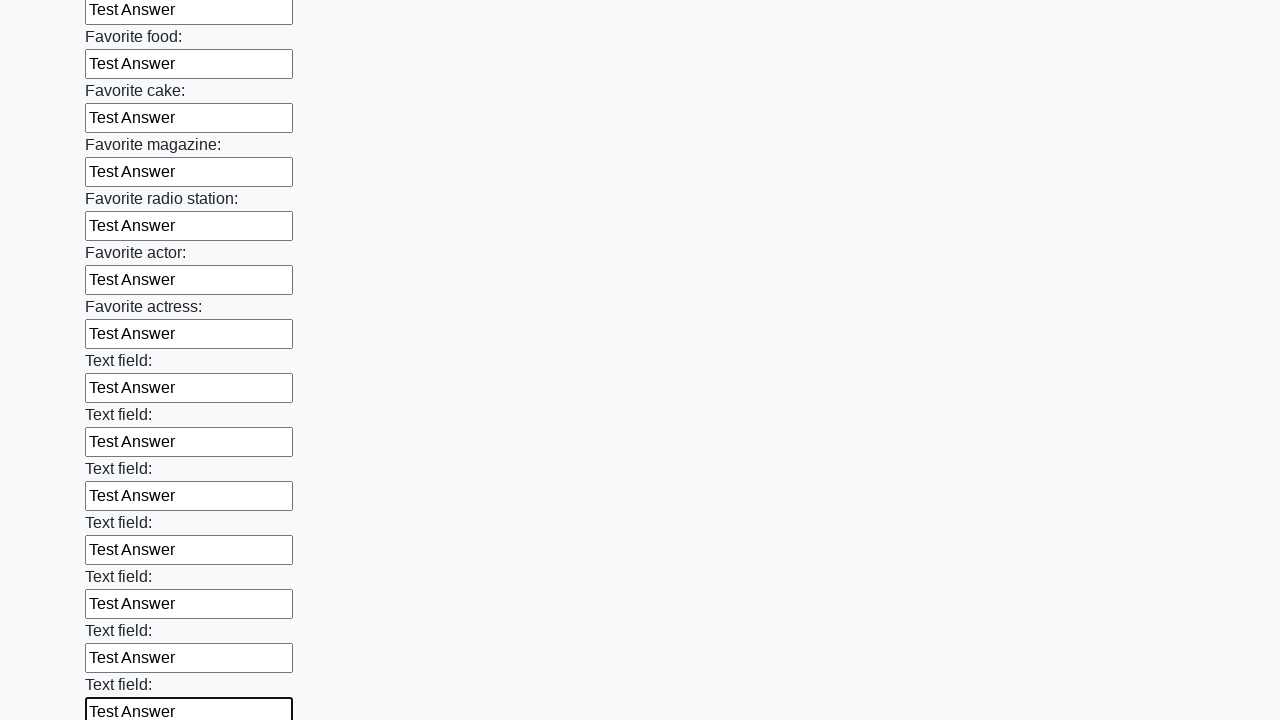

Filled text input field 34/100 with 'Test Answer' on input[type='text'] >> nth=33
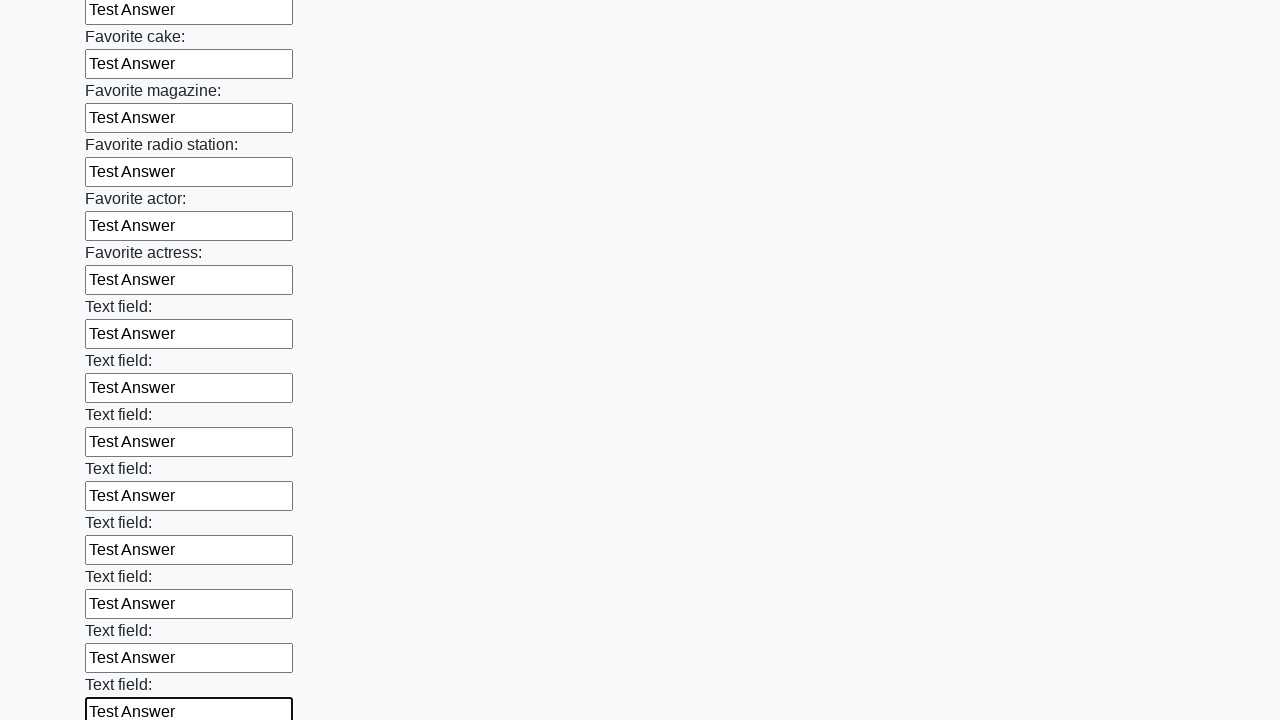

Filled text input field 35/100 with 'Test Answer' on input[type='text'] >> nth=34
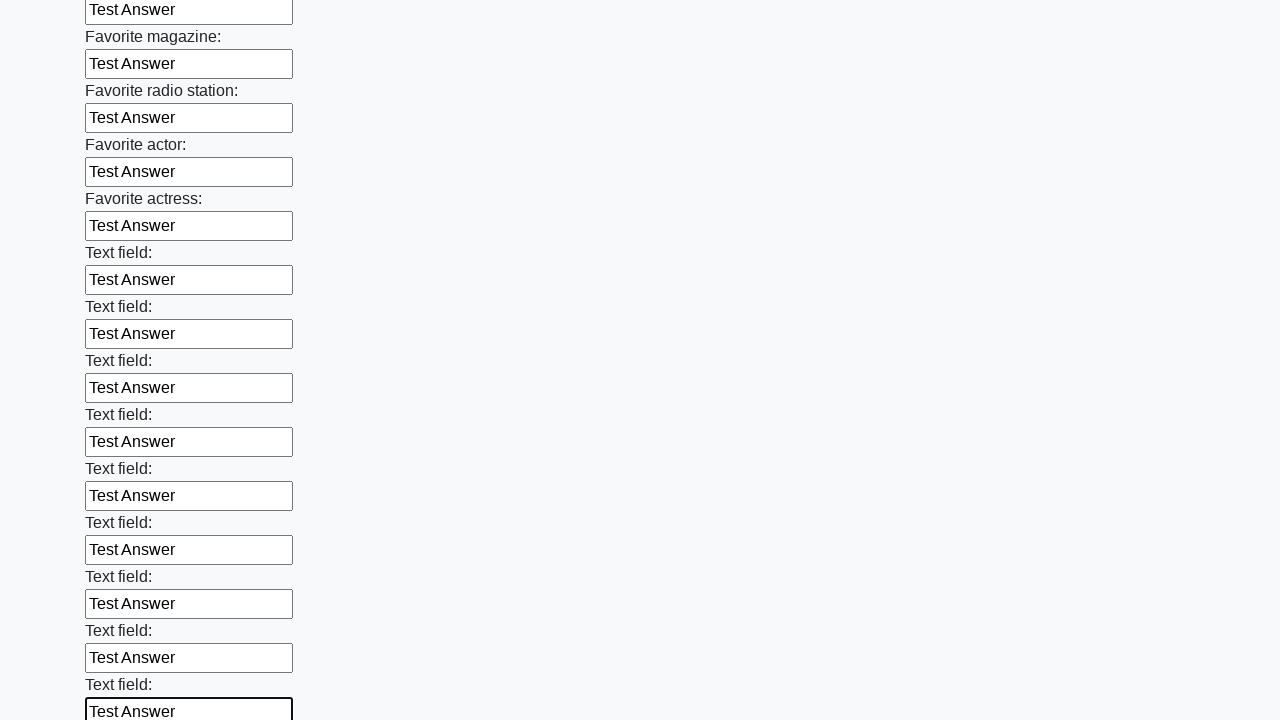

Filled text input field 36/100 with 'Test Answer' on input[type='text'] >> nth=35
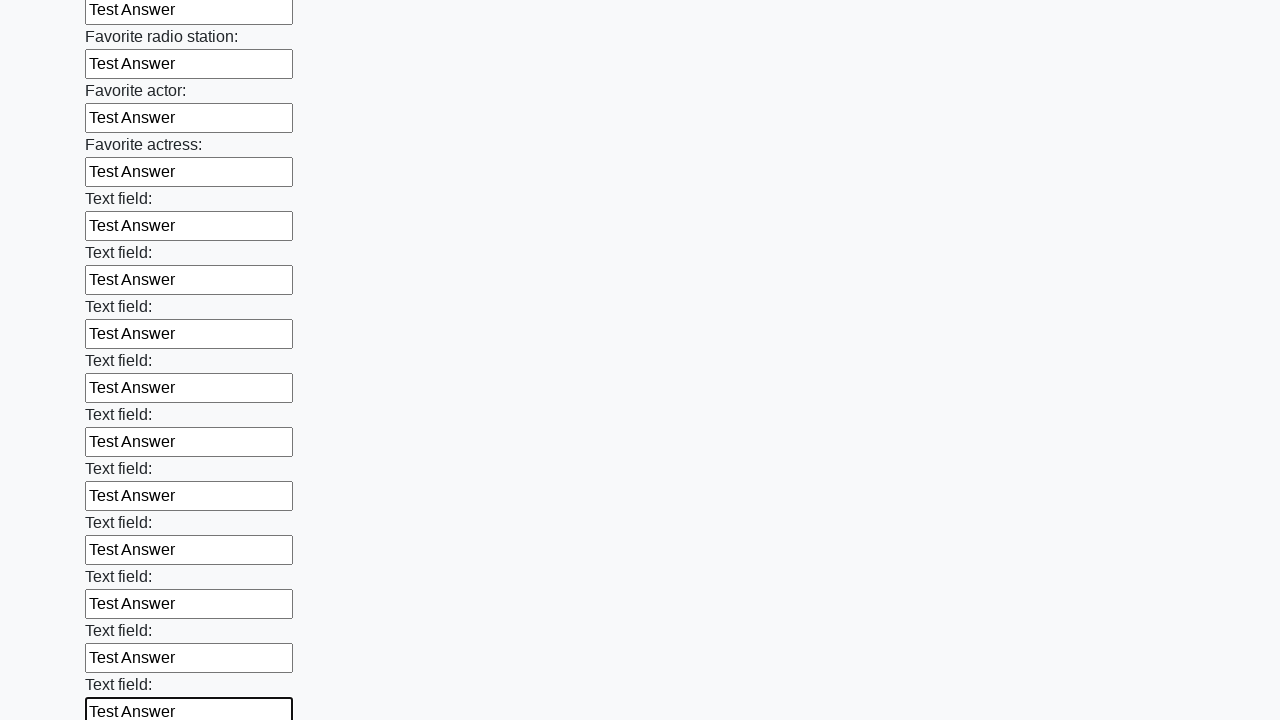

Filled text input field 37/100 with 'Test Answer' on input[type='text'] >> nth=36
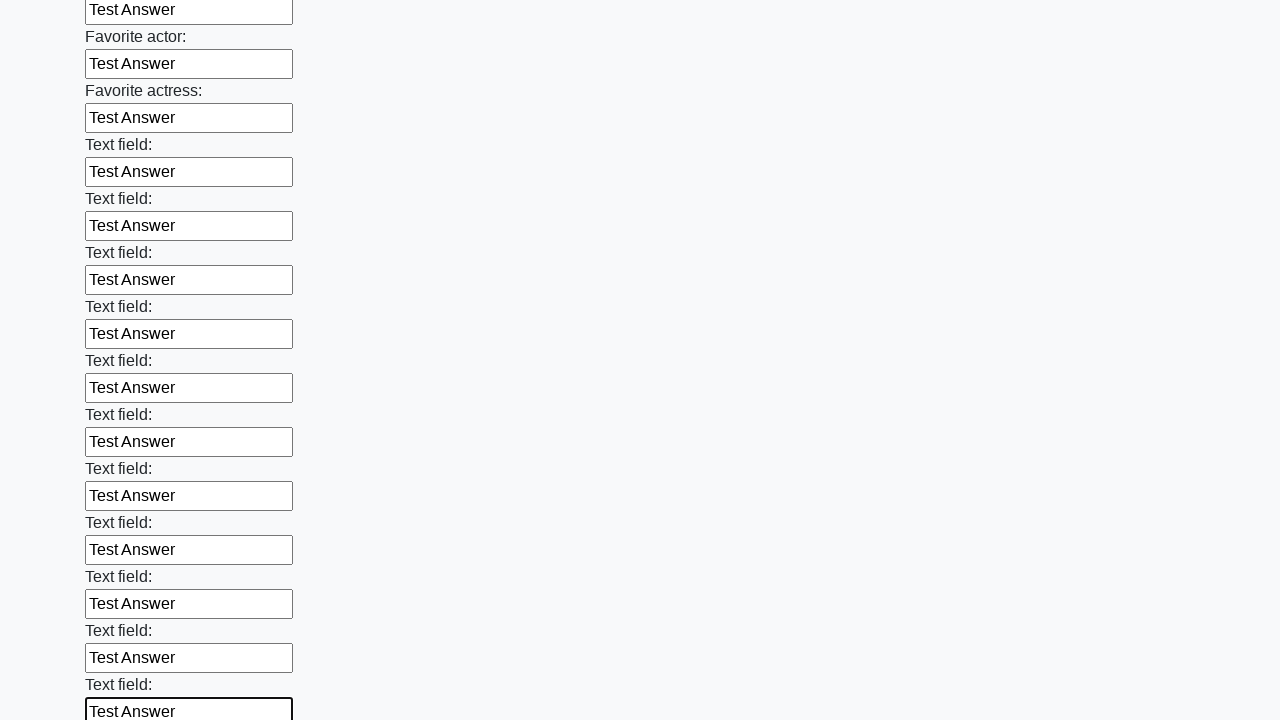

Filled text input field 38/100 with 'Test Answer' on input[type='text'] >> nth=37
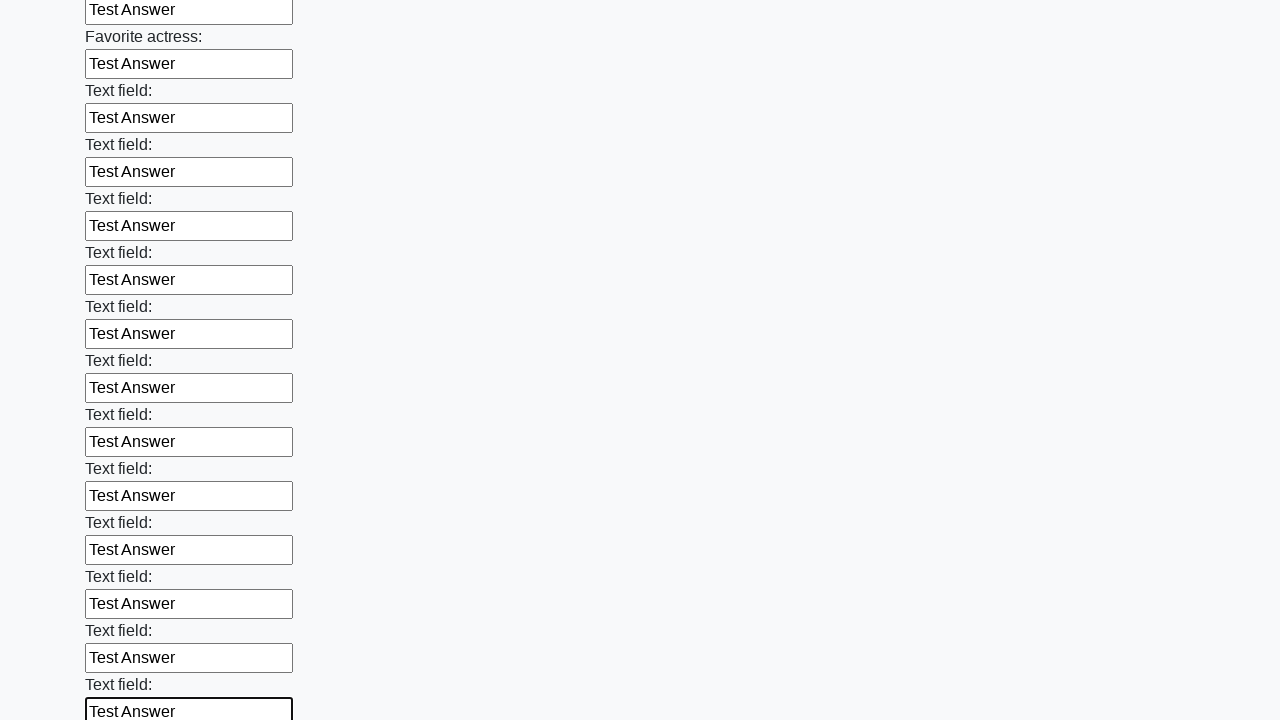

Filled text input field 39/100 with 'Test Answer' on input[type='text'] >> nth=38
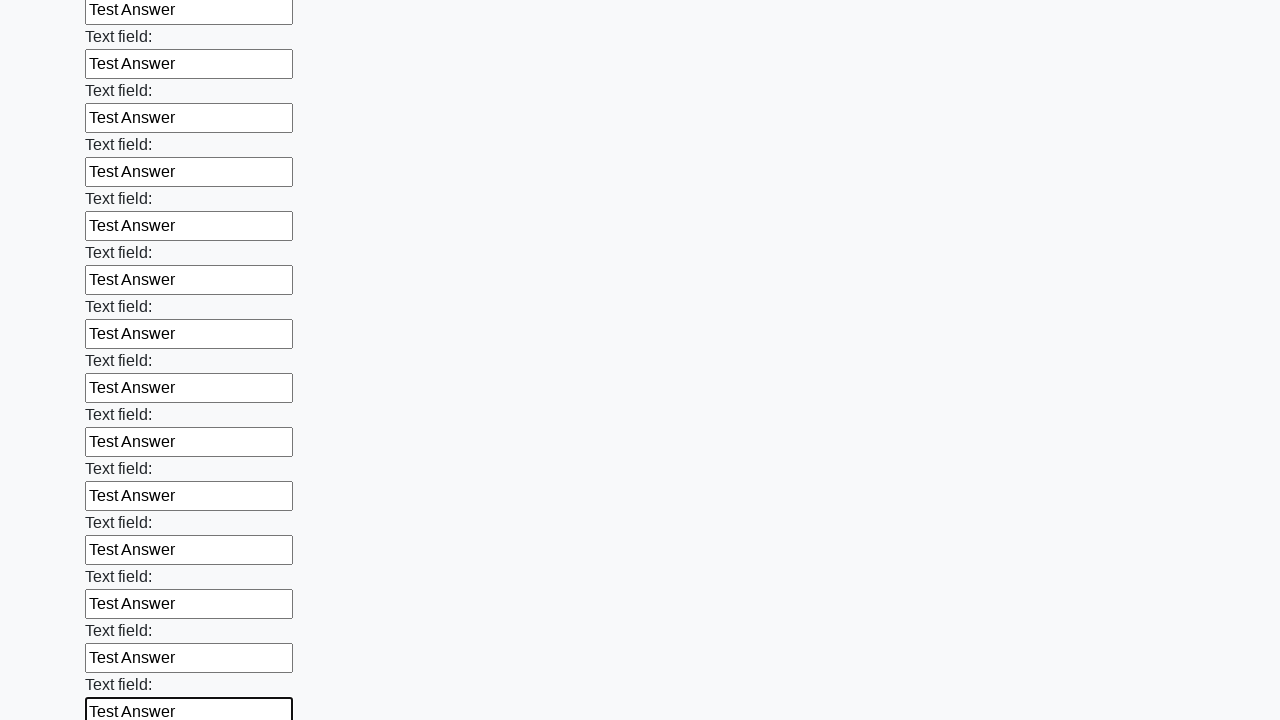

Filled text input field 40/100 with 'Test Answer' on input[type='text'] >> nth=39
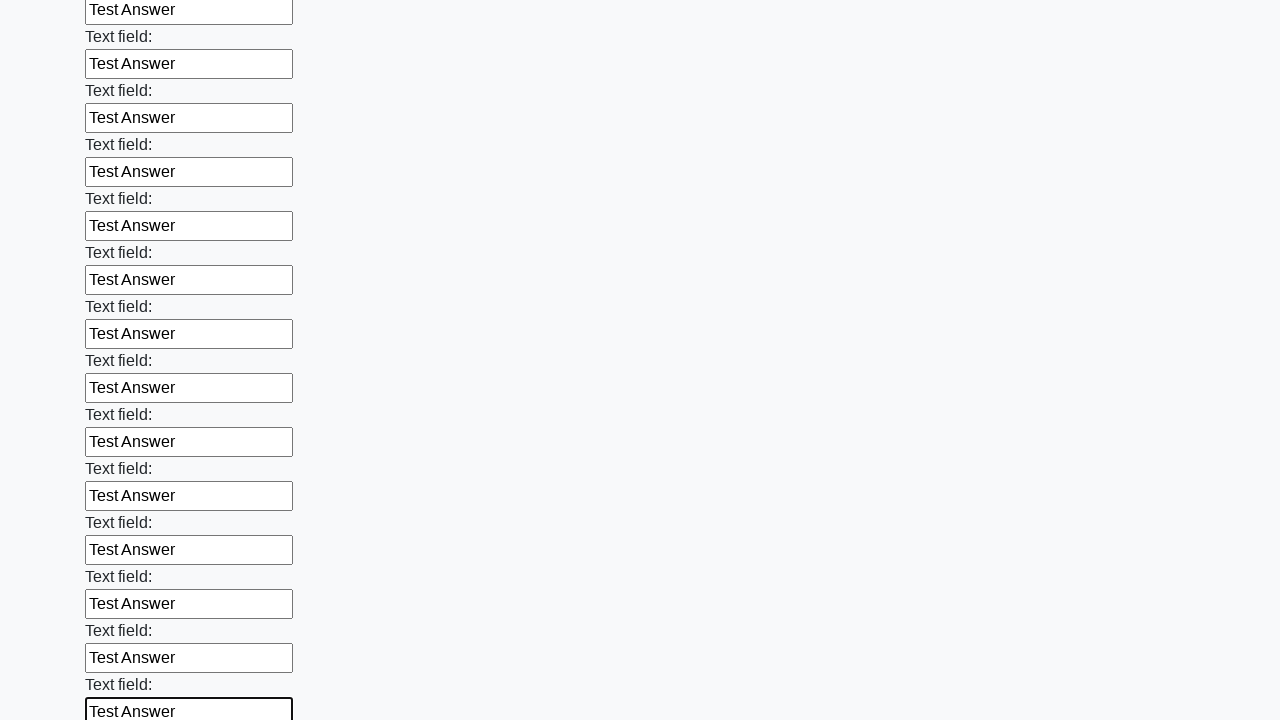

Filled text input field 41/100 with 'Test Answer' on input[type='text'] >> nth=40
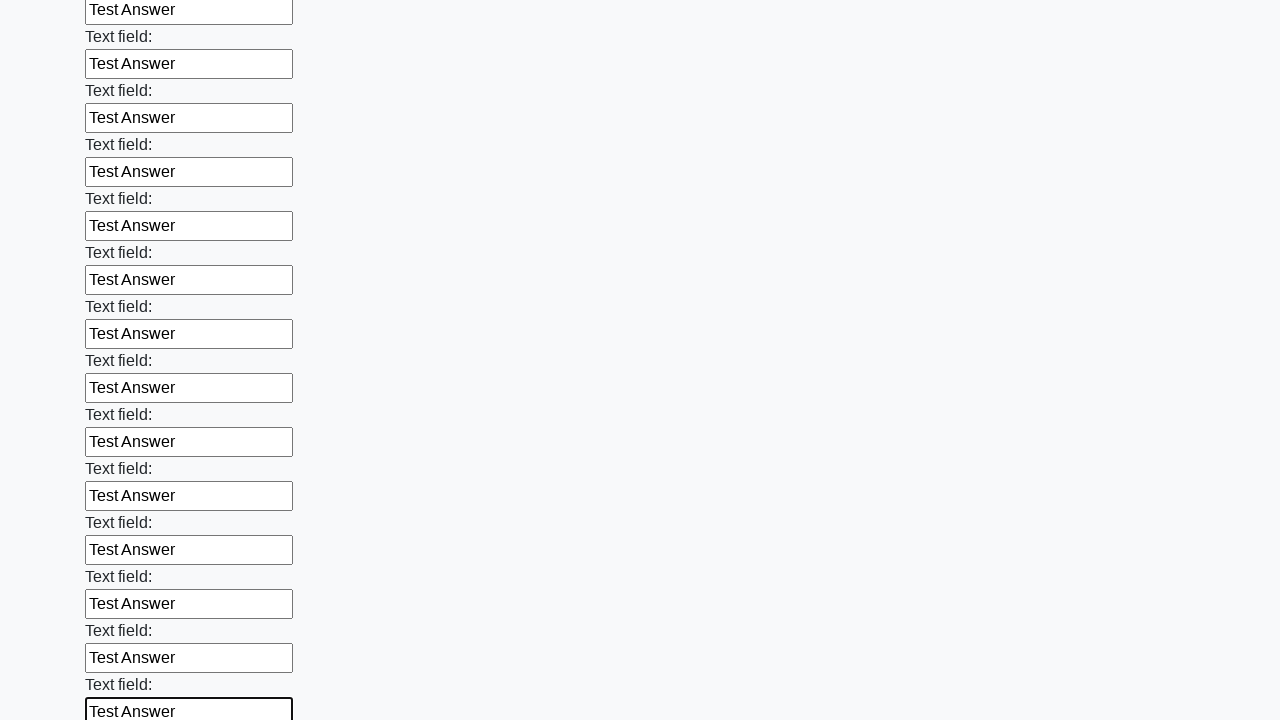

Filled text input field 42/100 with 'Test Answer' on input[type='text'] >> nth=41
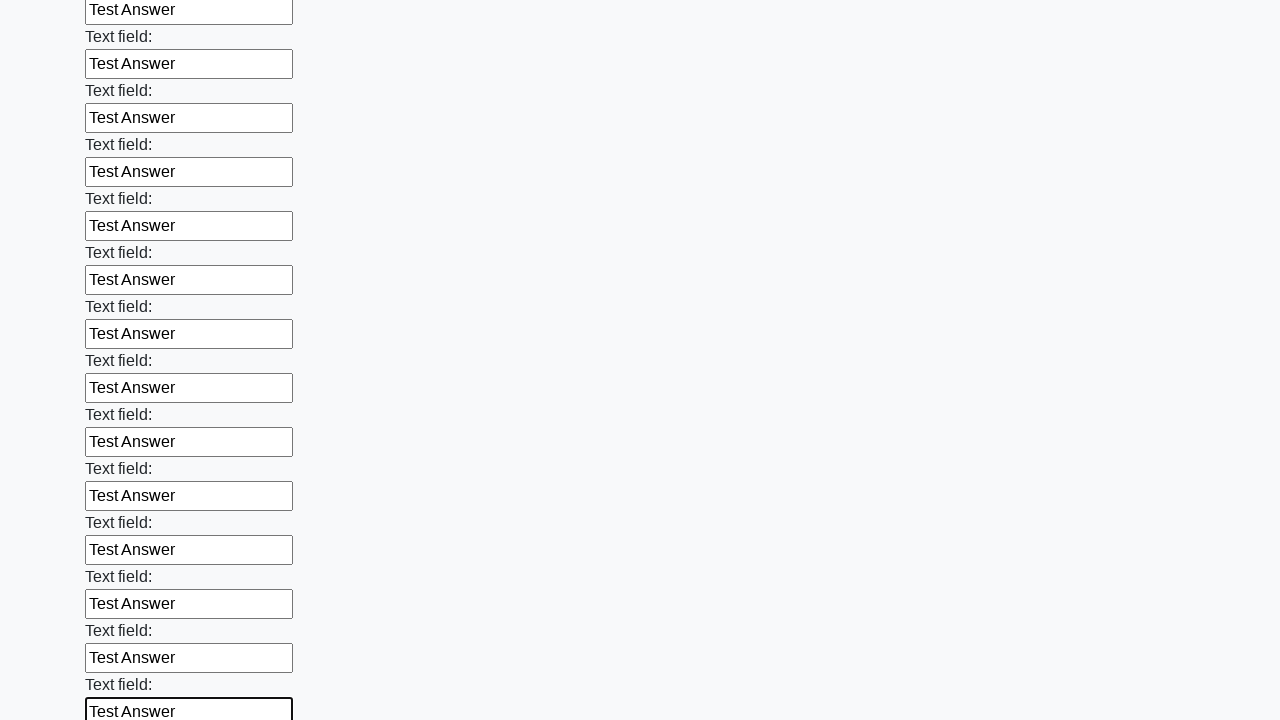

Filled text input field 43/100 with 'Test Answer' on input[type='text'] >> nth=42
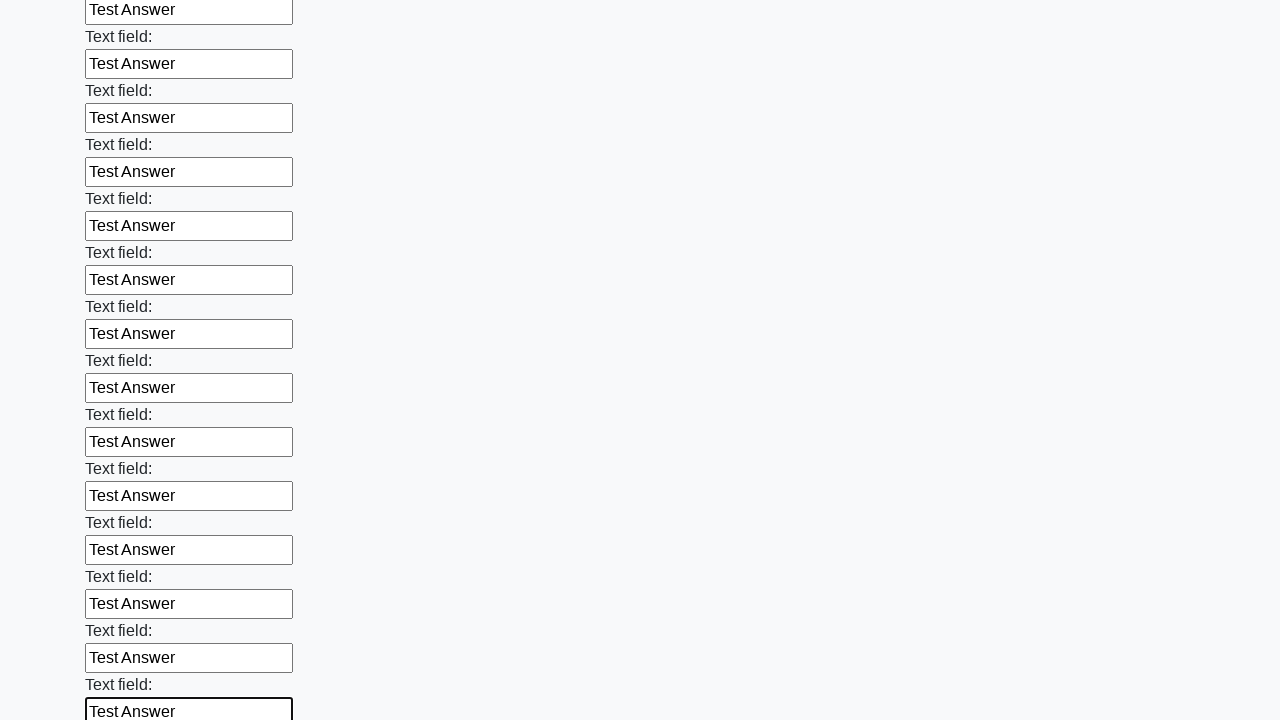

Filled text input field 44/100 with 'Test Answer' on input[type='text'] >> nth=43
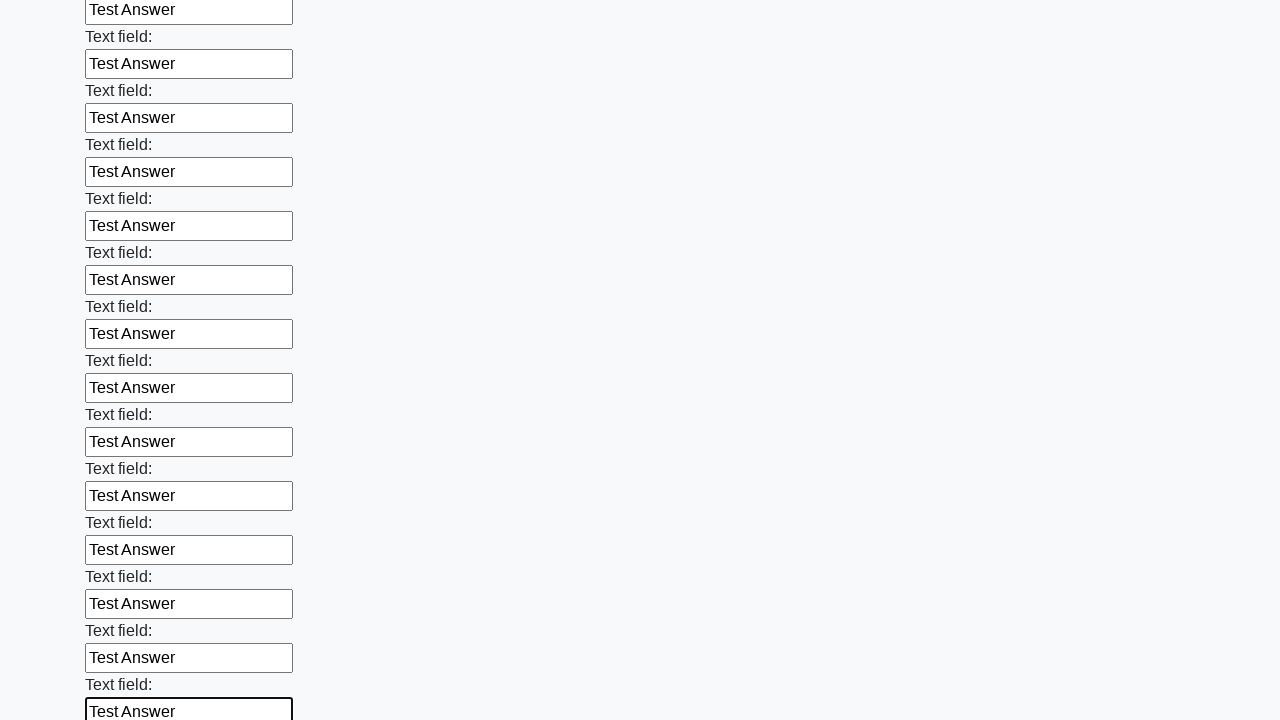

Filled text input field 45/100 with 'Test Answer' on input[type='text'] >> nth=44
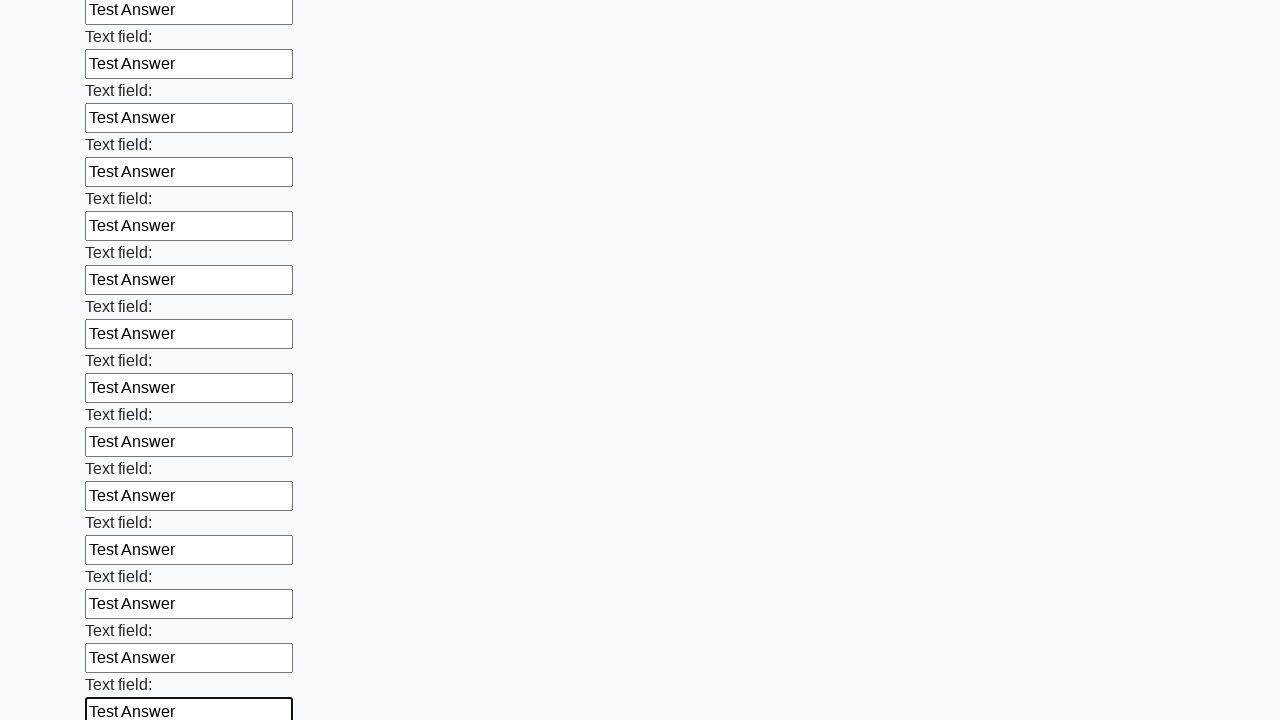

Filled text input field 46/100 with 'Test Answer' on input[type='text'] >> nth=45
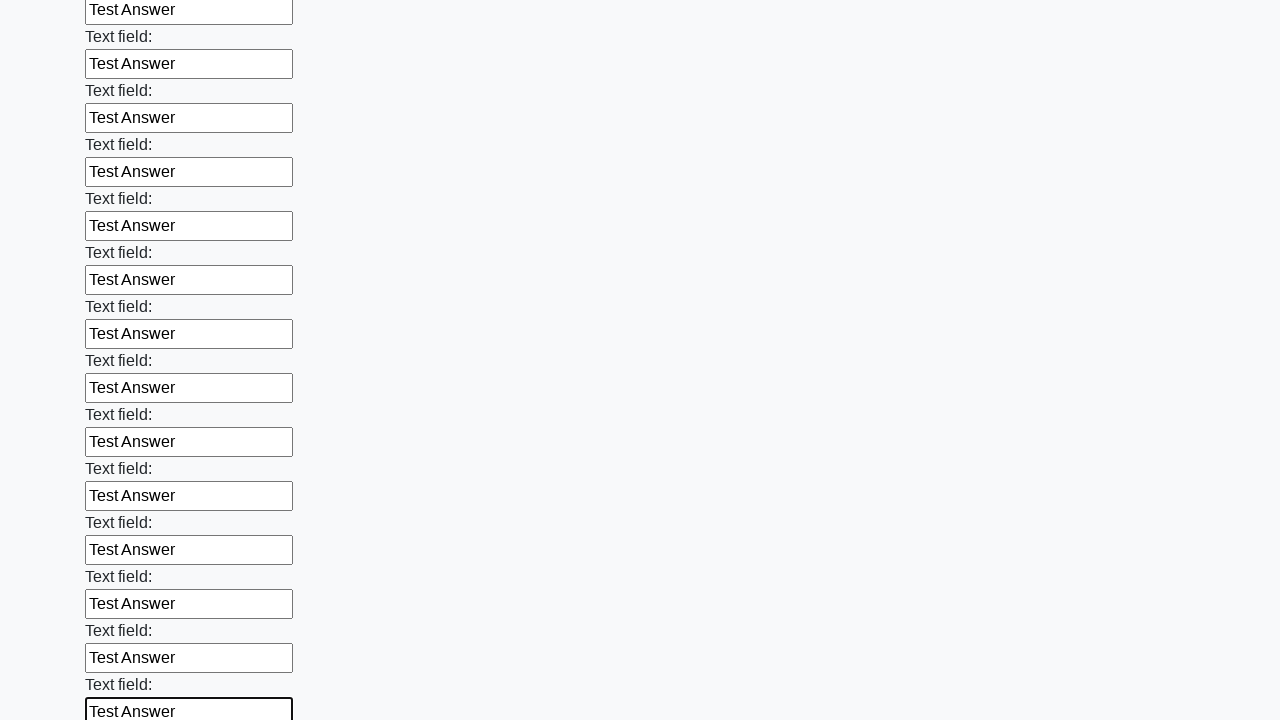

Filled text input field 47/100 with 'Test Answer' on input[type='text'] >> nth=46
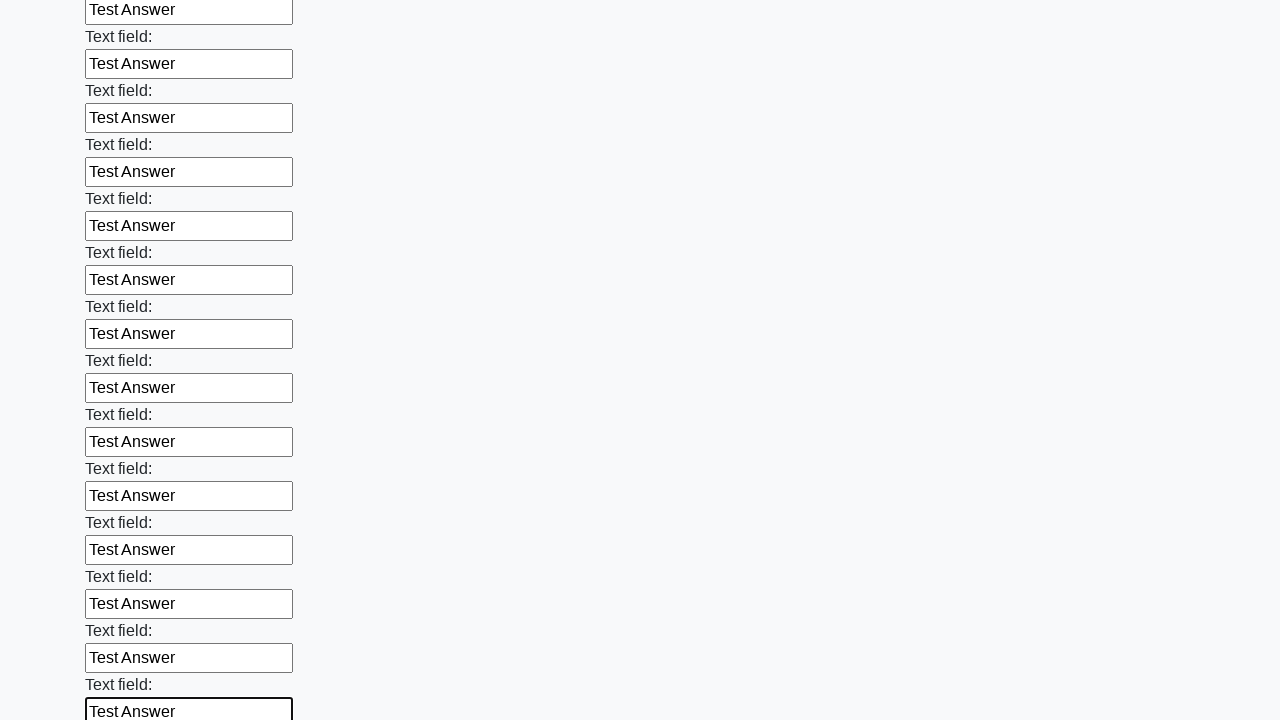

Filled text input field 48/100 with 'Test Answer' on input[type='text'] >> nth=47
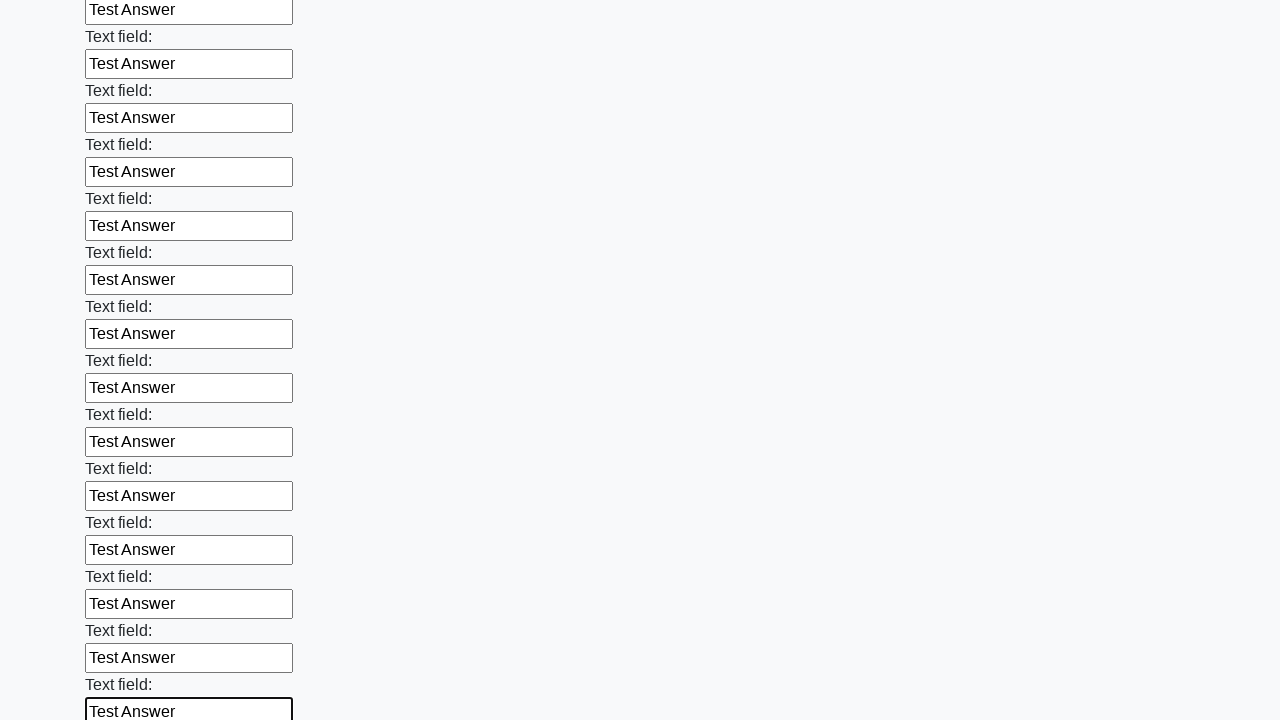

Filled text input field 49/100 with 'Test Answer' on input[type='text'] >> nth=48
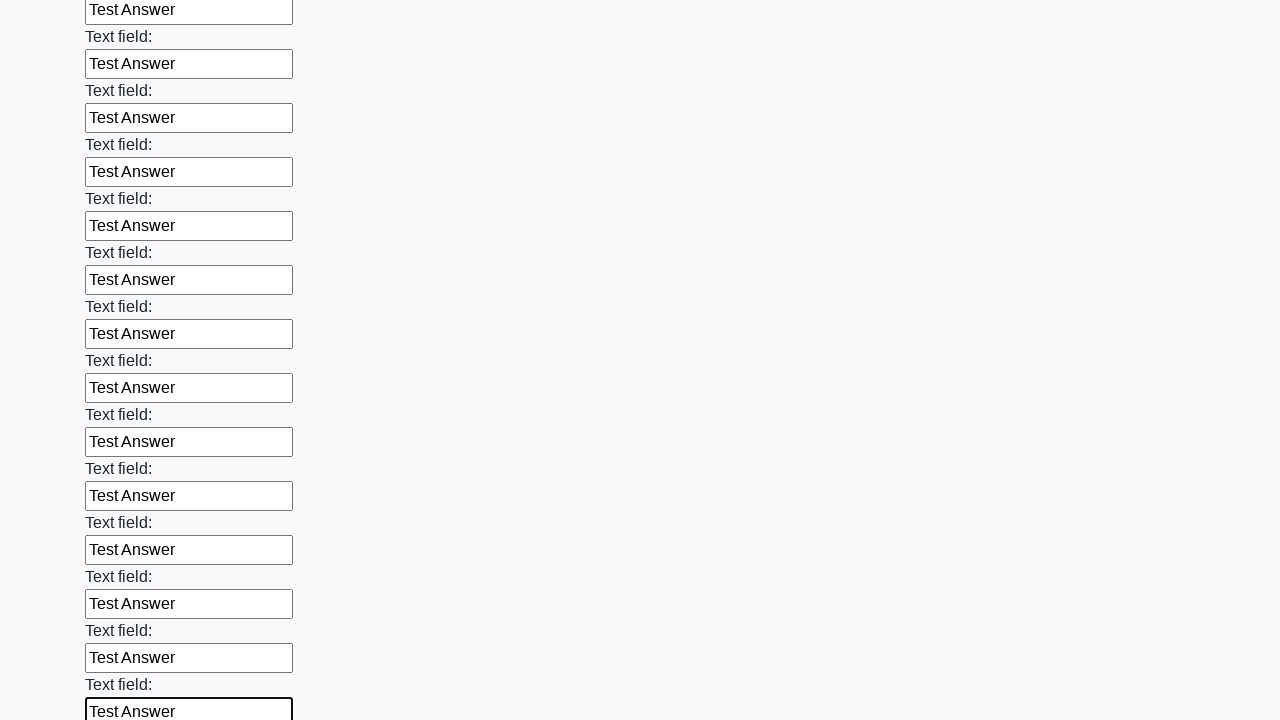

Filled text input field 50/100 with 'Test Answer' on input[type='text'] >> nth=49
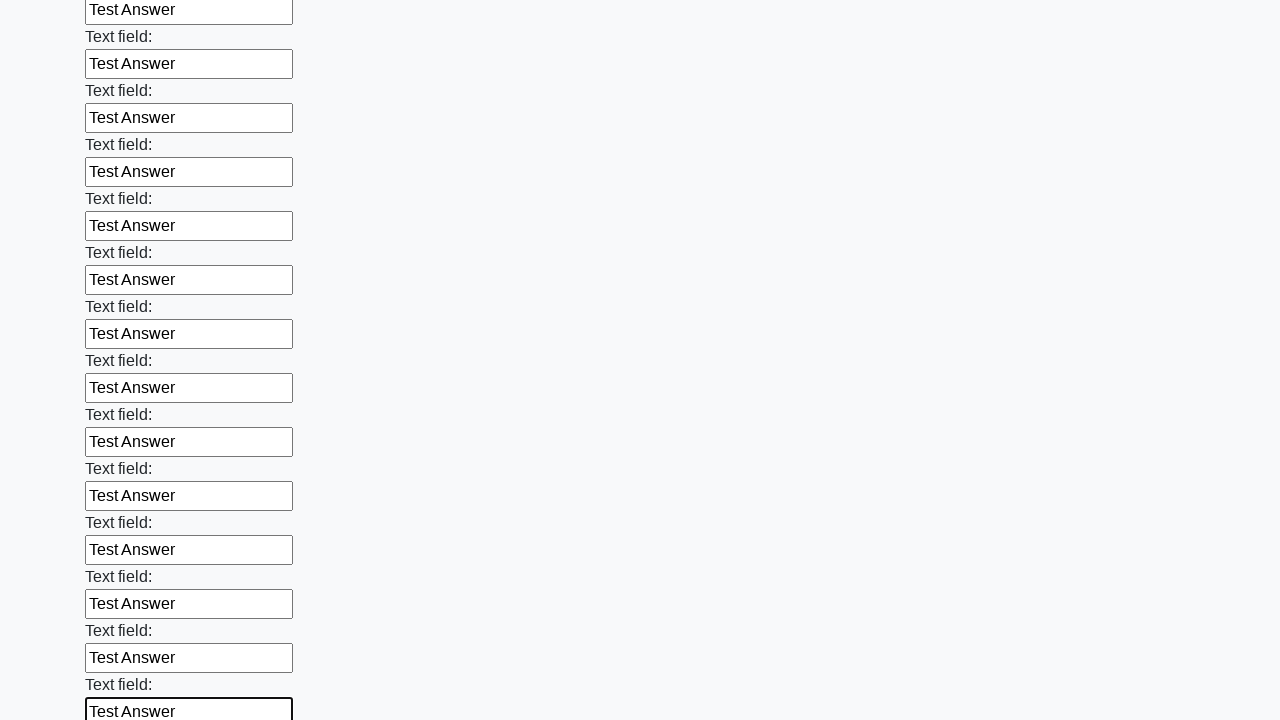

Filled text input field 51/100 with 'Test Answer' on input[type='text'] >> nth=50
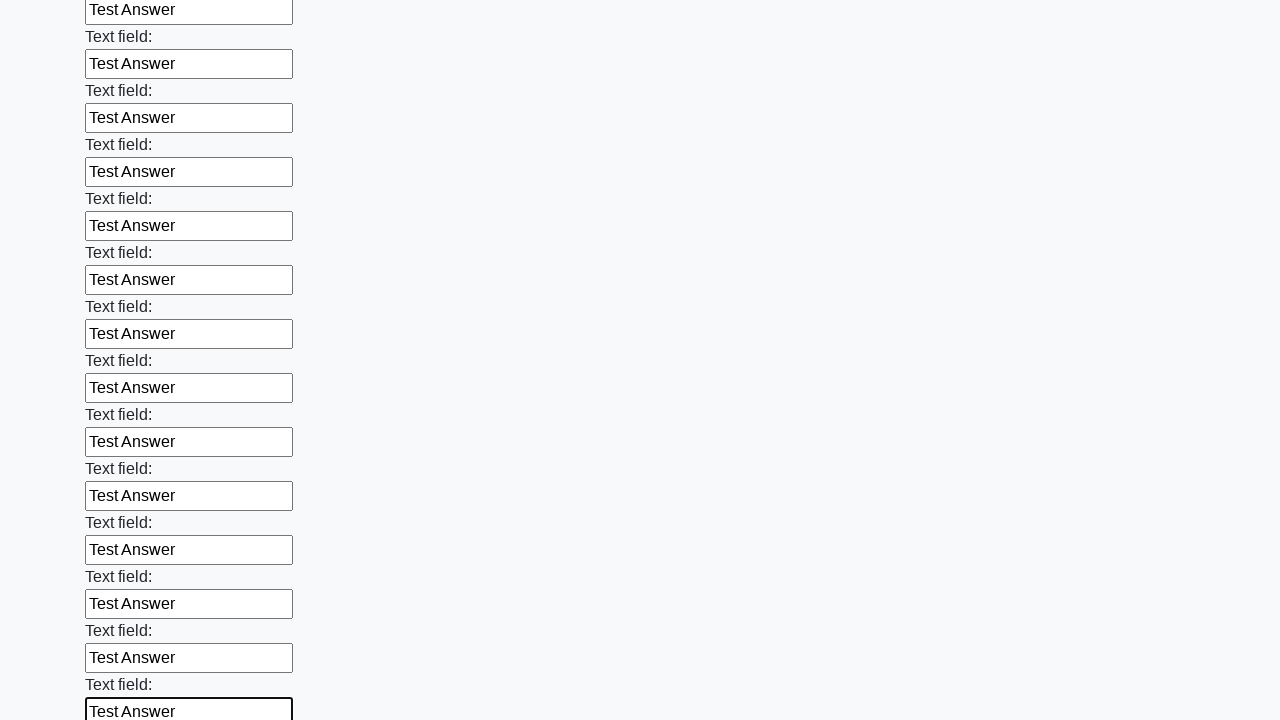

Filled text input field 52/100 with 'Test Answer' on input[type='text'] >> nth=51
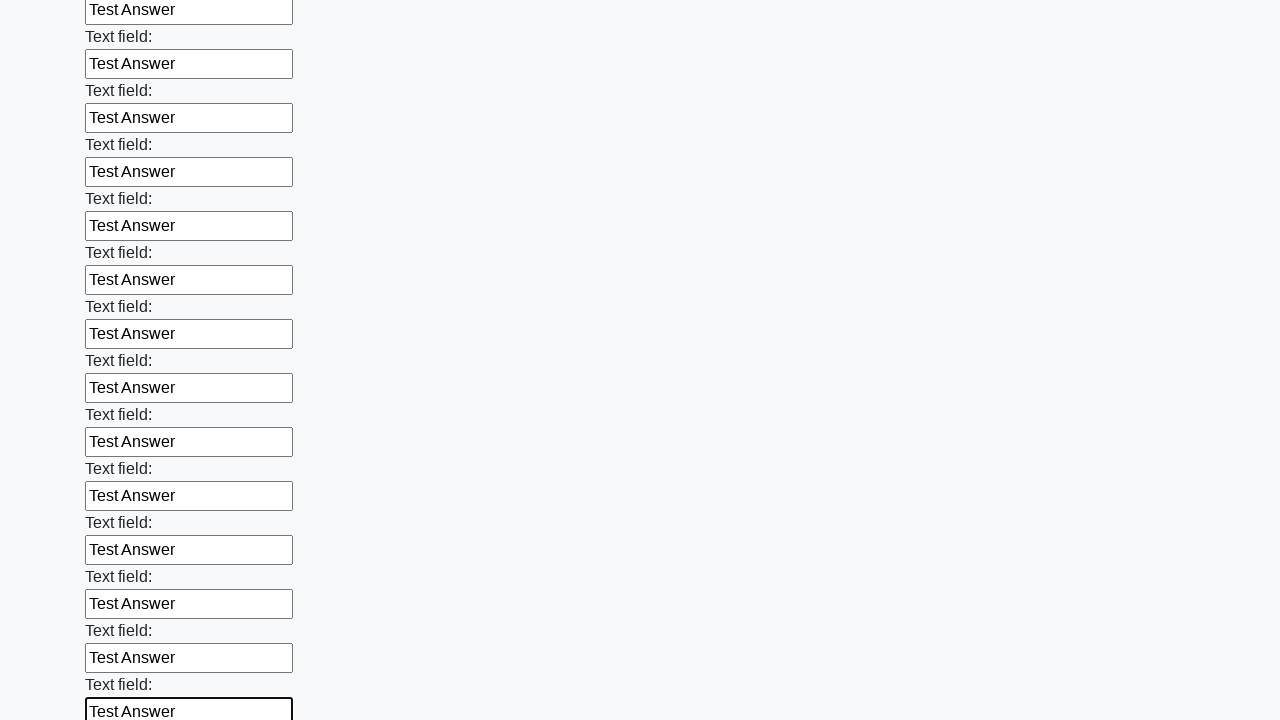

Filled text input field 53/100 with 'Test Answer' on input[type='text'] >> nth=52
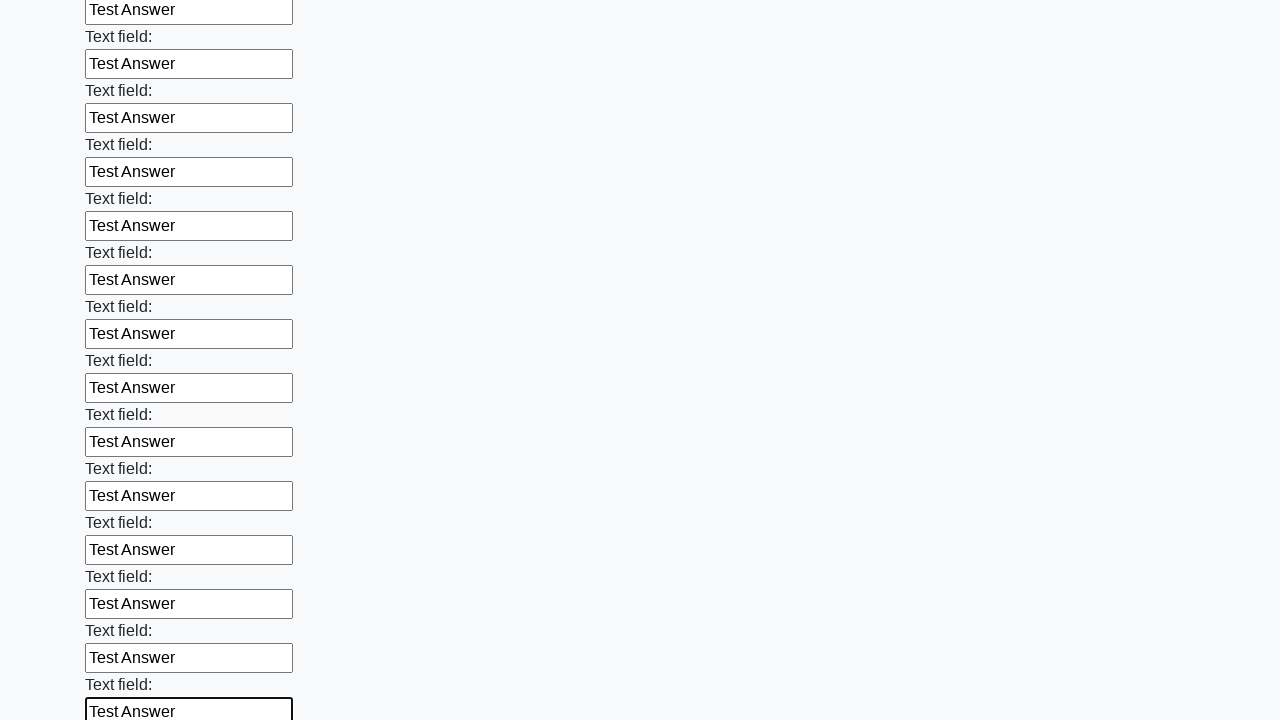

Filled text input field 54/100 with 'Test Answer' on input[type='text'] >> nth=53
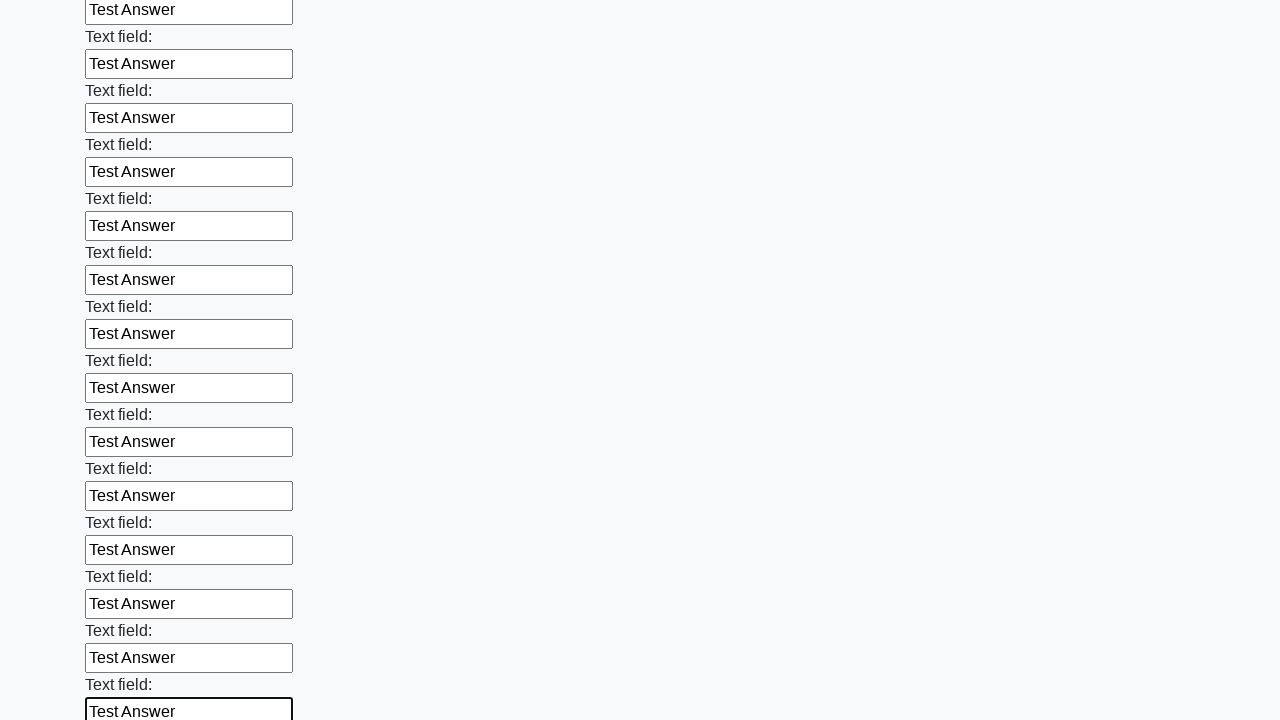

Filled text input field 55/100 with 'Test Answer' on input[type='text'] >> nth=54
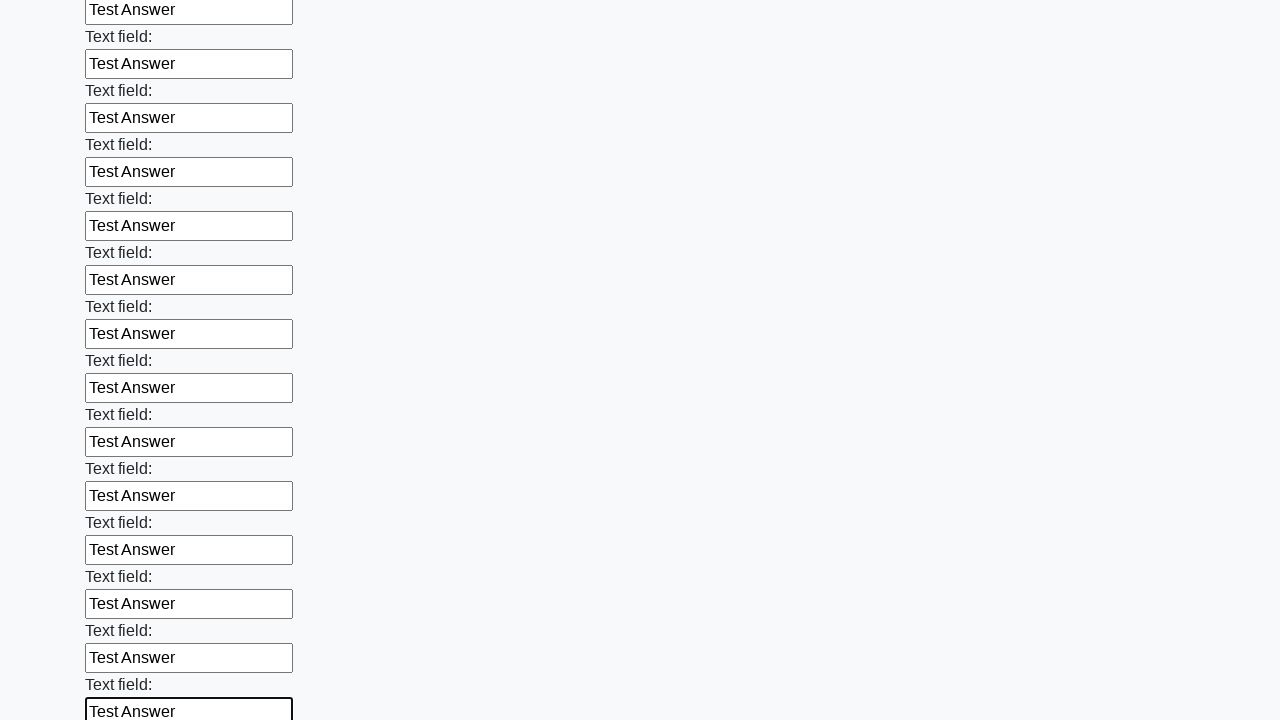

Filled text input field 56/100 with 'Test Answer' on input[type='text'] >> nth=55
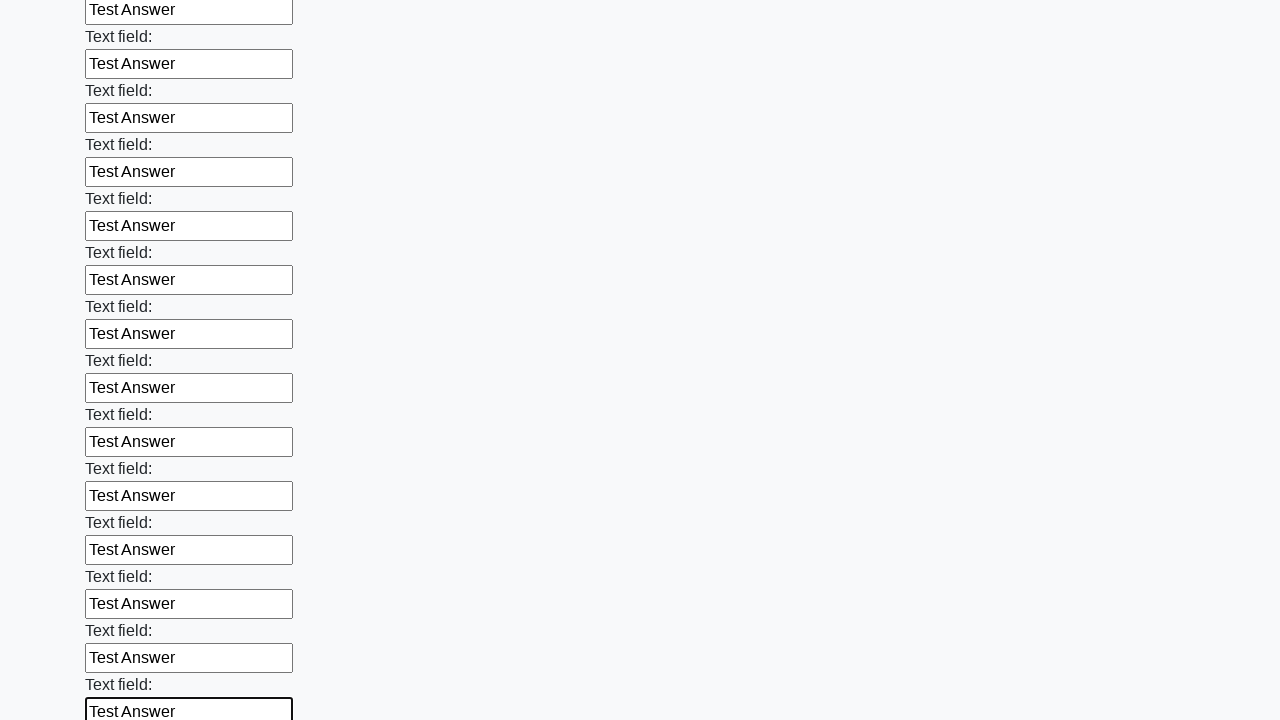

Filled text input field 57/100 with 'Test Answer' on input[type='text'] >> nth=56
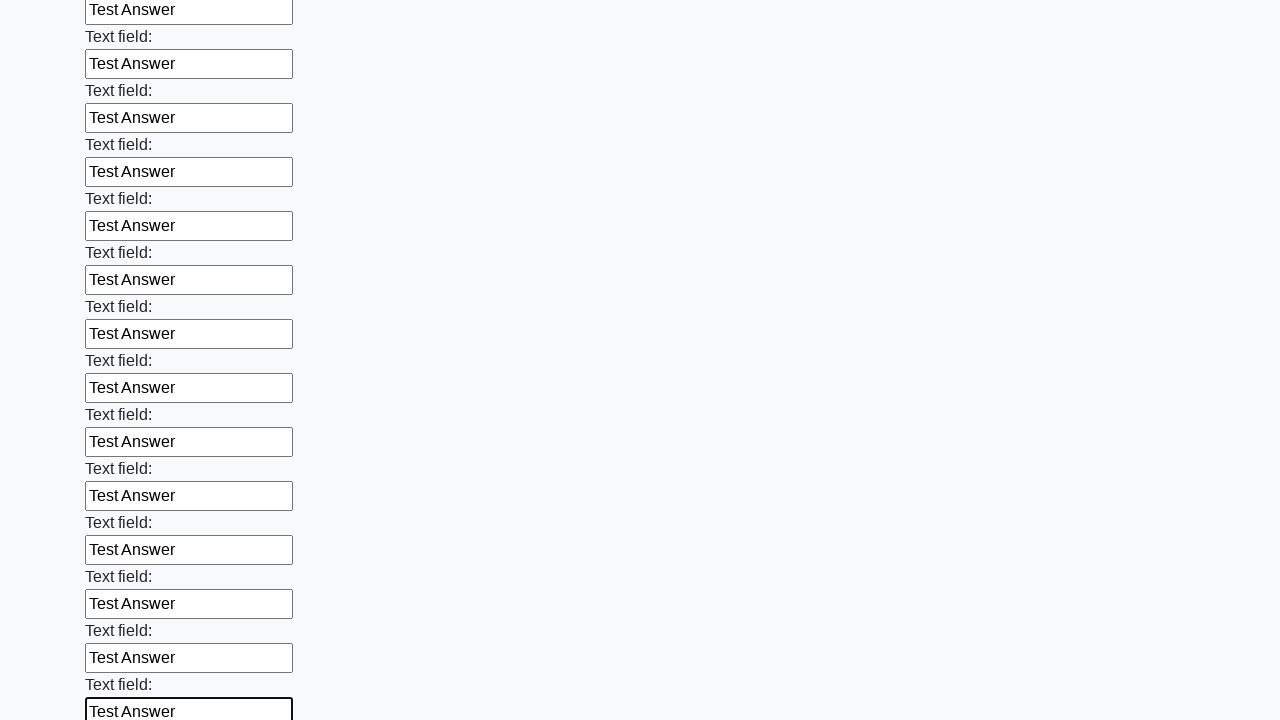

Filled text input field 58/100 with 'Test Answer' on input[type='text'] >> nth=57
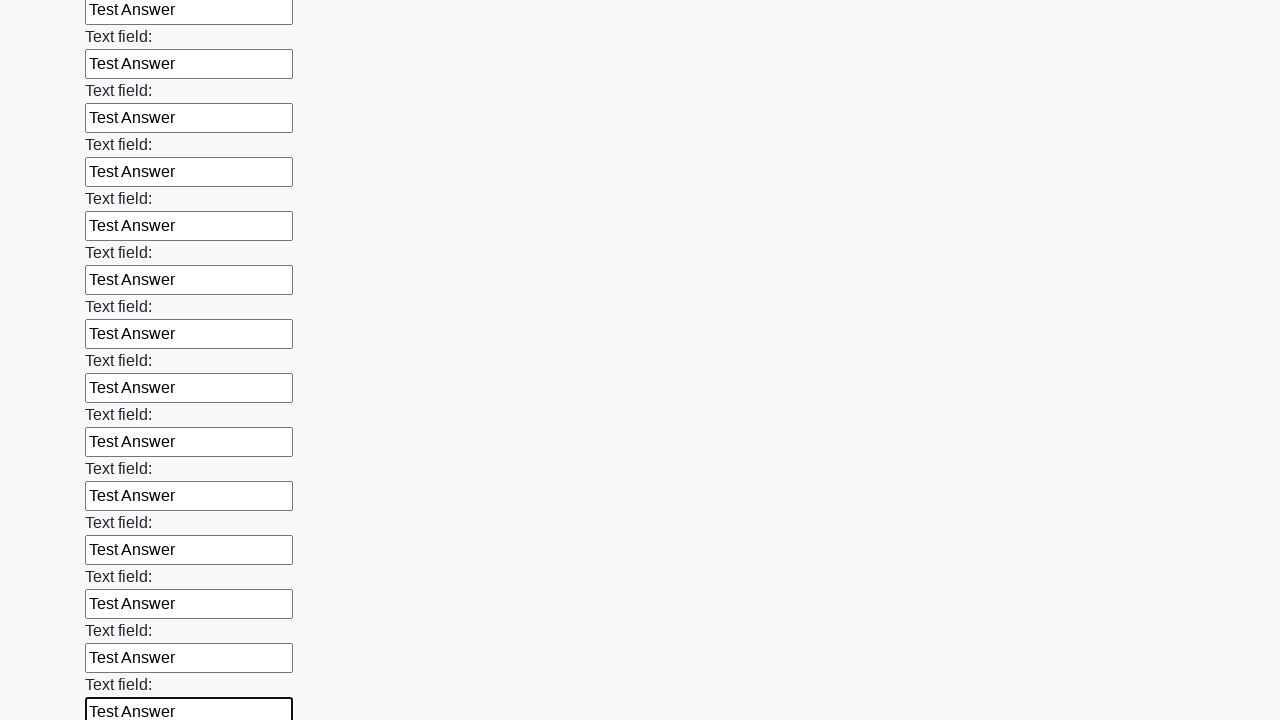

Filled text input field 59/100 with 'Test Answer' on input[type='text'] >> nth=58
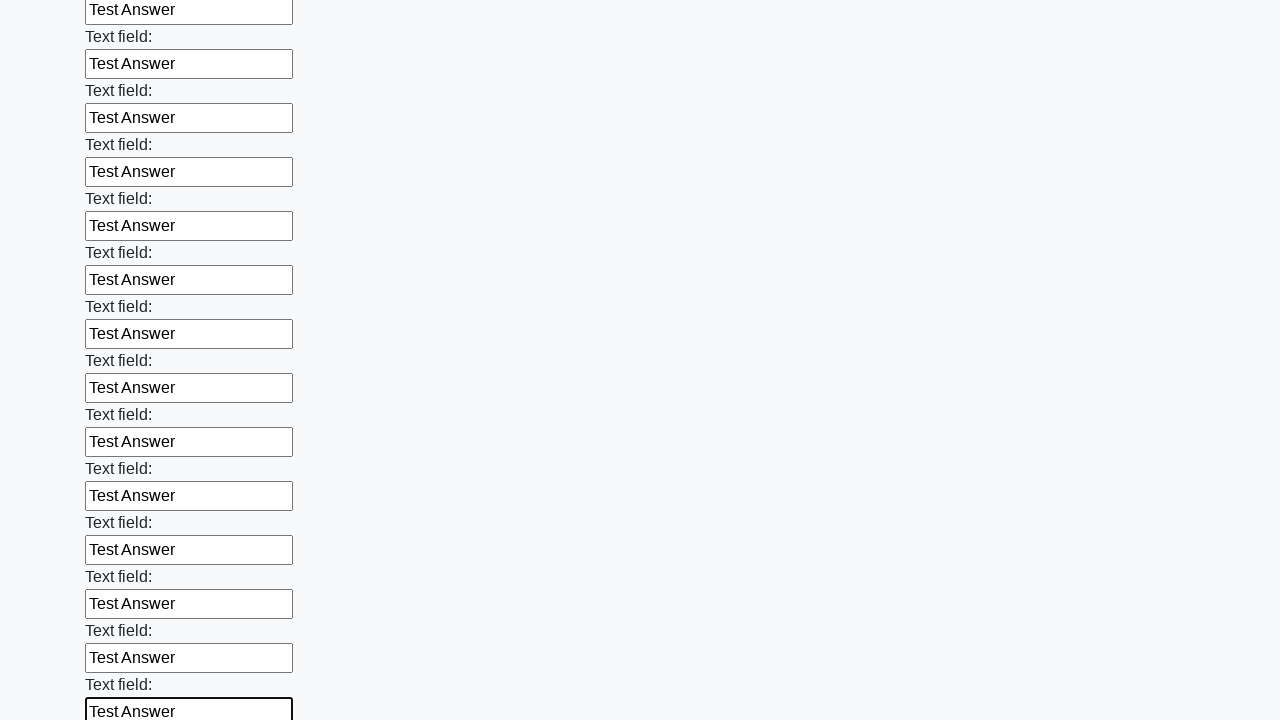

Filled text input field 60/100 with 'Test Answer' on input[type='text'] >> nth=59
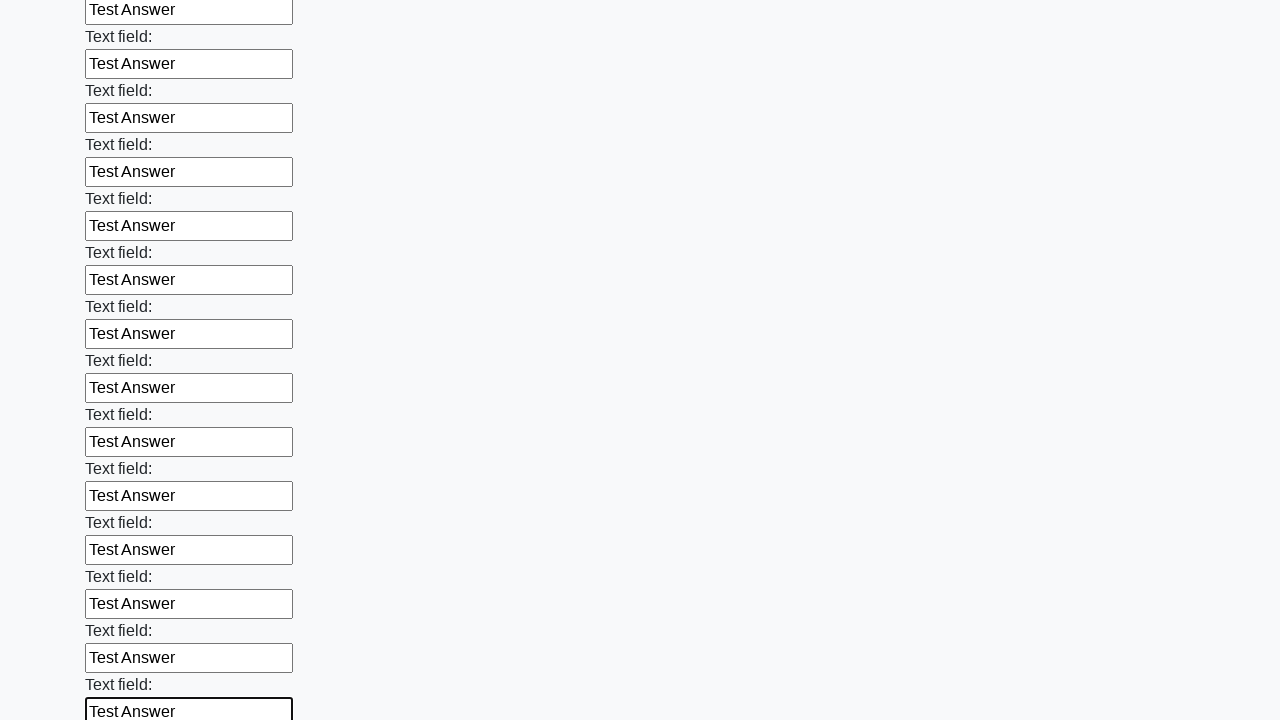

Filled text input field 61/100 with 'Test Answer' on input[type='text'] >> nth=60
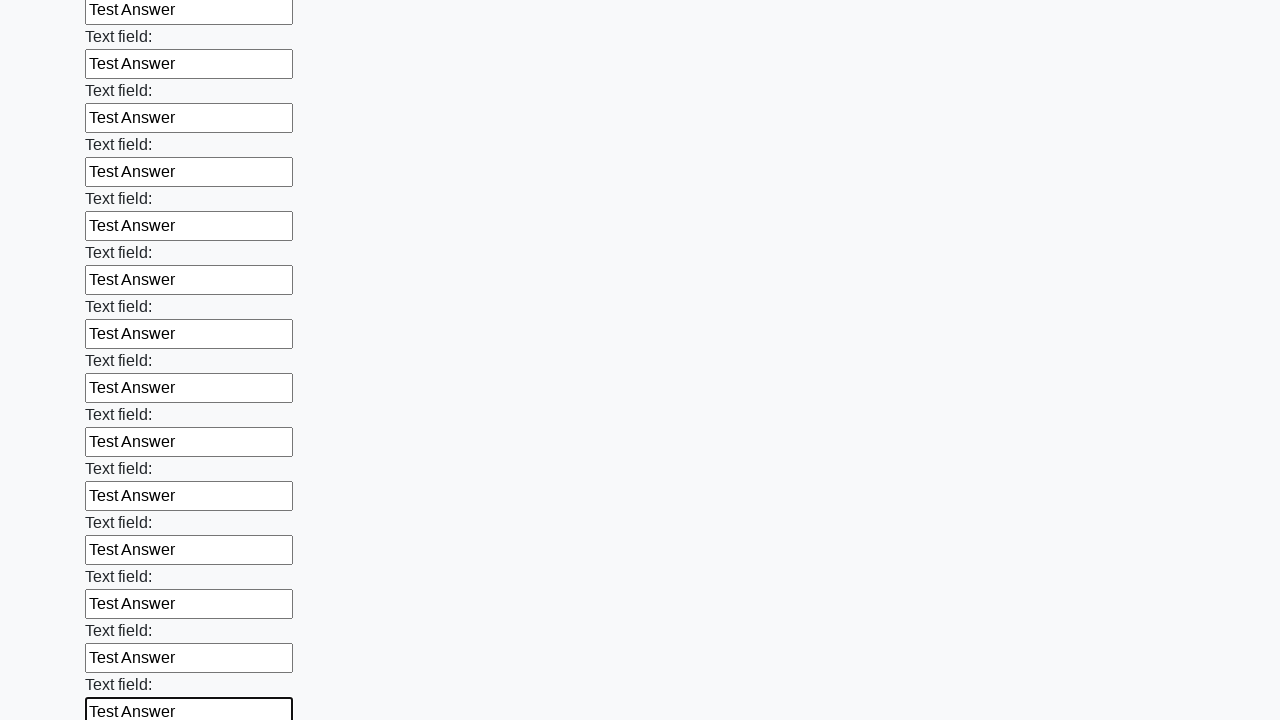

Filled text input field 62/100 with 'Test Answer' on input[type='text'] >> nth=61
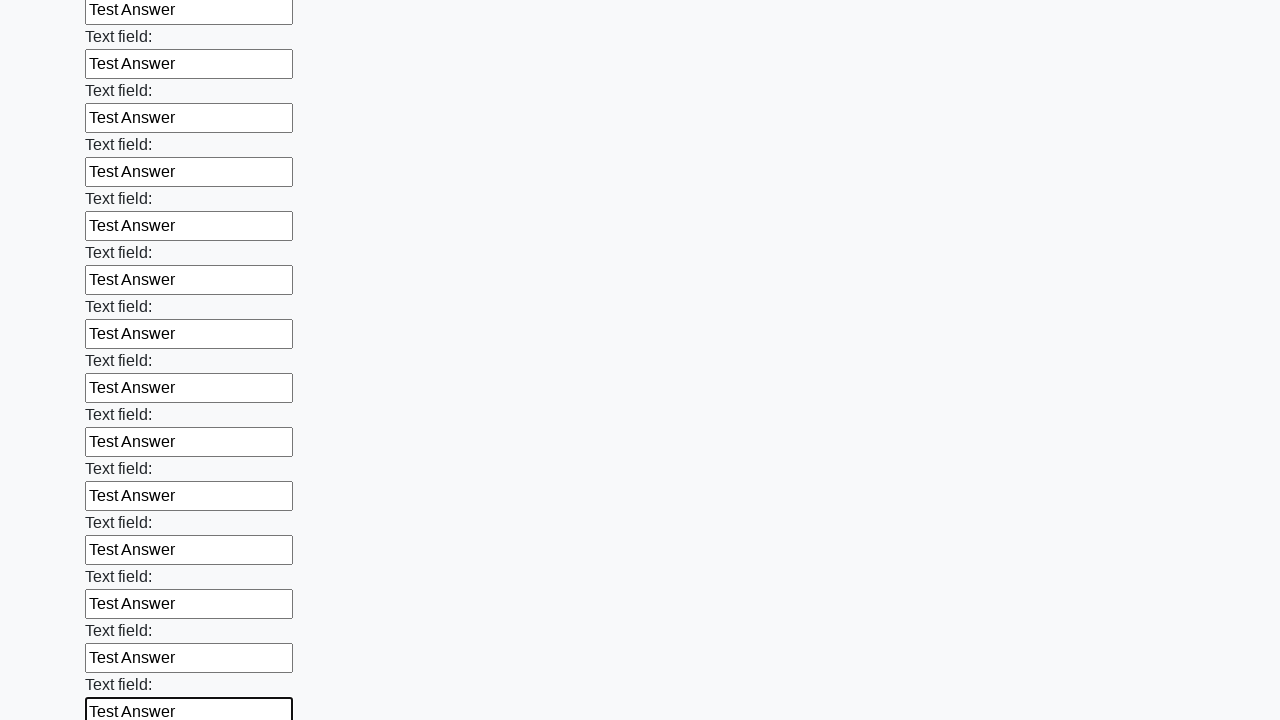

Filled text input field 63/100 with 'Test Answer' on input[type='text'] >> nth=62
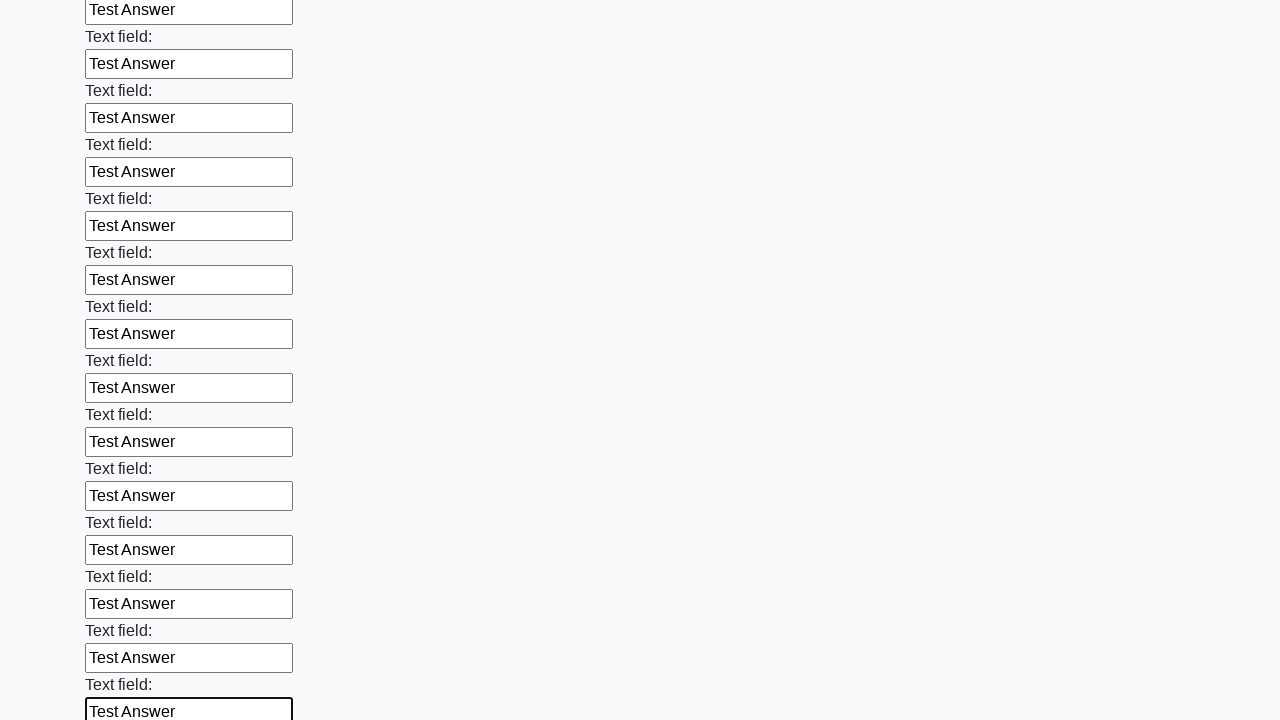

Filled text input field 64/100 with 'Test Answer' on input[type='text'] >> nth=63
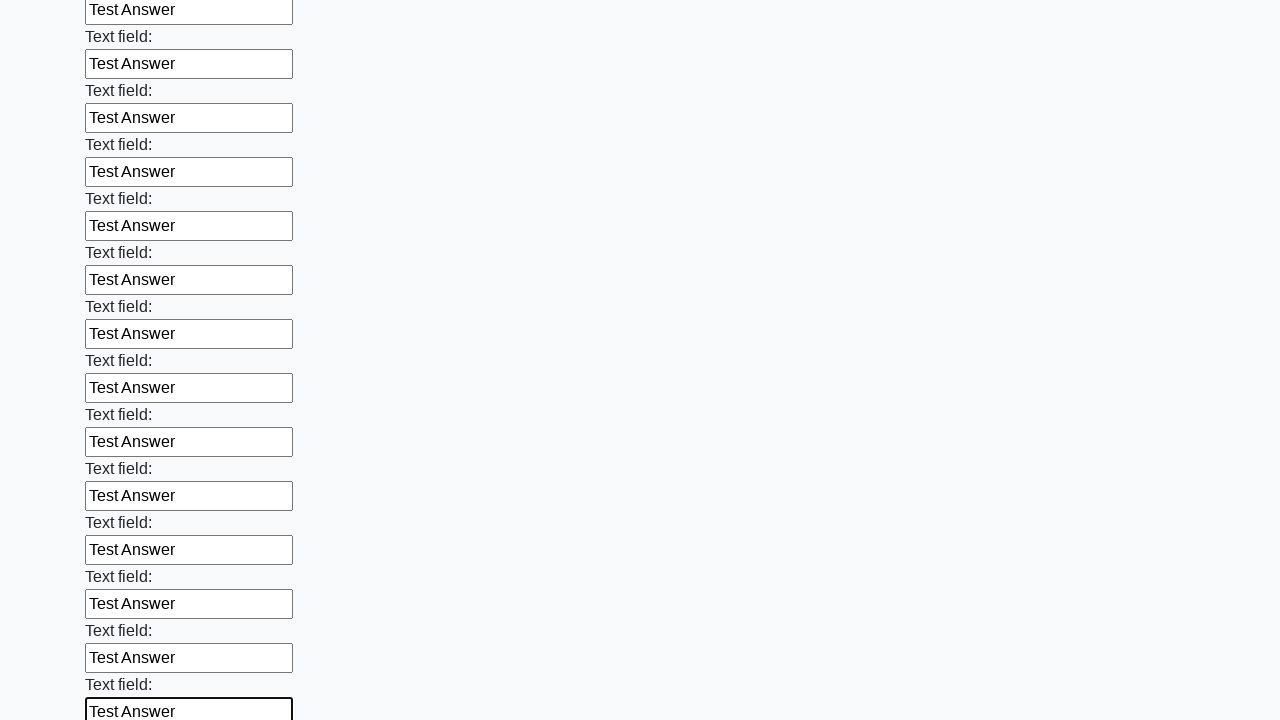

Filled text input field 65/100 with 'Test Answer' on input[type='text'] >> nth=64
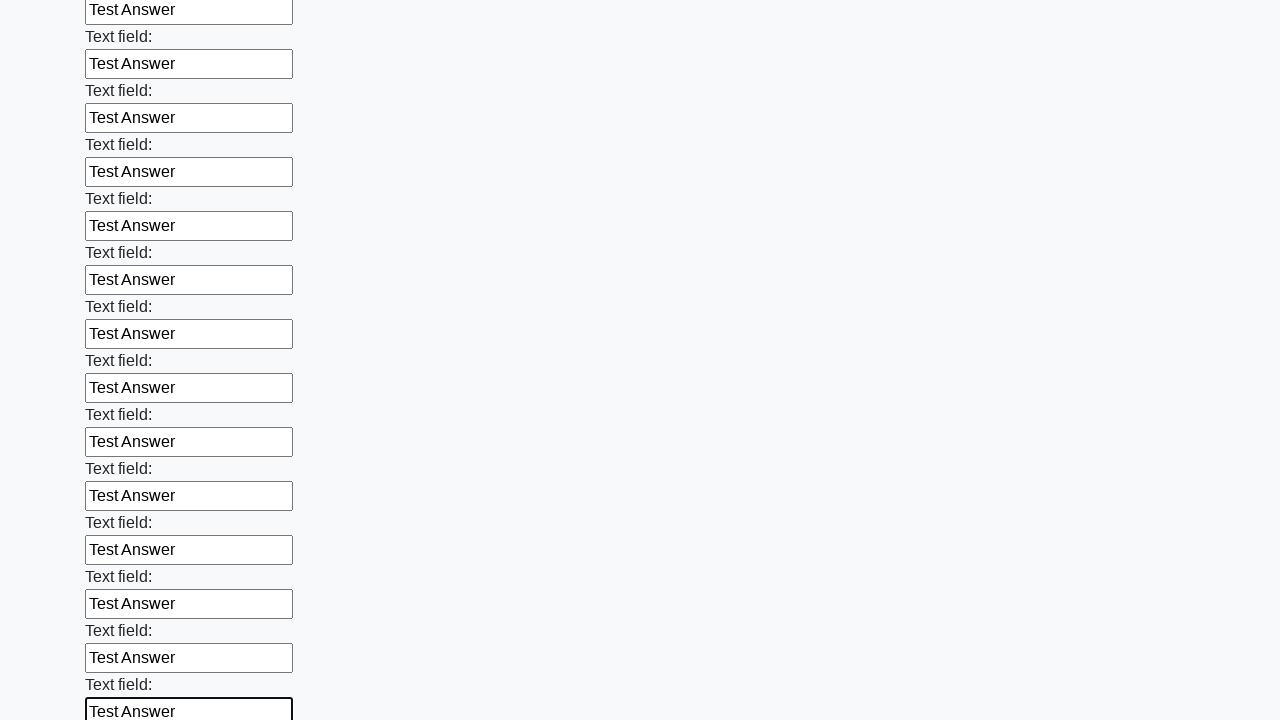

Filled text input field 66/100 with 'Test Answer' on input[type='text'] >> nth=65
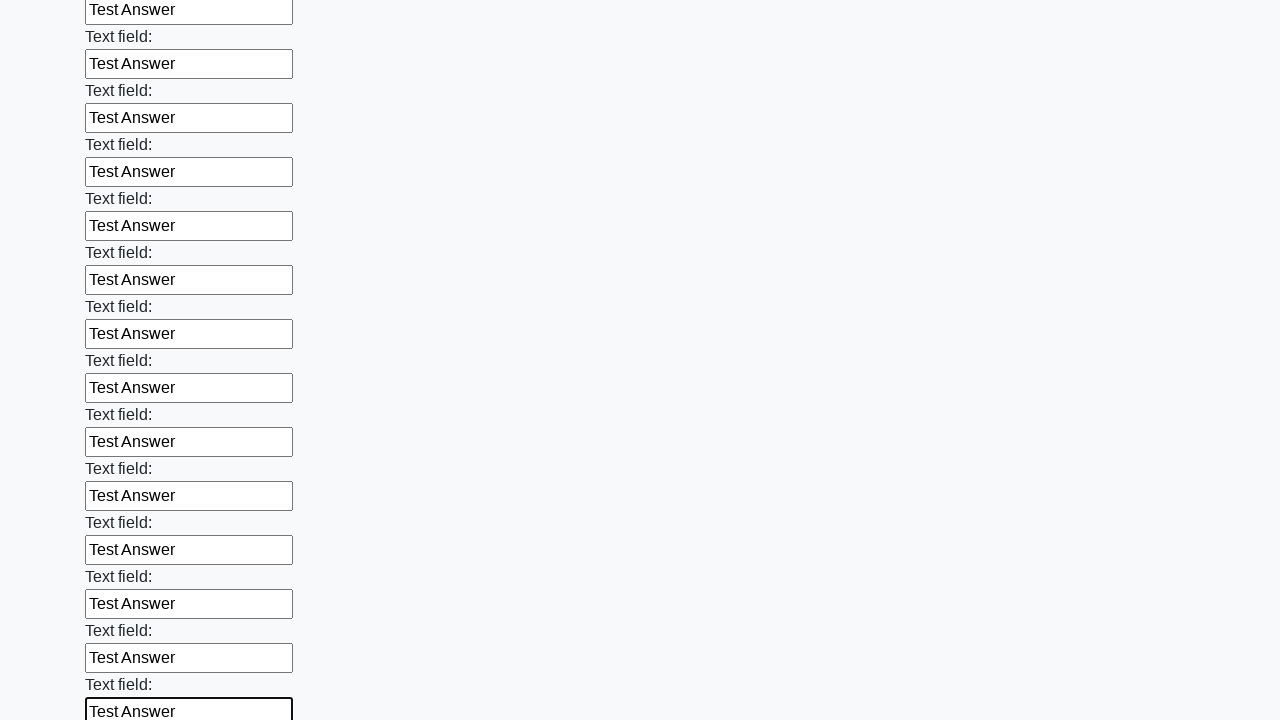

Filled text input field 67/100 with 'Test Answer' on input[type='text'] >> nth=66
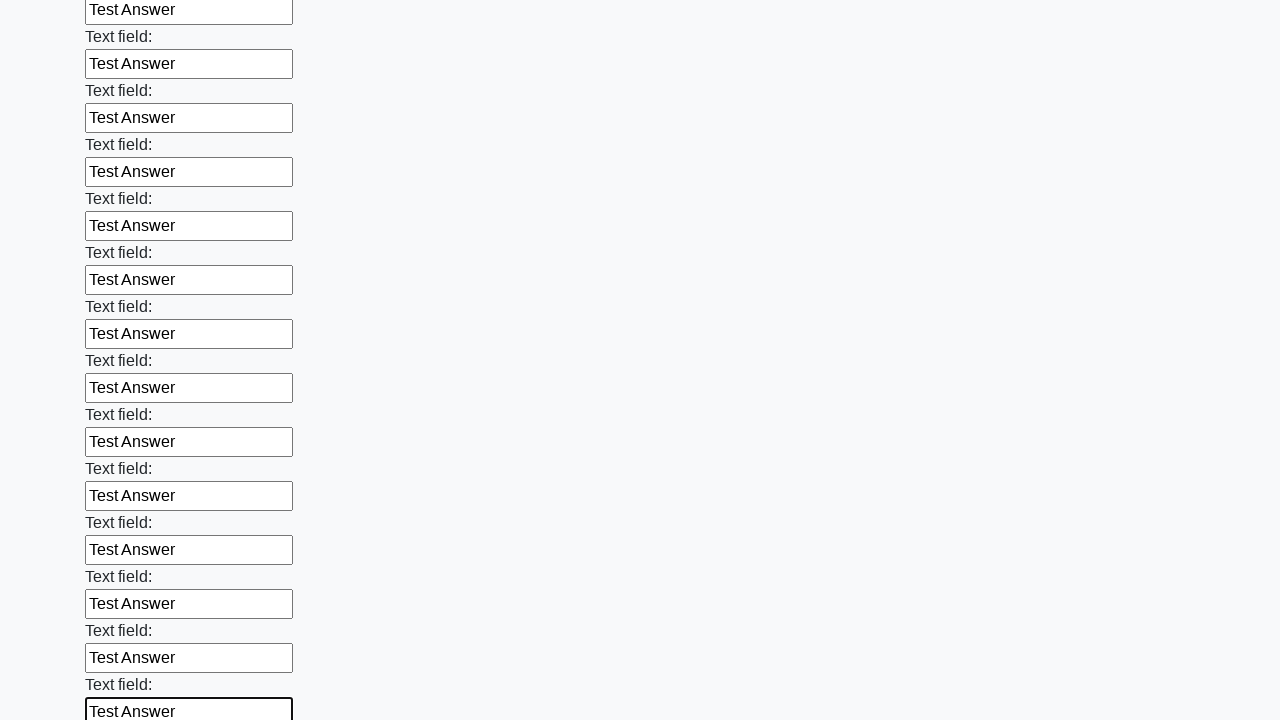

Filled text input field 68/100 with 'Test Answer' on input[type='text'] >> nth=67
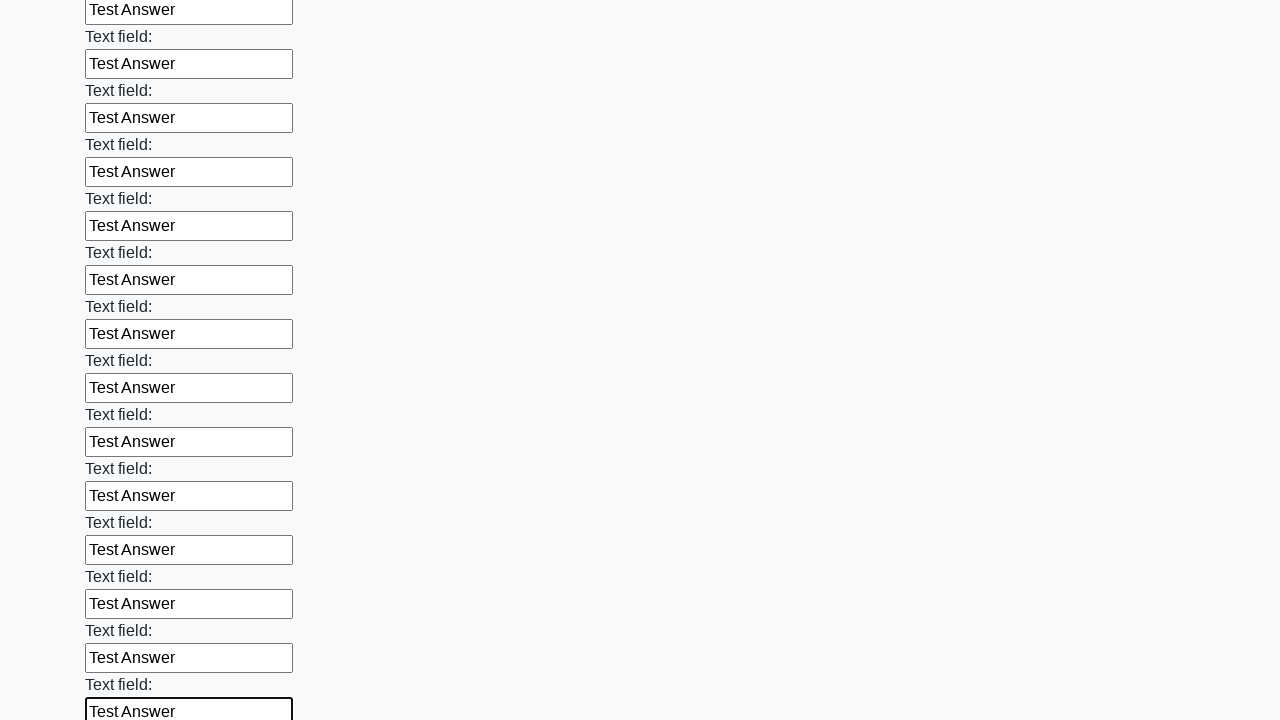

Filled text input field 69/100 with 'Test Answer' on input[type='text'] >> nth=68
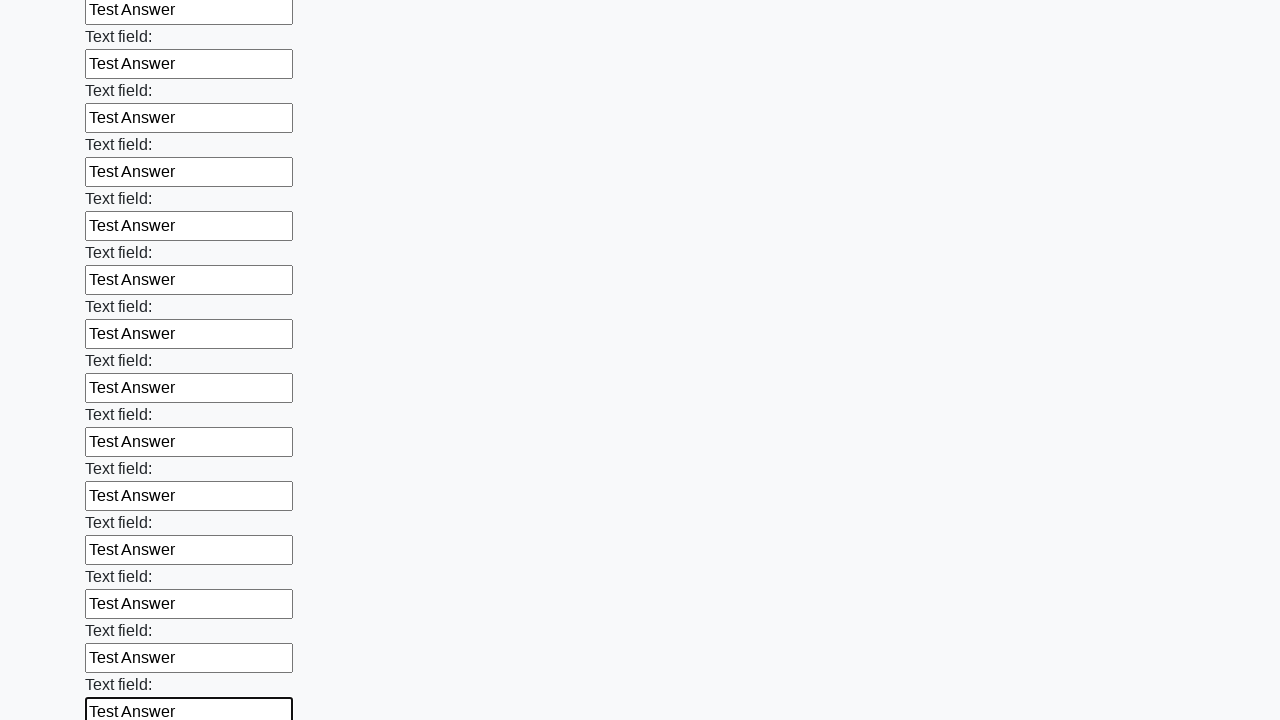

Filled text input field 70/100 with 'Test Answer' on input[type='text'] >> nth=69
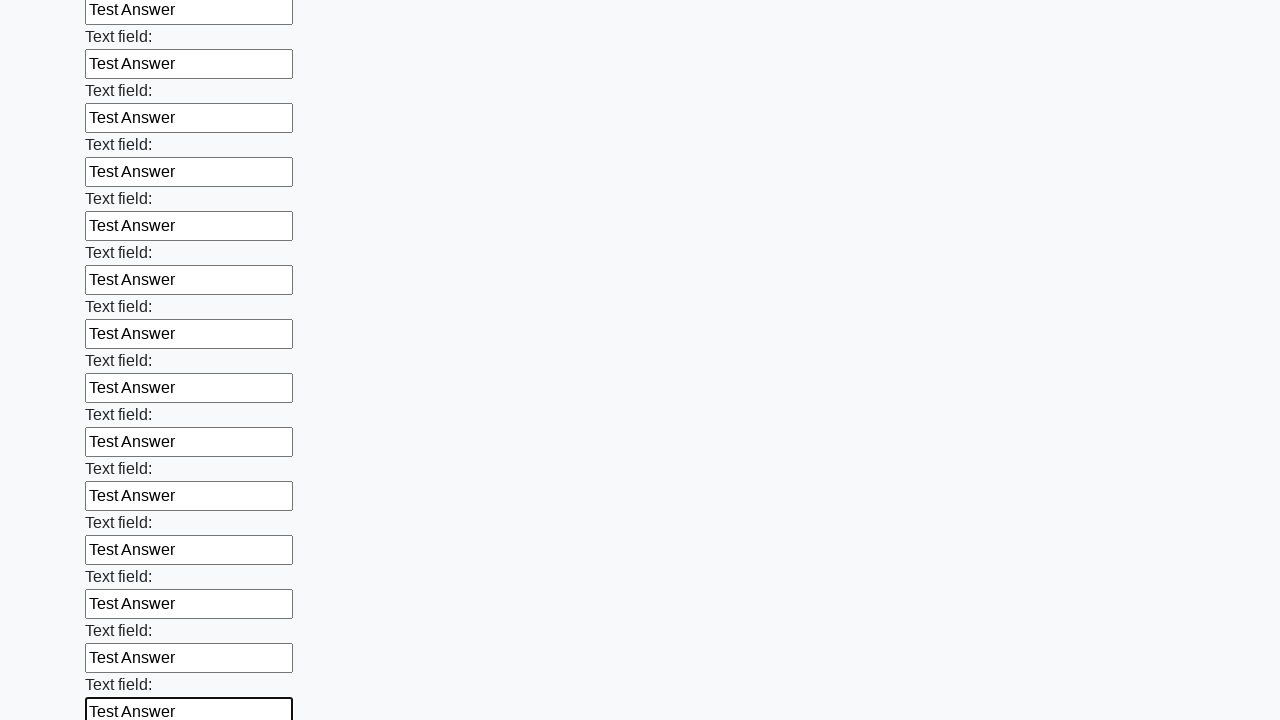

Filled text input field 71/100 with 'Test Answer' on input[type='text'] >> nth=70
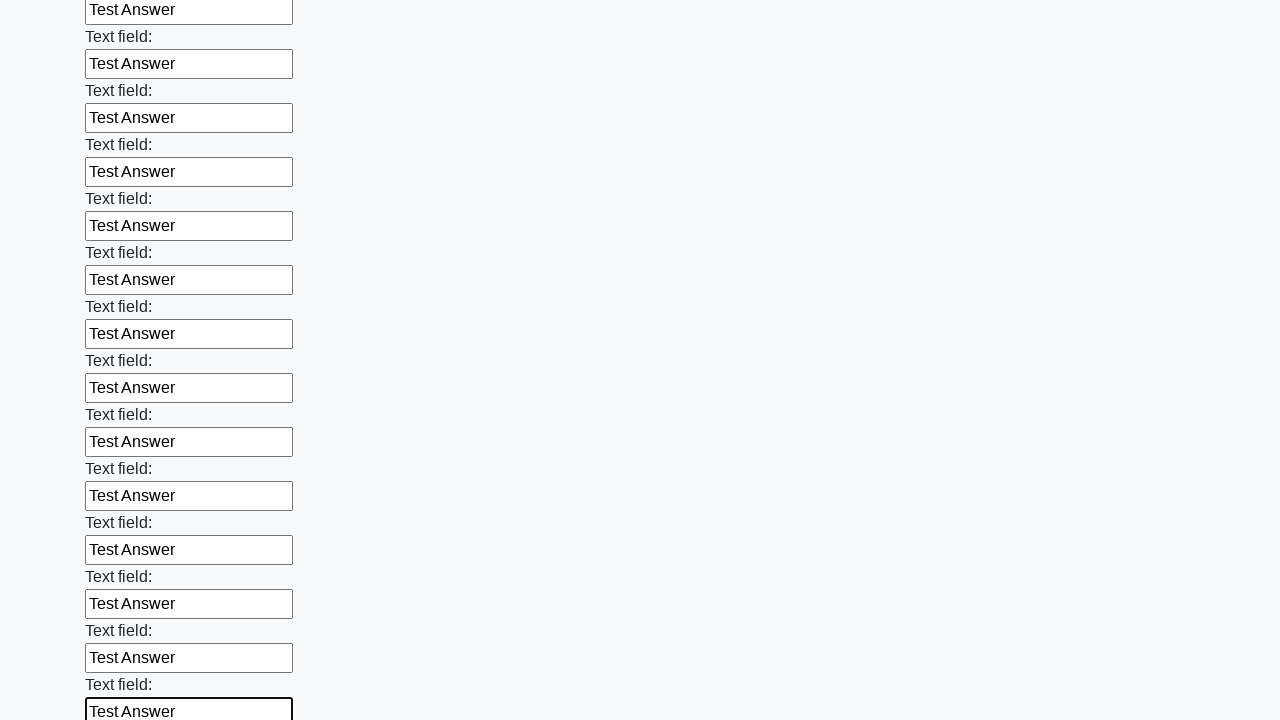

Filled text input field 72/100 with 'Test Answer' on input[type='text'] >> nth=71
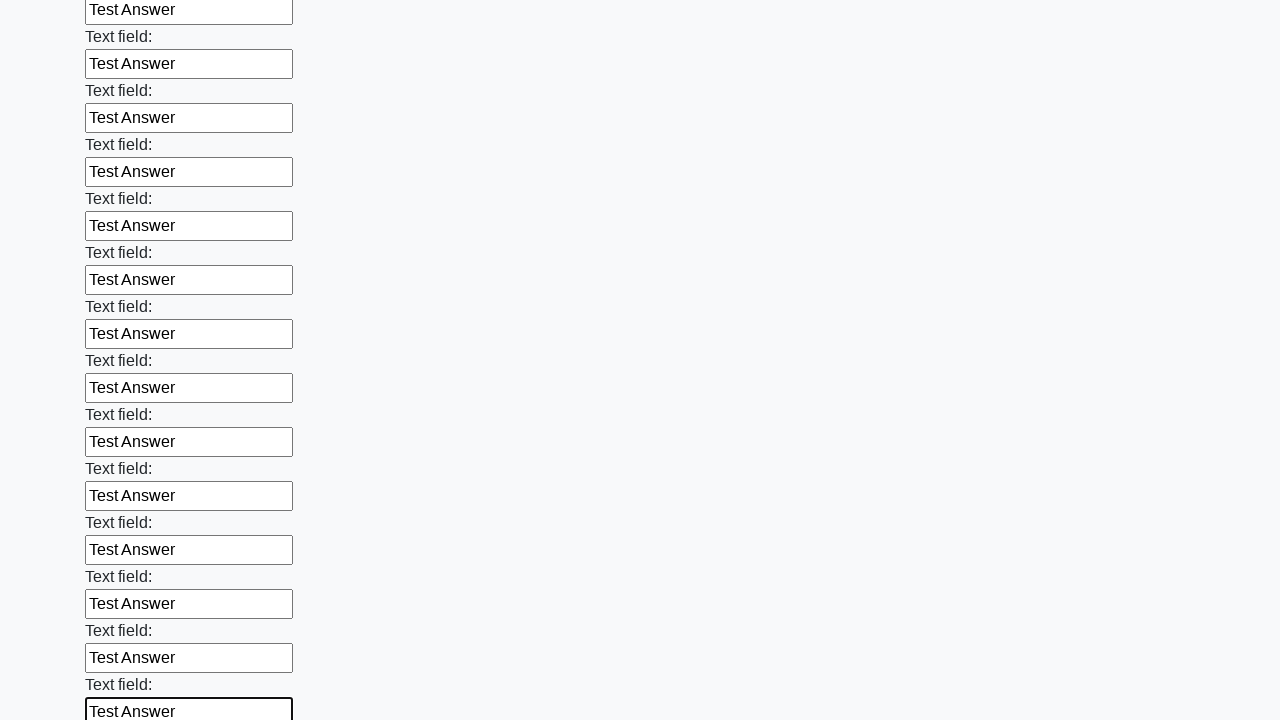

Filled text input field 73/100 with 'Test Answer' on input[type='text'] >> nth=72
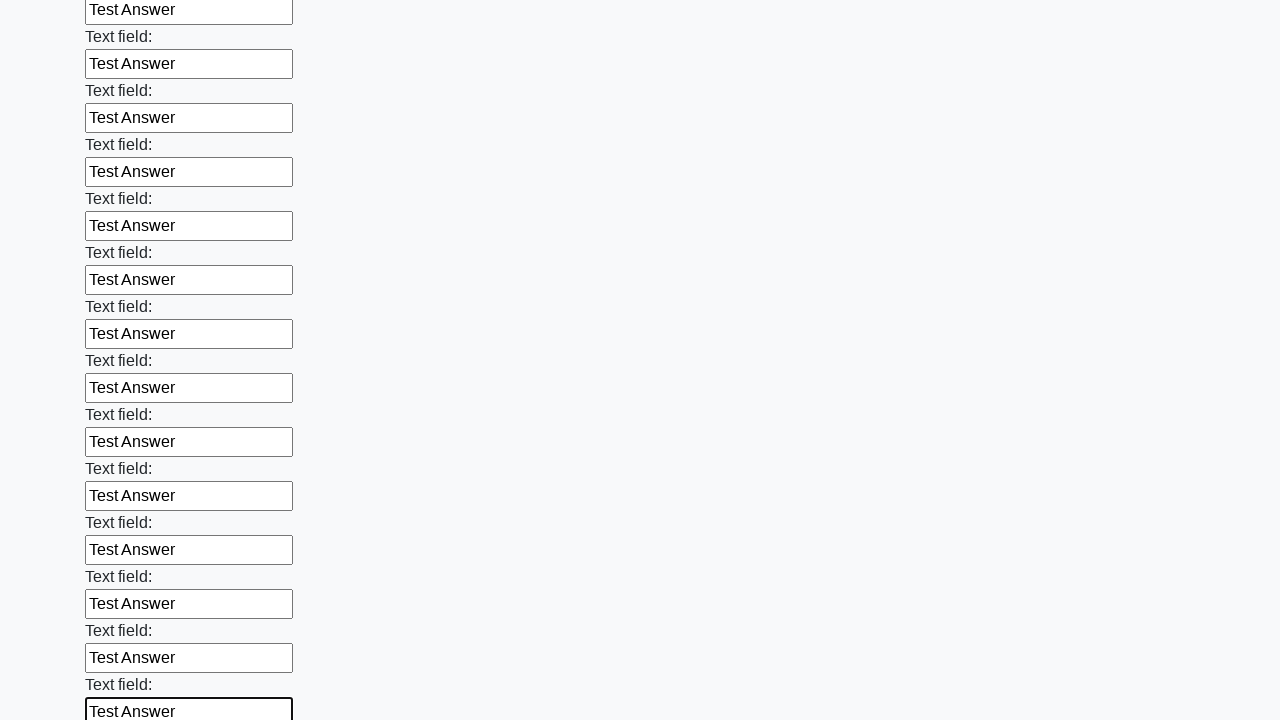

Filled text input field 74/100 with 'Test Answer' on input[type='text'] >> nth=73
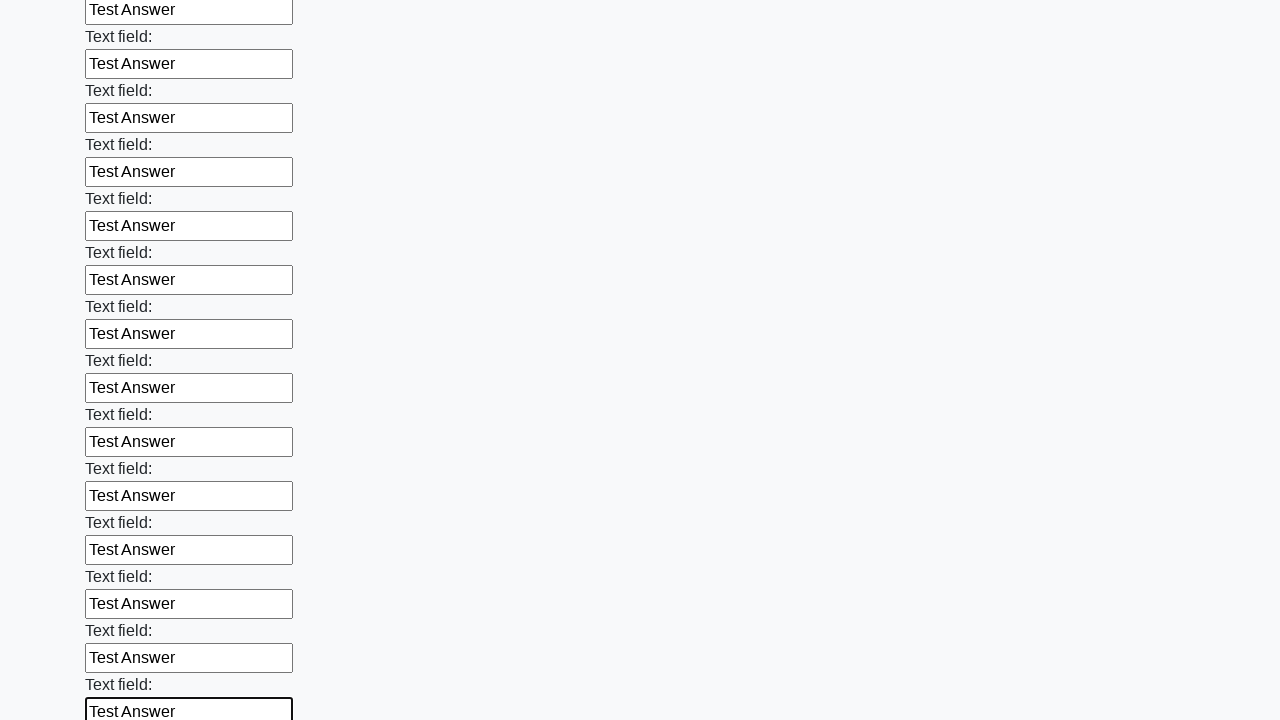

Filled text input field 75/100 with 'Test Answer' on input[type='text'] >> nth=74
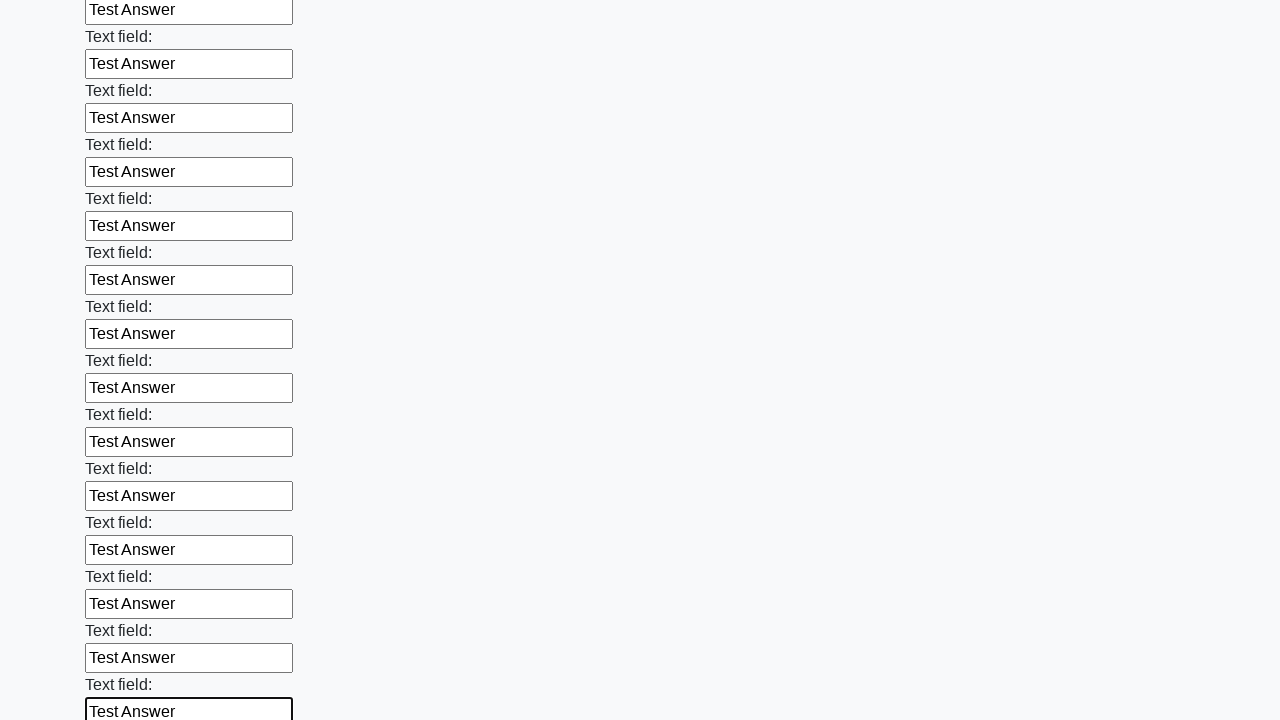

Filled text input field 76/100 with 'Test Answer' on input[type='text'] >> nth=75
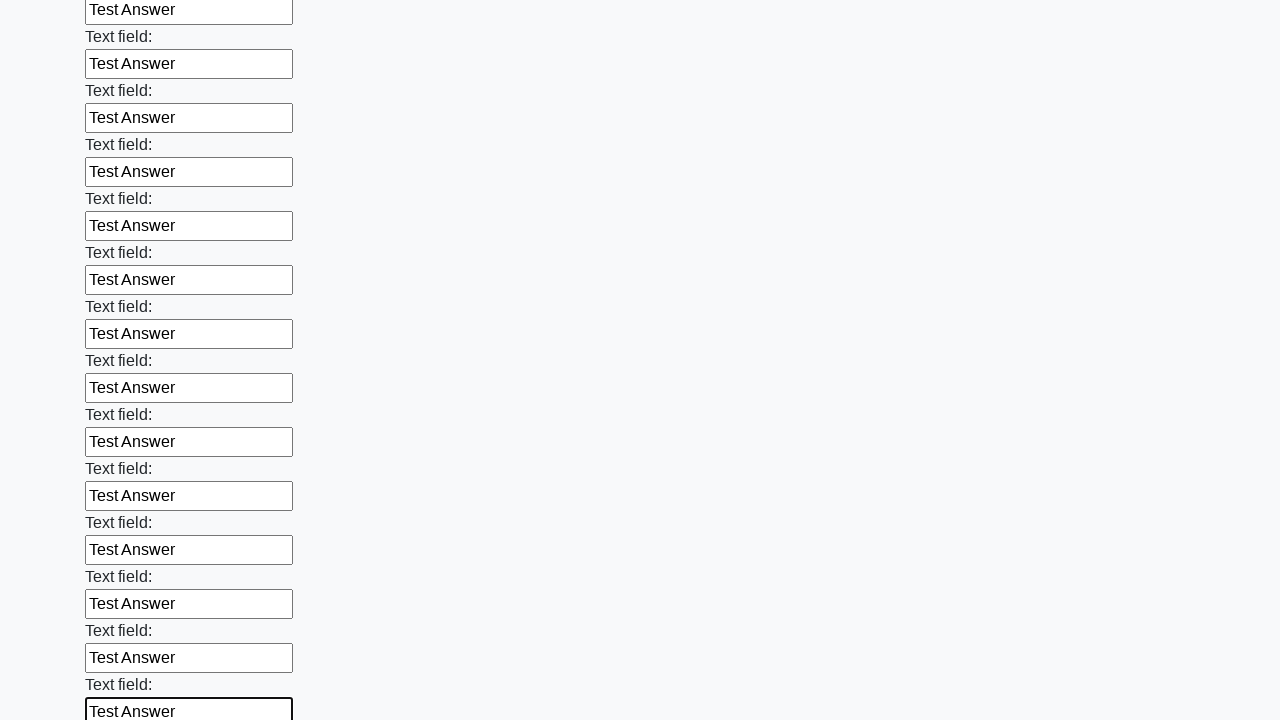

Filled text input field 77/100 with 'Test Answer' on input[type='text'] >> nth=76
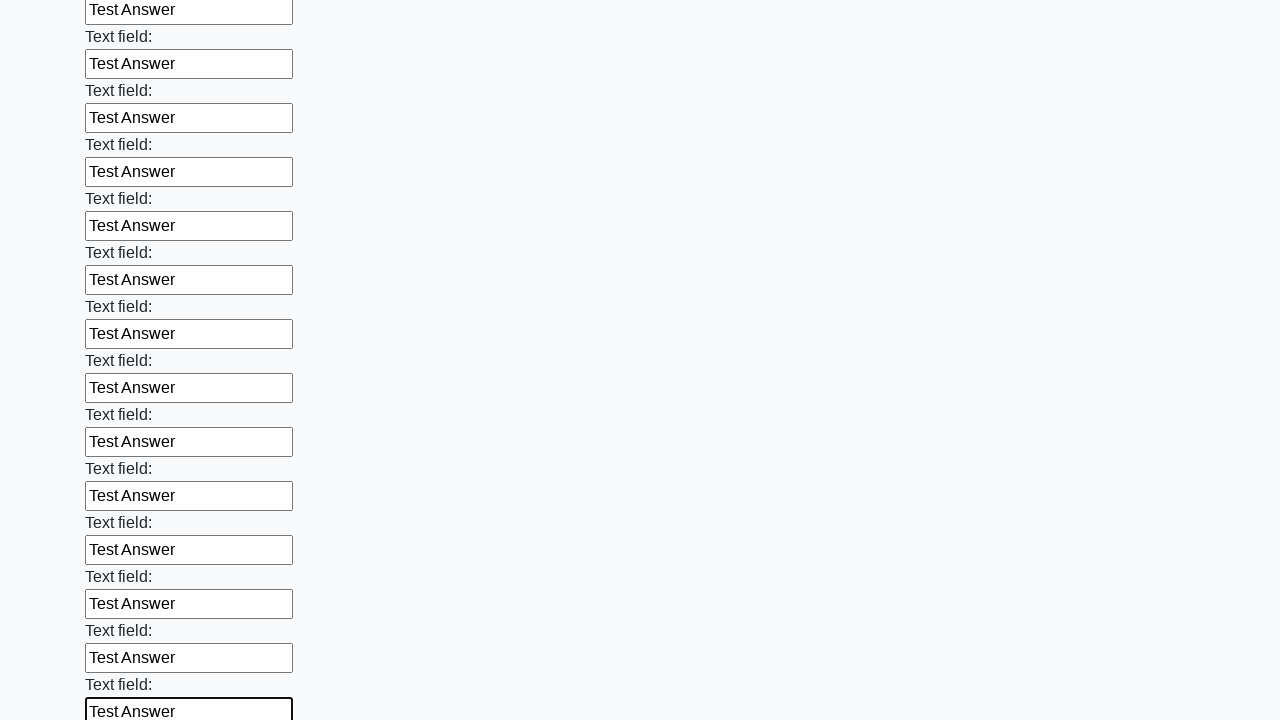

Filled text input field 78/100 with 'Test Answer' on input[type='text'] >> nth=77
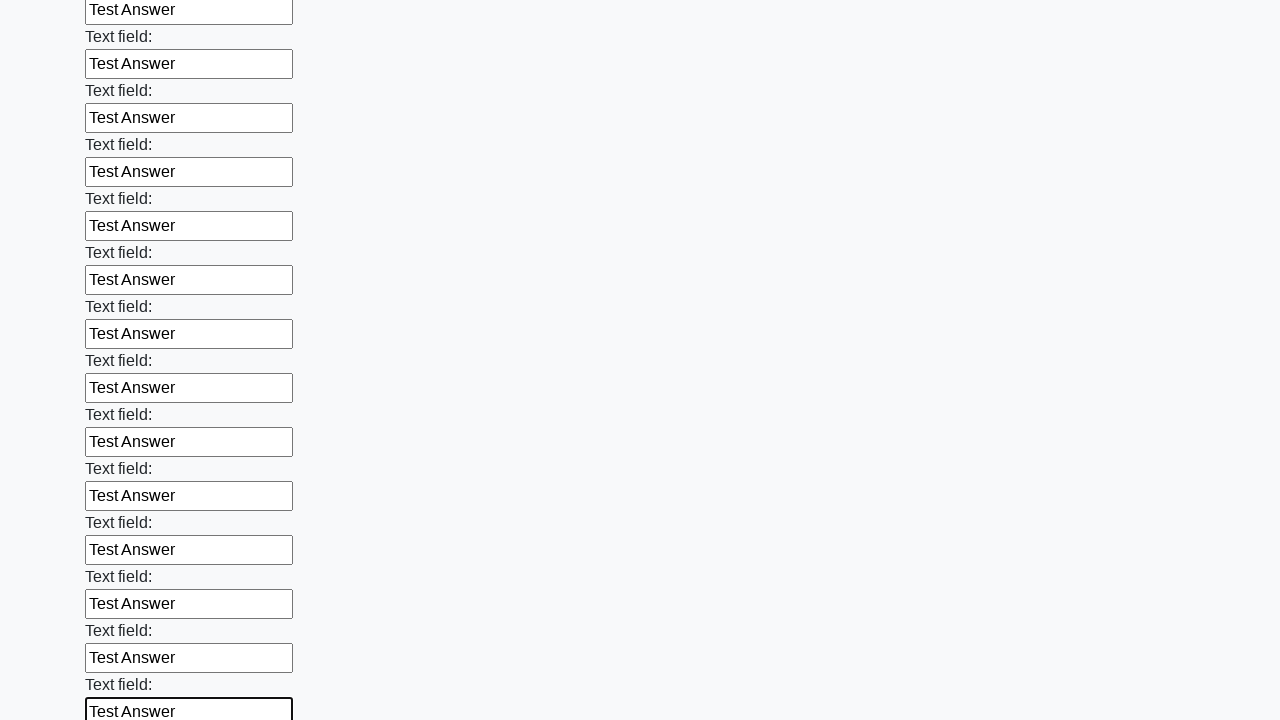

Filled text input field 79/100 with 'Test Answer' on input[type='text'] >> nth=78
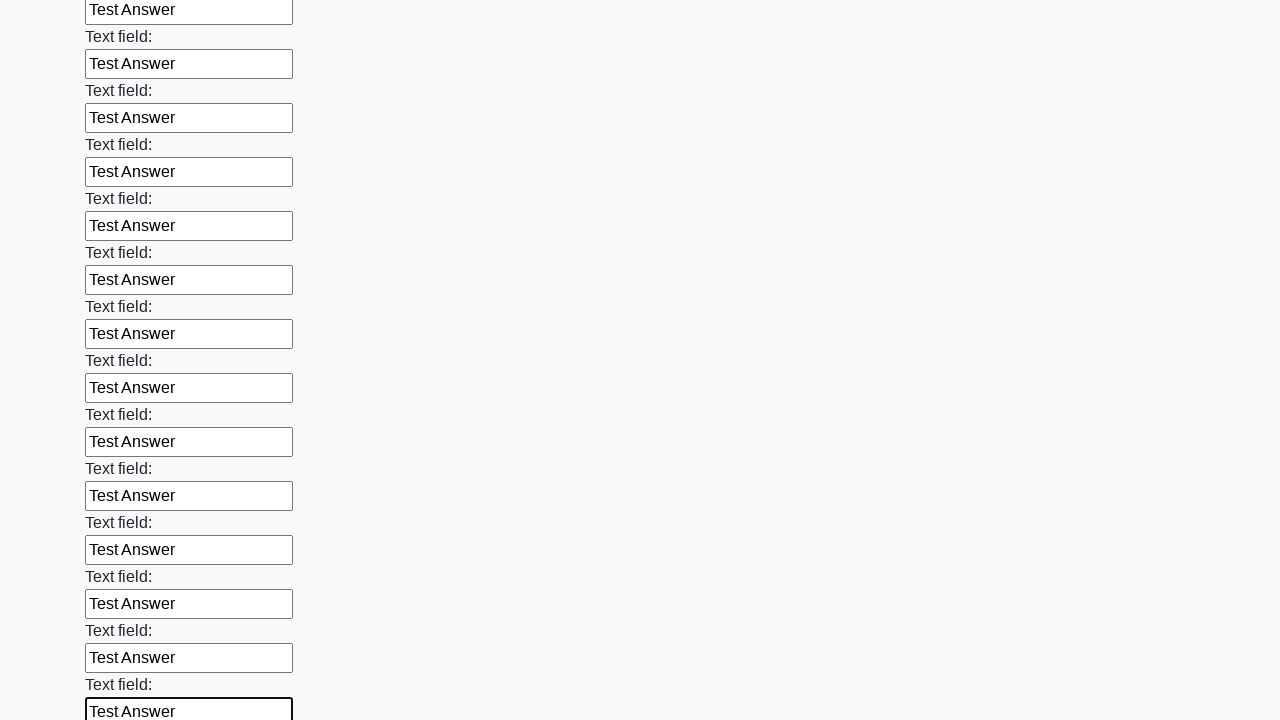

Filled text input field 80/100 with 'Test Answer' on input[type='text'] >> nth=79
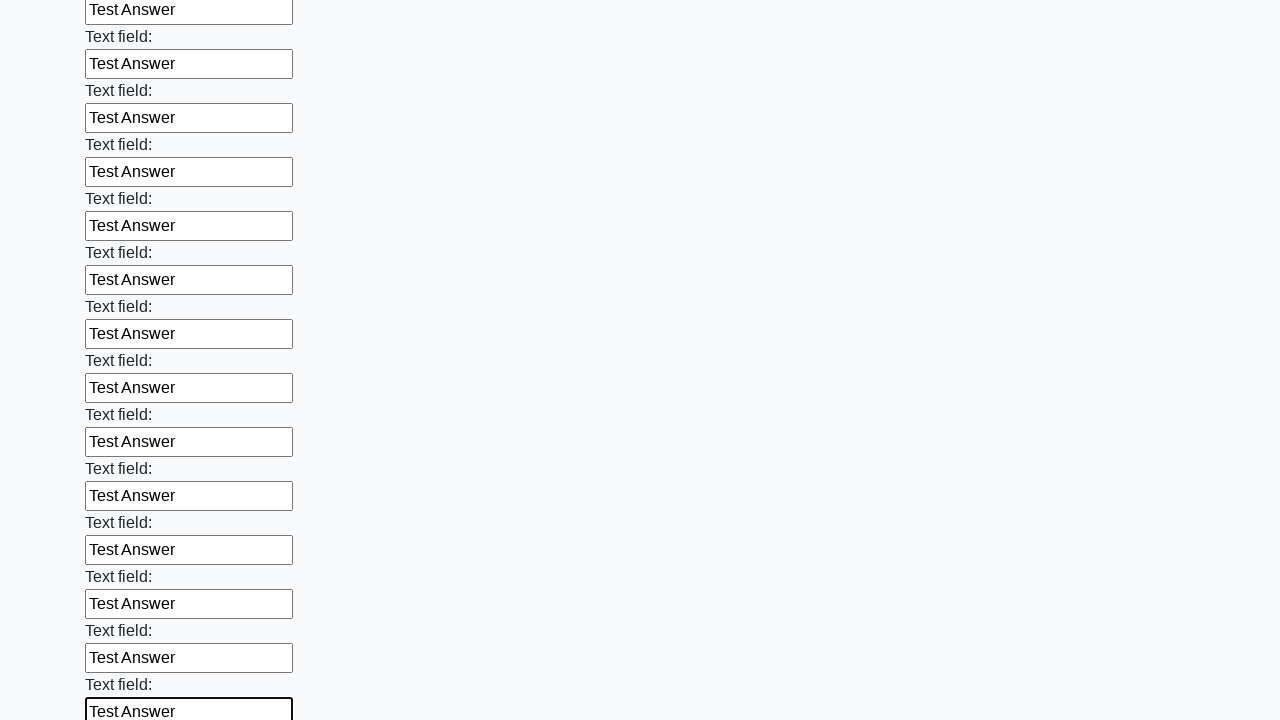

Filled text input field 81/100 with 'Test Answer' on input[type='text'] >> nth=80
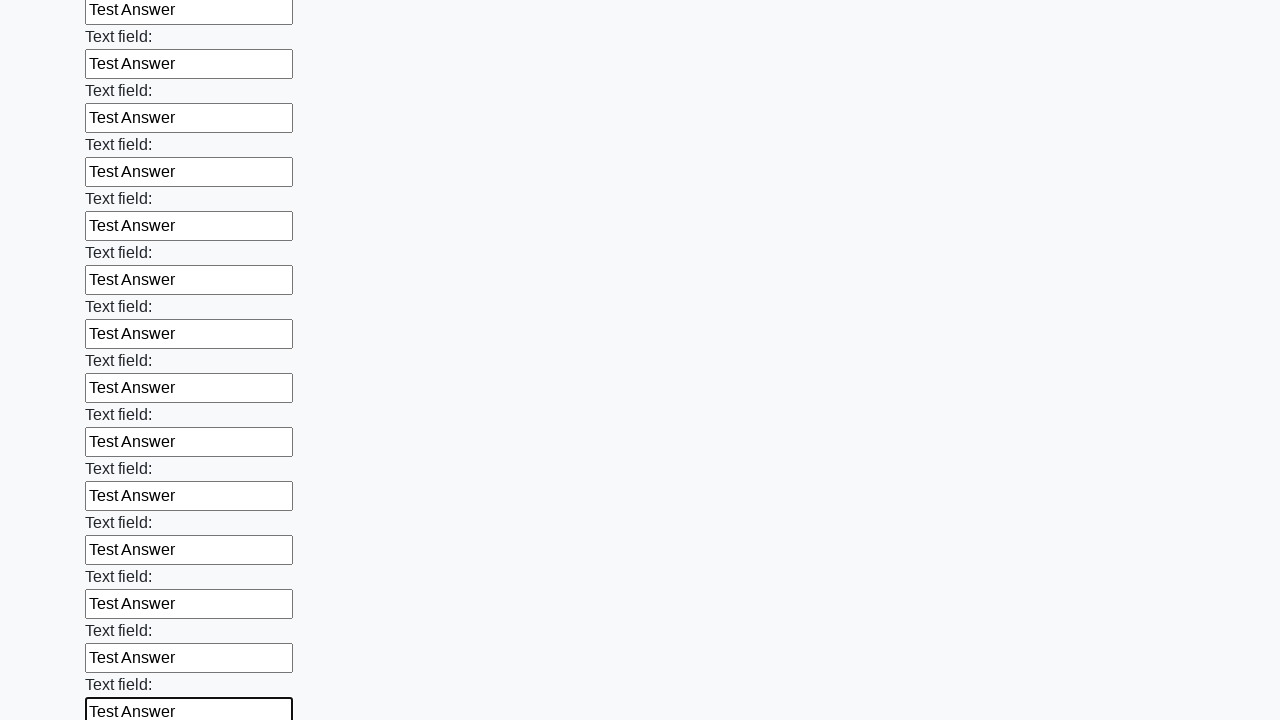

Filled text input field 82/100 with 'Test Answer' on input[type='text'] >> nth=81
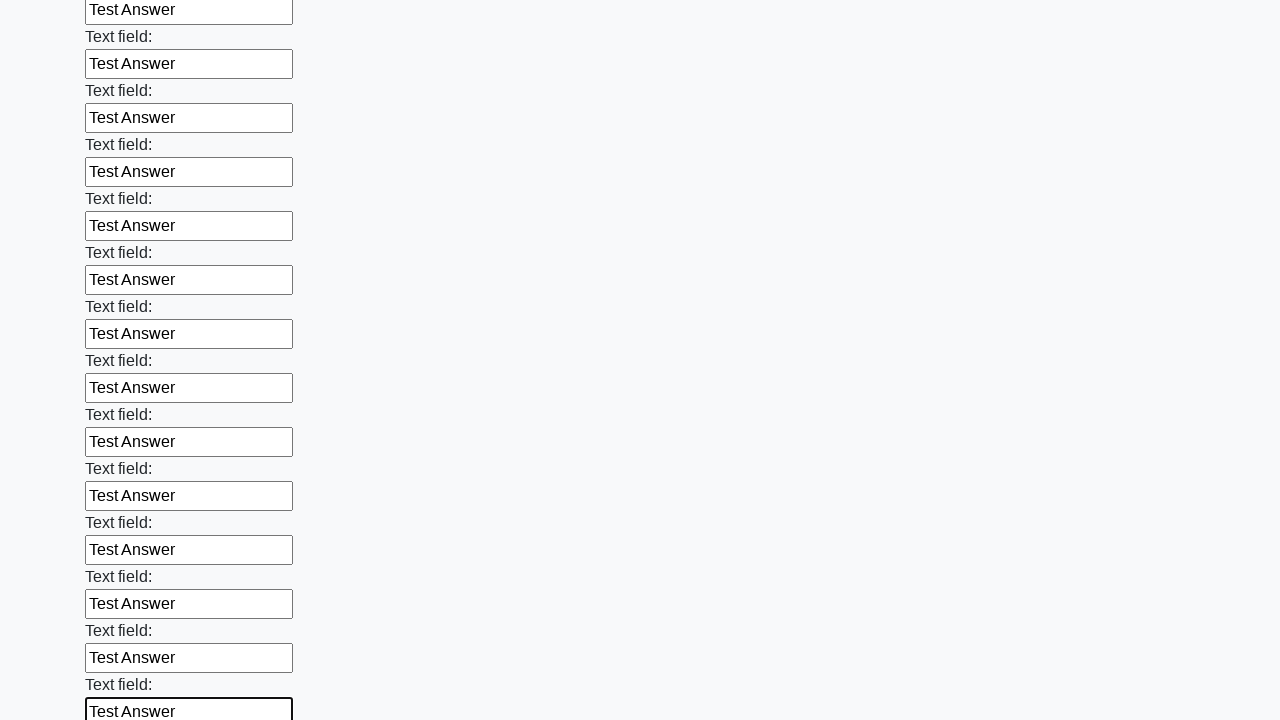

Filled text input field 83/100 with 'Test Answer' on input[type='text'] >> nth=82
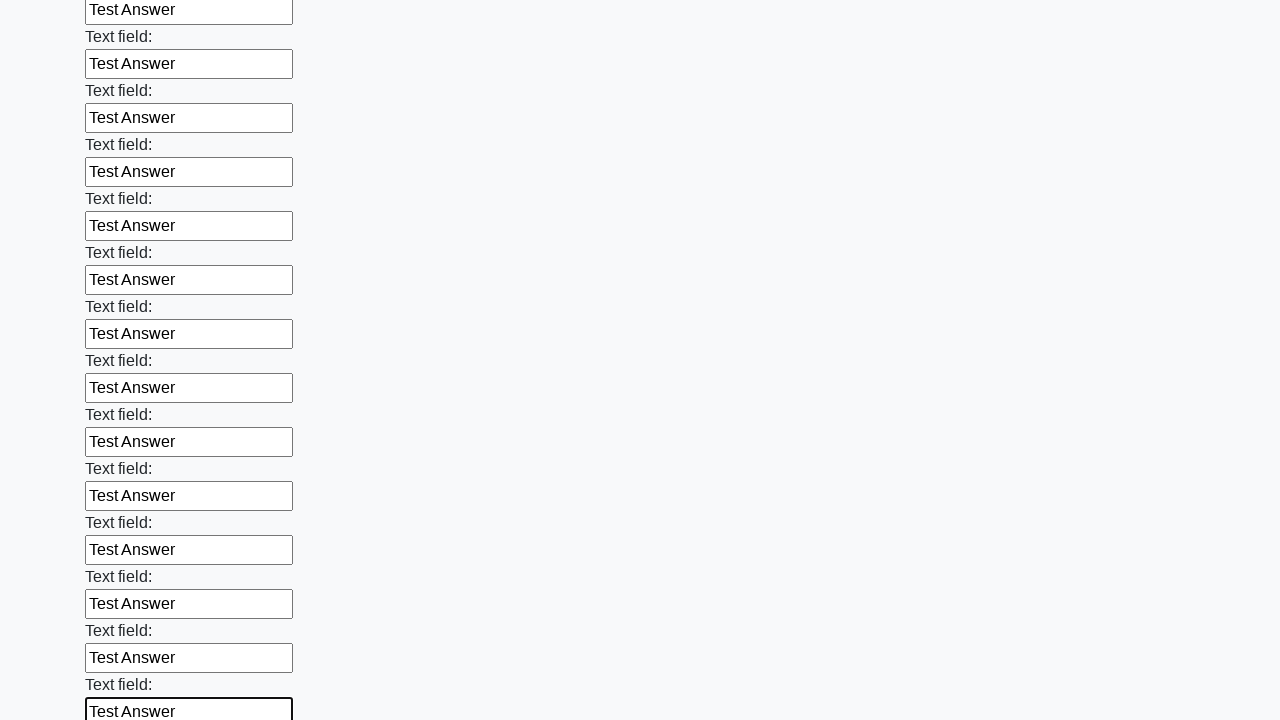

Filled text input field 84/100 with 'Test Answer' on input[type='text'] >> nth=83
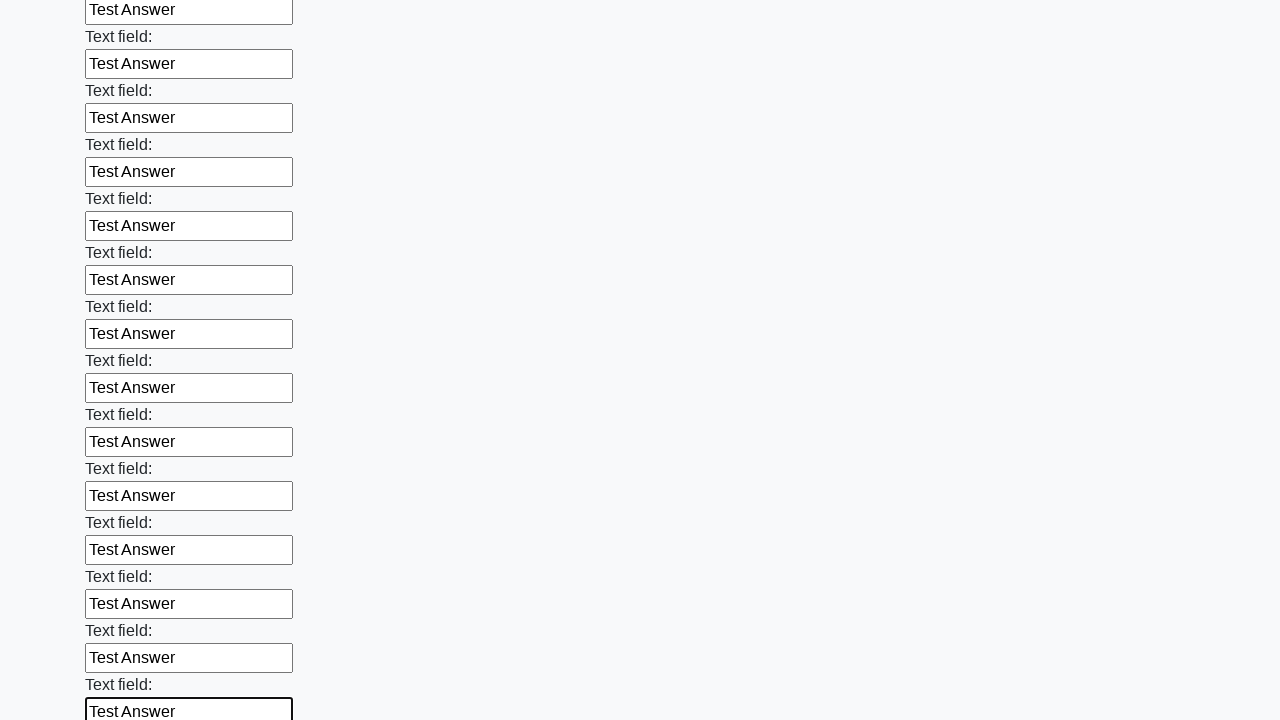

Filled text input field 85/100 with 'Test Answer' on input[type='text'] >> nth=84
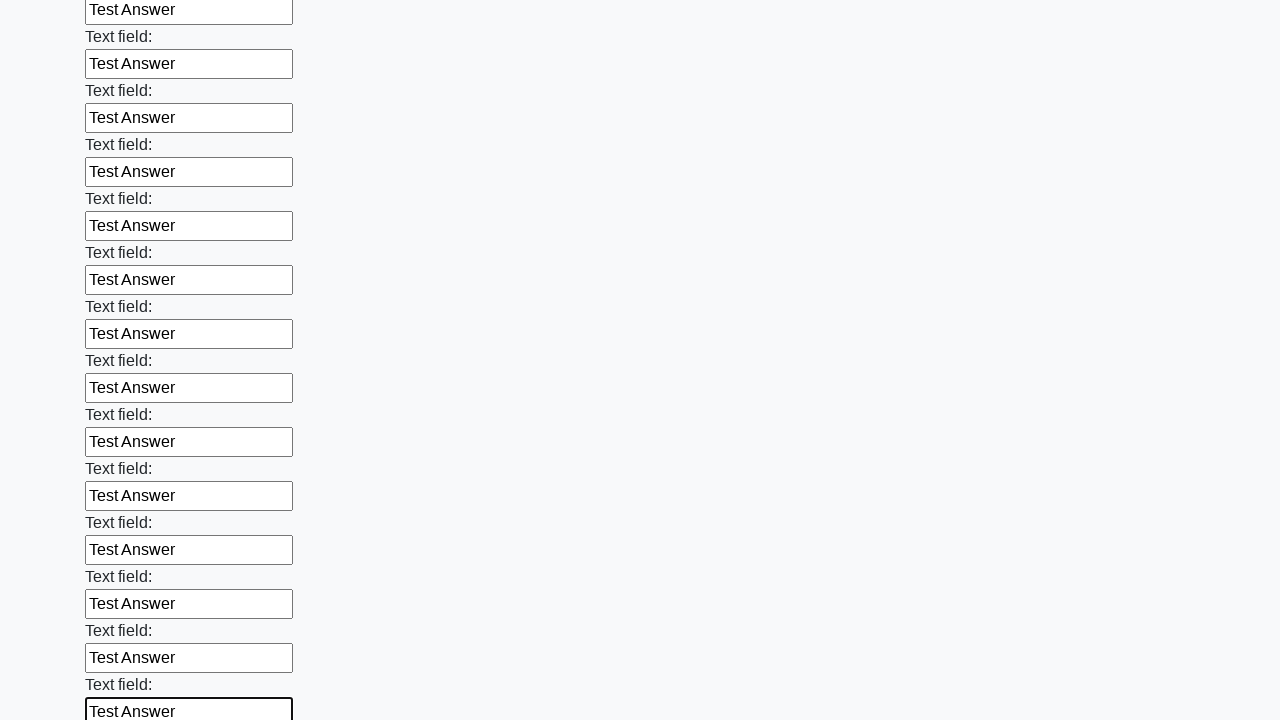

Filled text input field 86/100 with 'Test Answer' on input[type='text'] >> nth=85
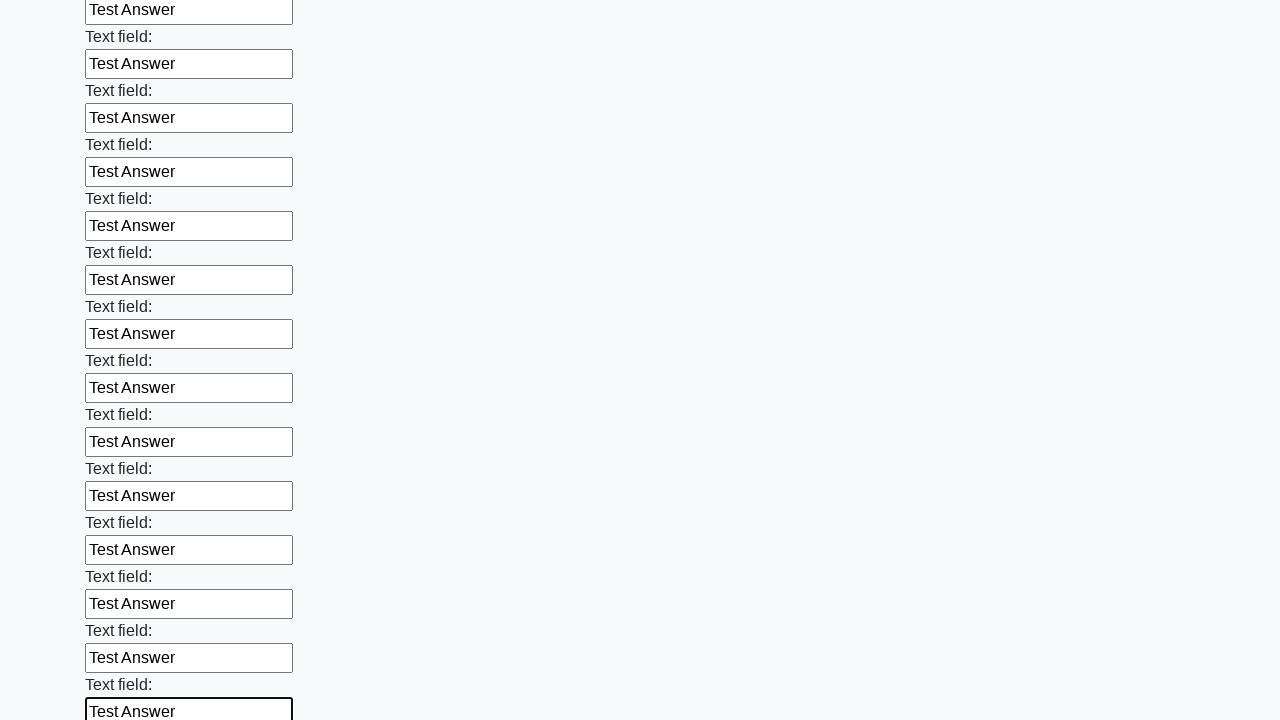

Filled text input field 87/100 with 'Test Answer' on input[type='text'] >> nth=86
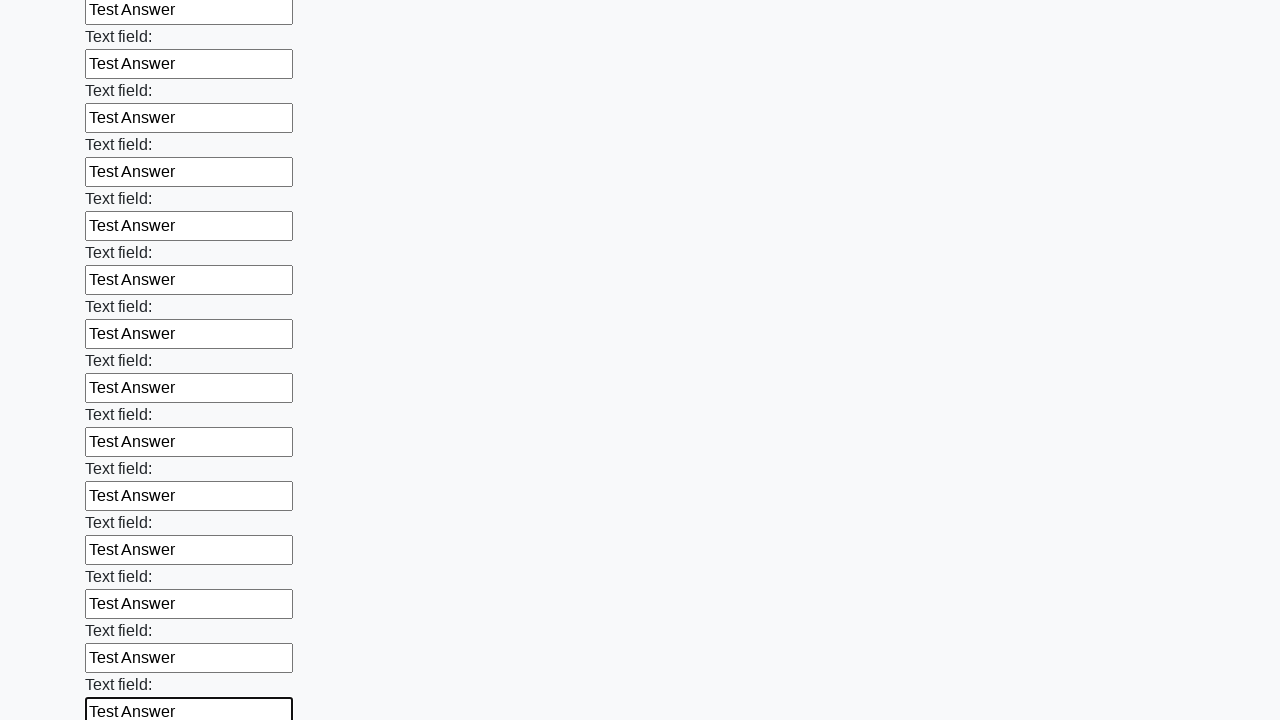

Filled text input field 88/100 with 'Test Answer' on input[type='text'] >> nth=87
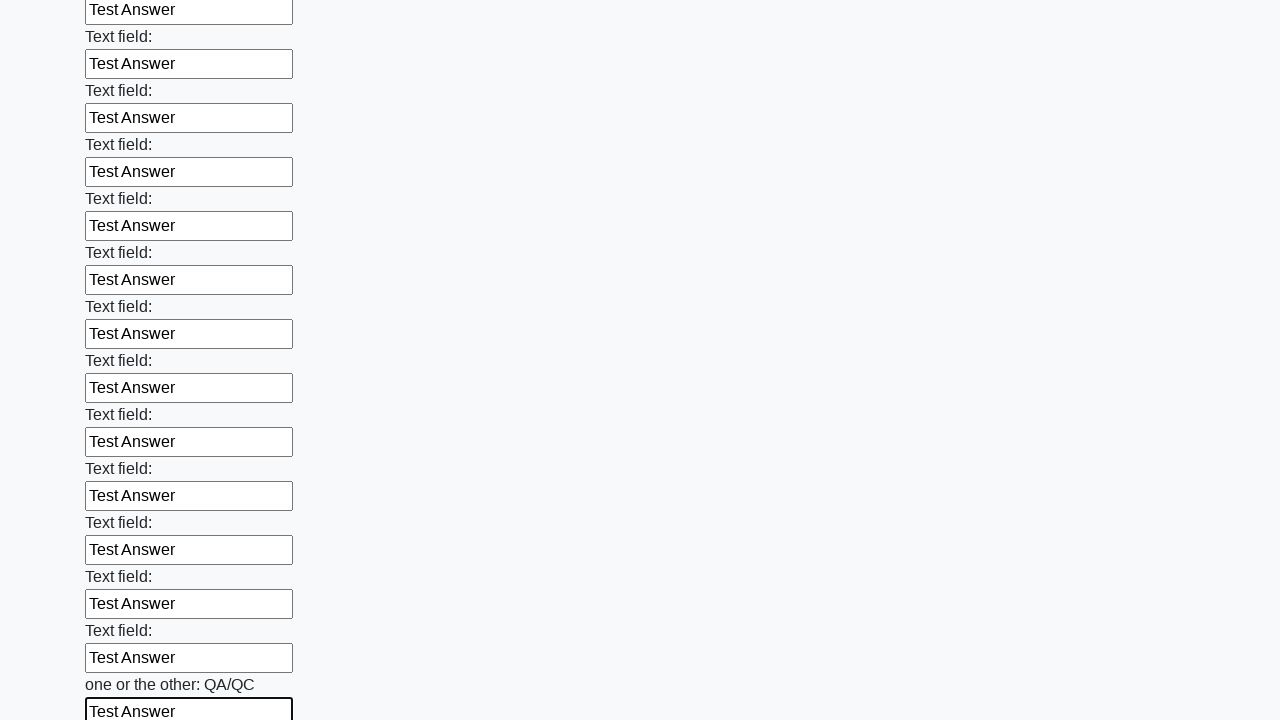

Filled text input field 89/100 with 'Test Answer' on input[type='text'] >> nth=88
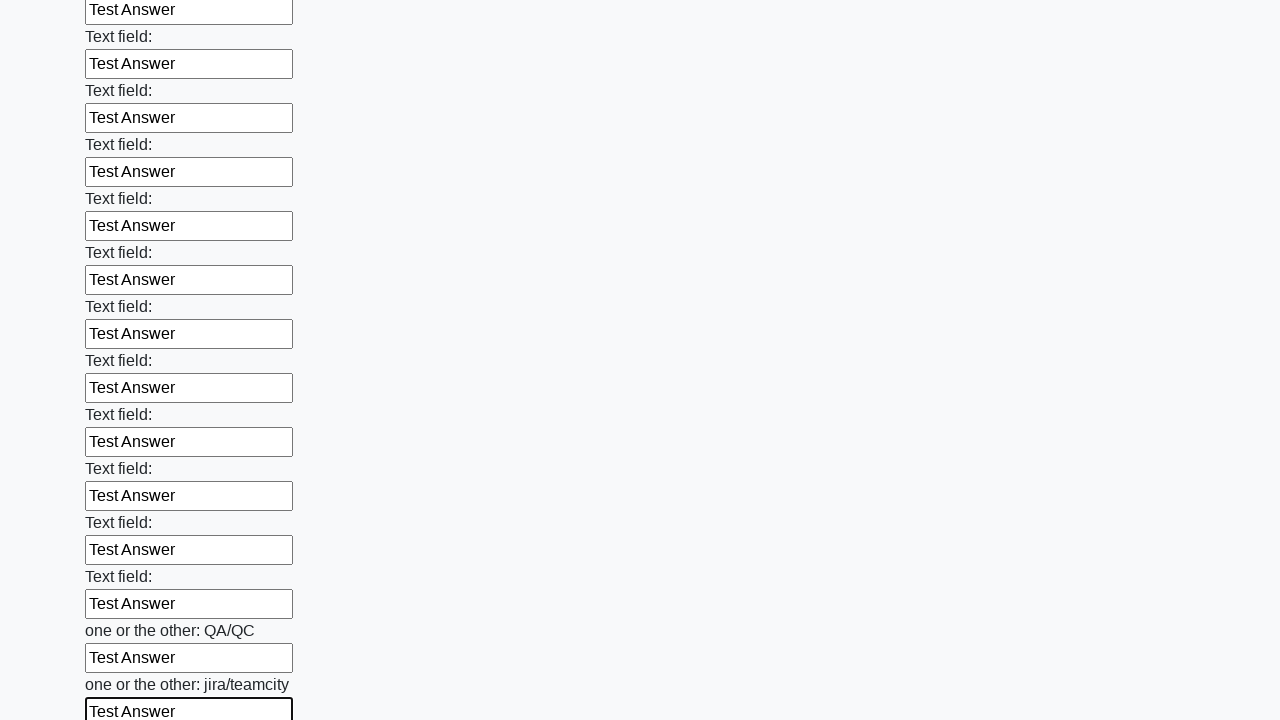

Filled text input field 90/100 with 'Test Answer' on input[type='text'] >> nth=89
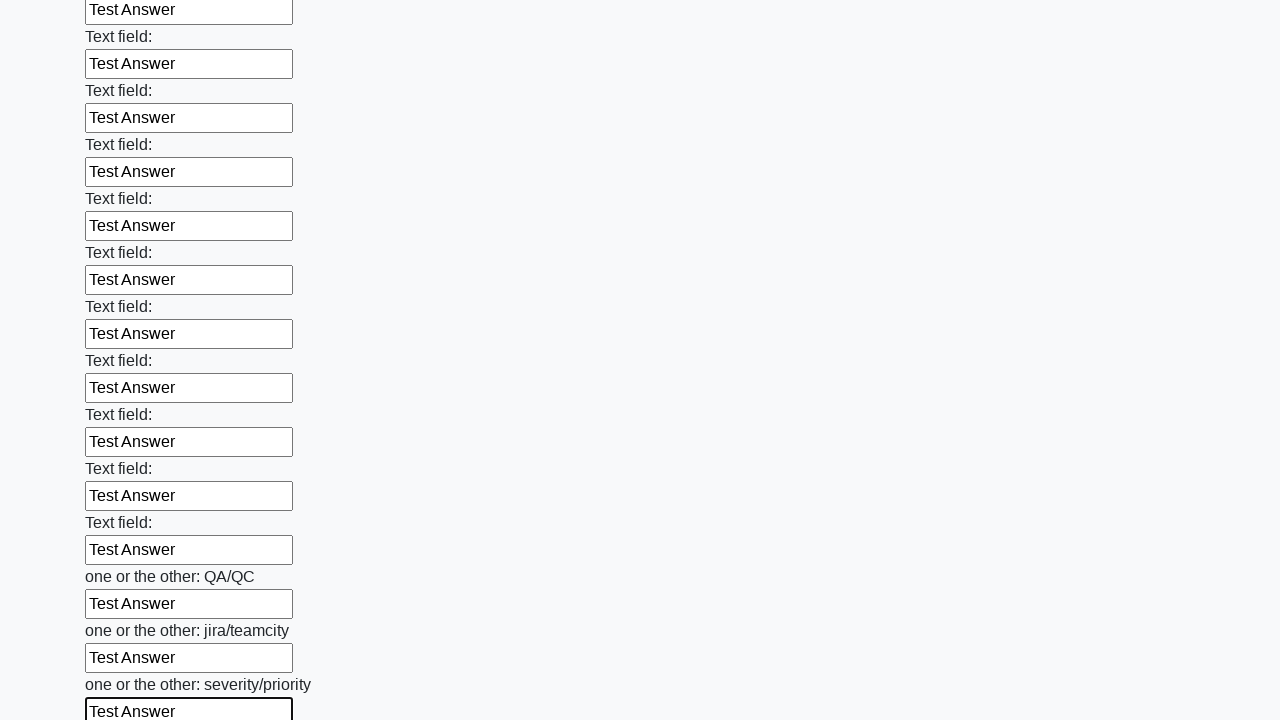

Filled text input field 91/100 with 'Test Answer' on input[type='text'] >> nth=90
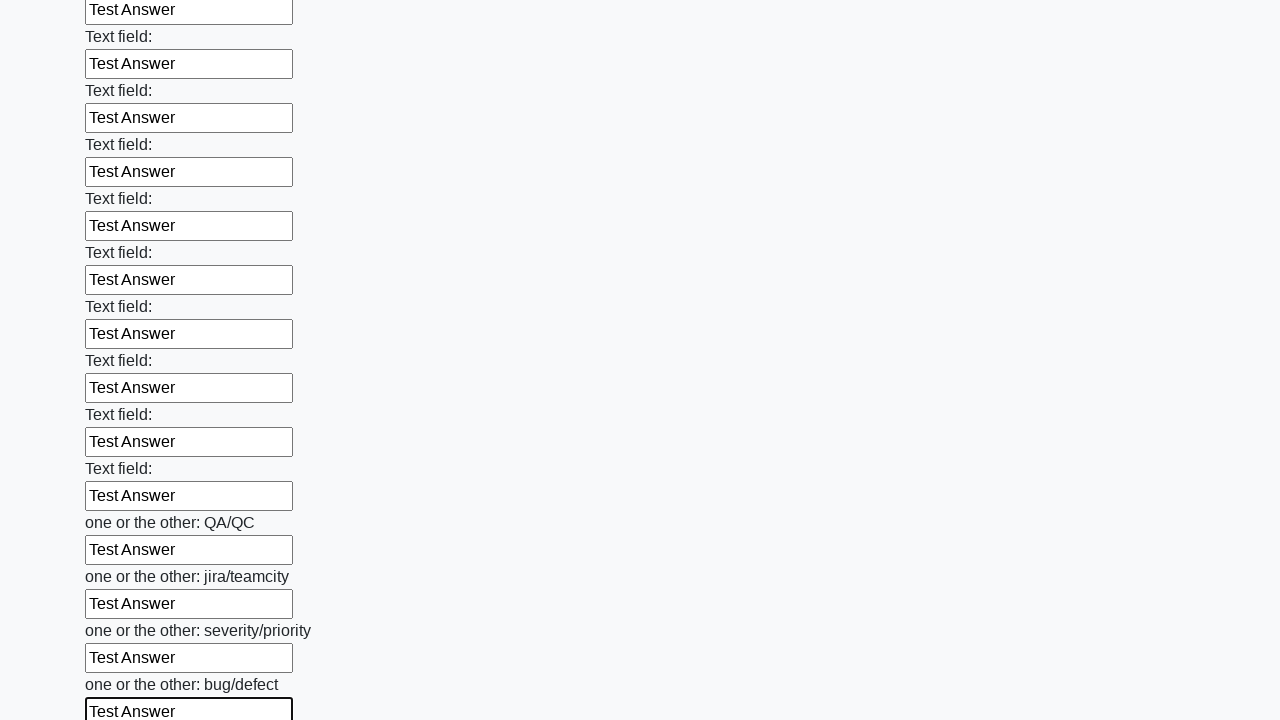

Filled text input field 92/100 with 'Test Answer' on input[type='text'] >> nth=91
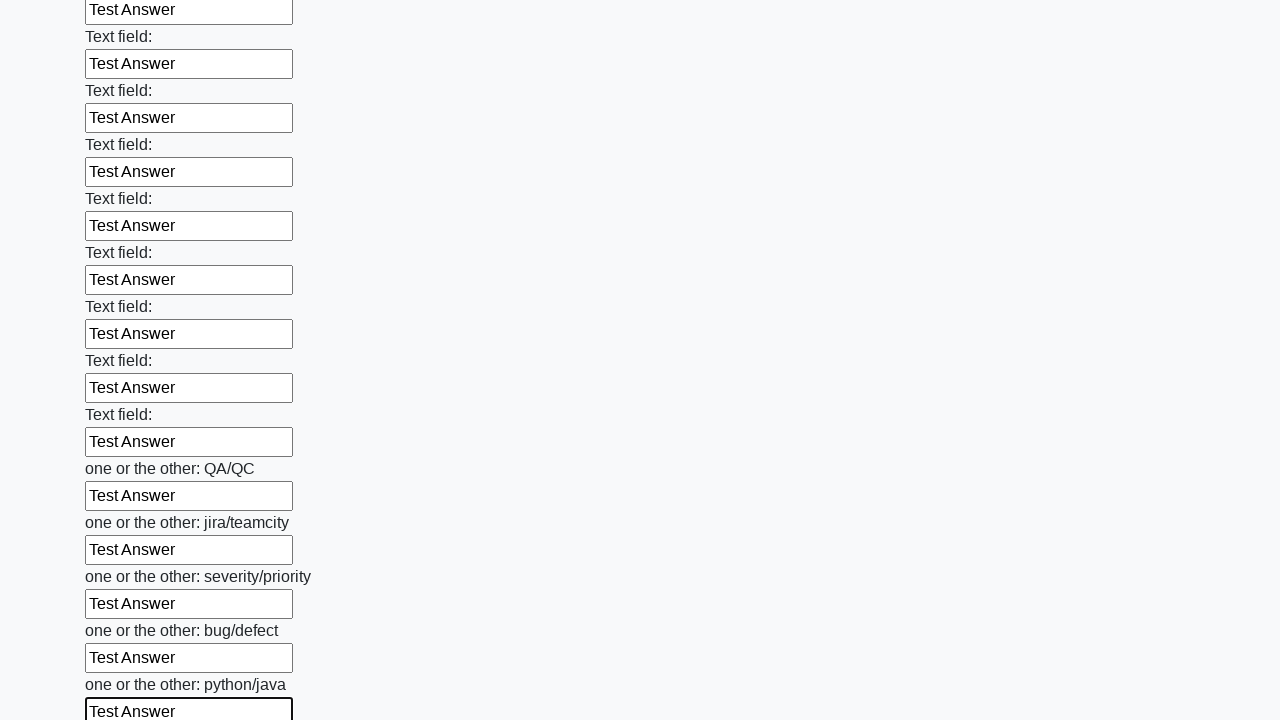

Filled text input field 93/100 with 'Test Answer' on input[type='text'] >> nth=92
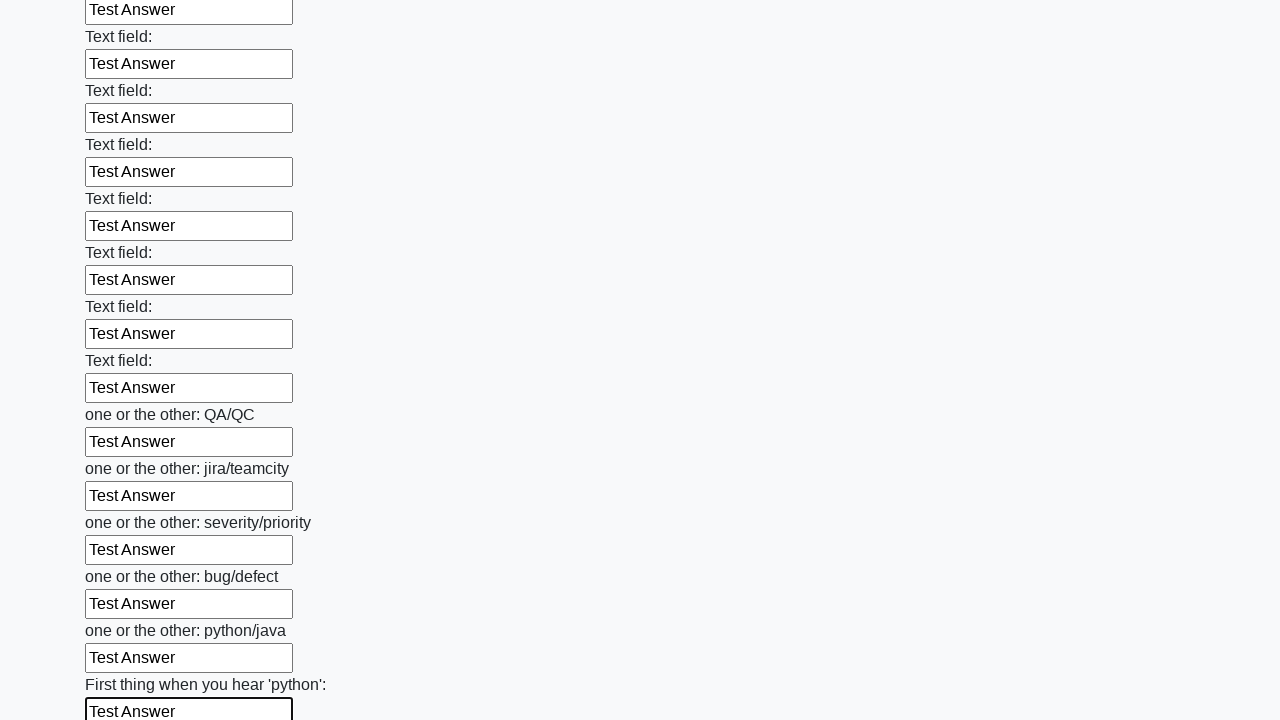

Filled text input field 94/100 with 'Test Answer' on input[type='text'] >> nth=93
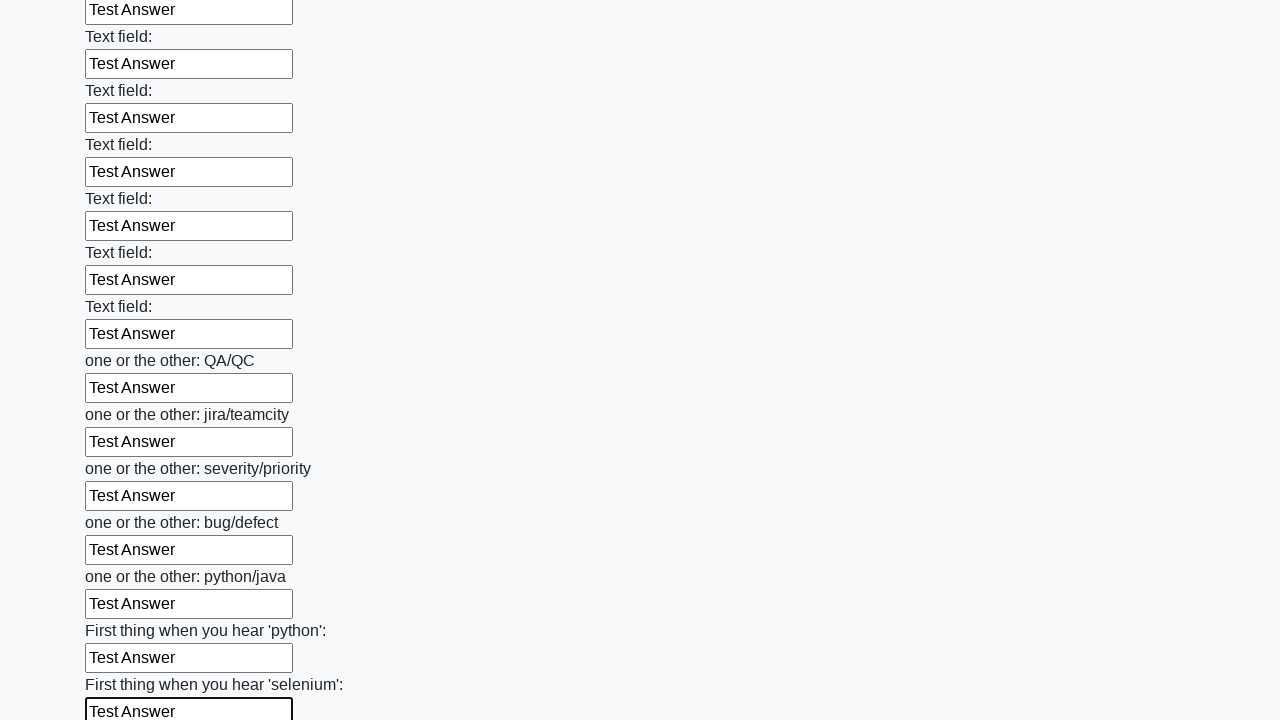

Filled text input field 95/100 with 'Test Answer' on input[type='text'] >> nth=94
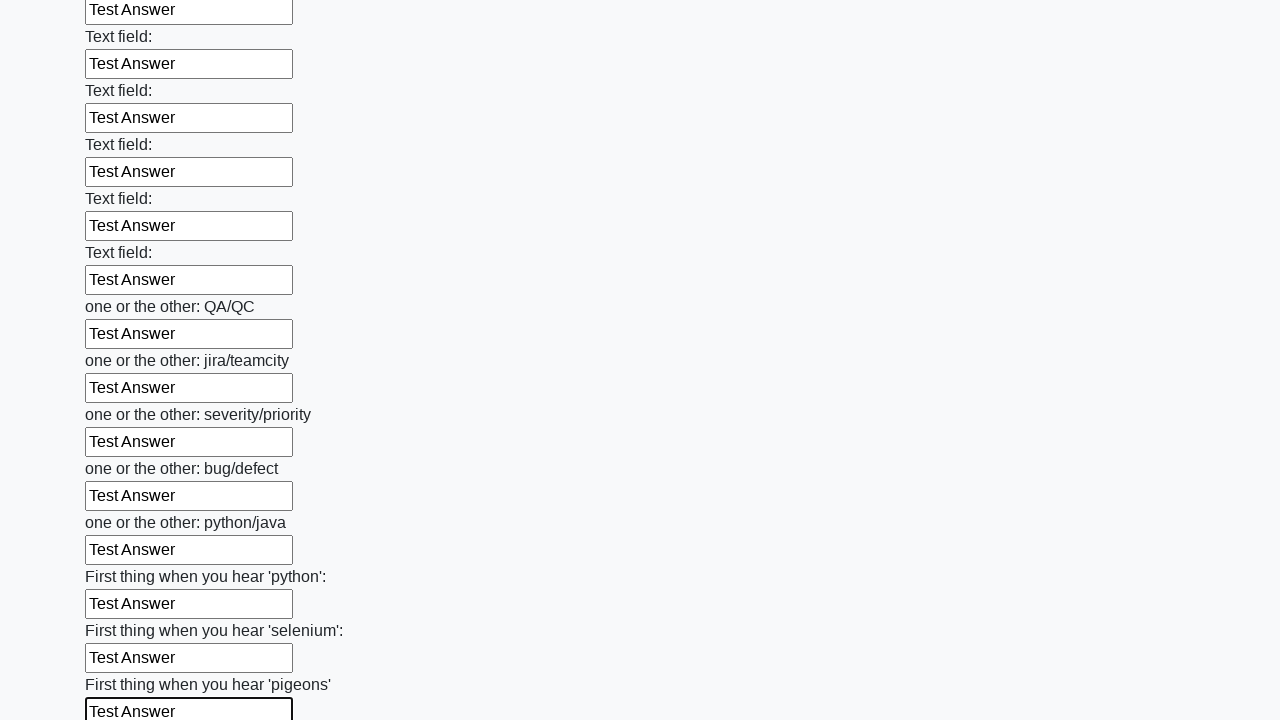

Filled text input field 96/100 with 'Test Answer' on input[type='text'] >> nth=95
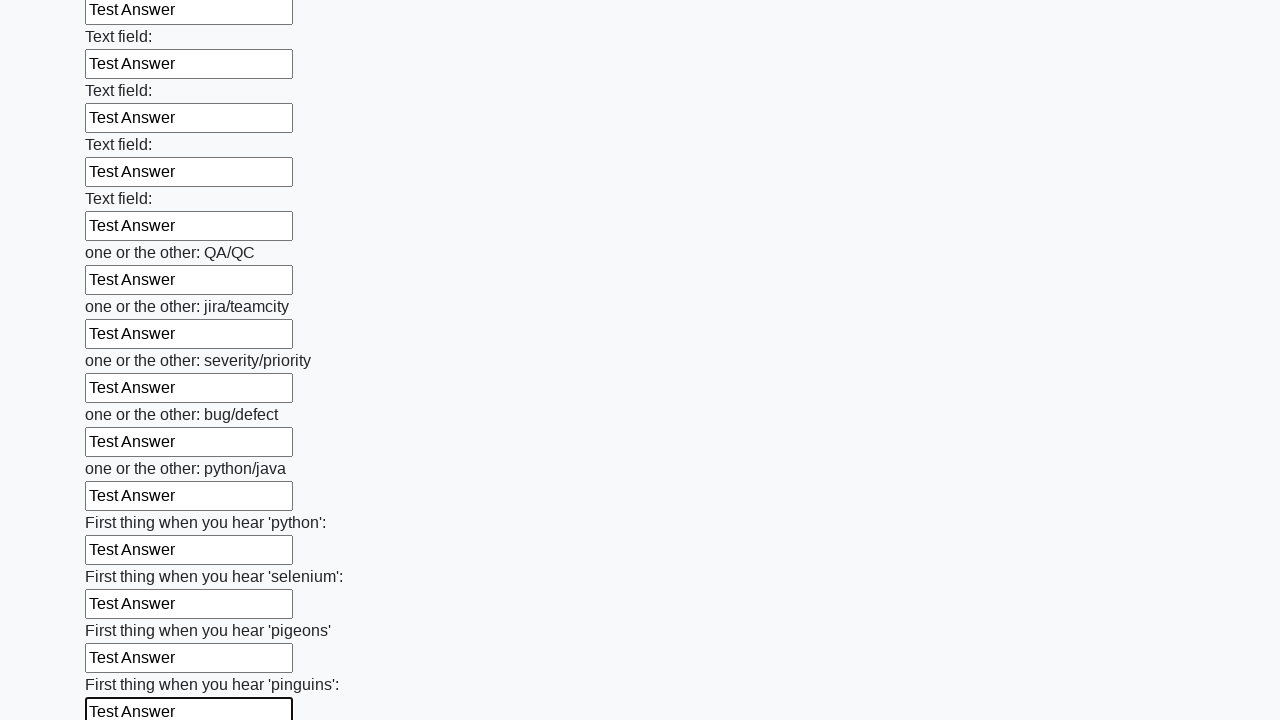

Filled text input field 97/100 with 'Test Answer' on input[type='text'] >> nth=96
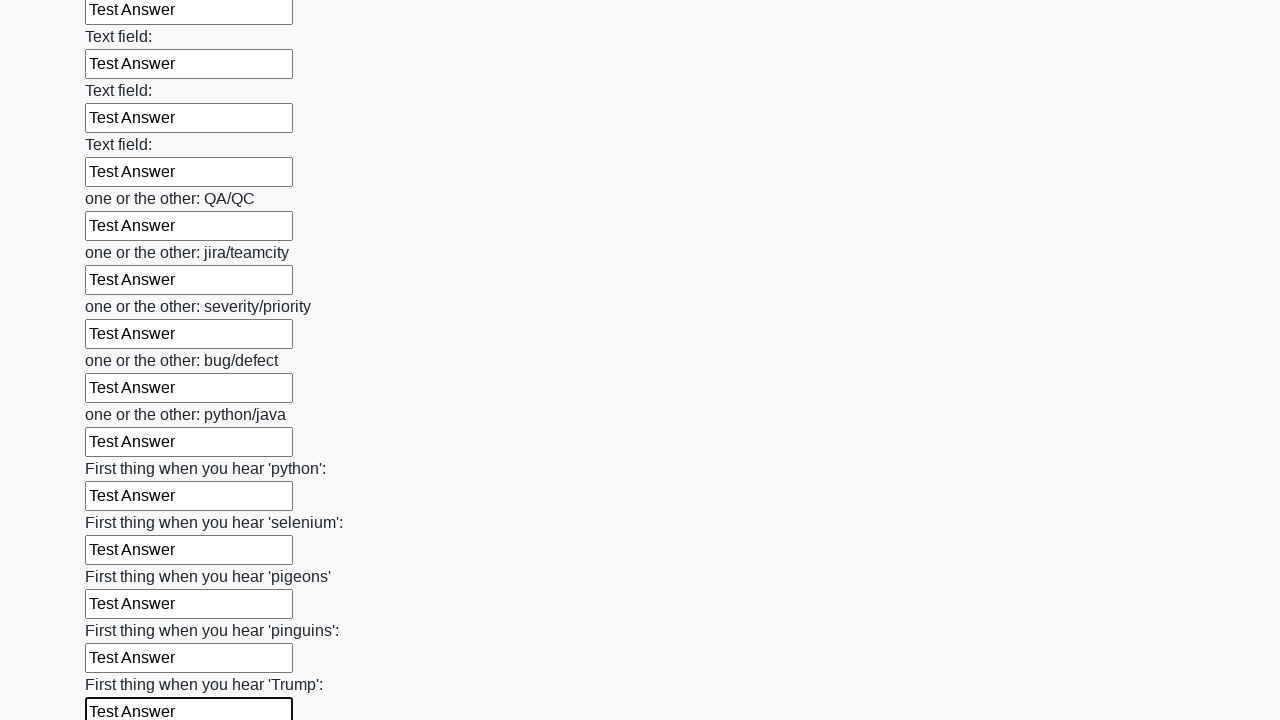

Filled text input field 98/100 with 'Test Answer' on input[type='text'] >> nth=97
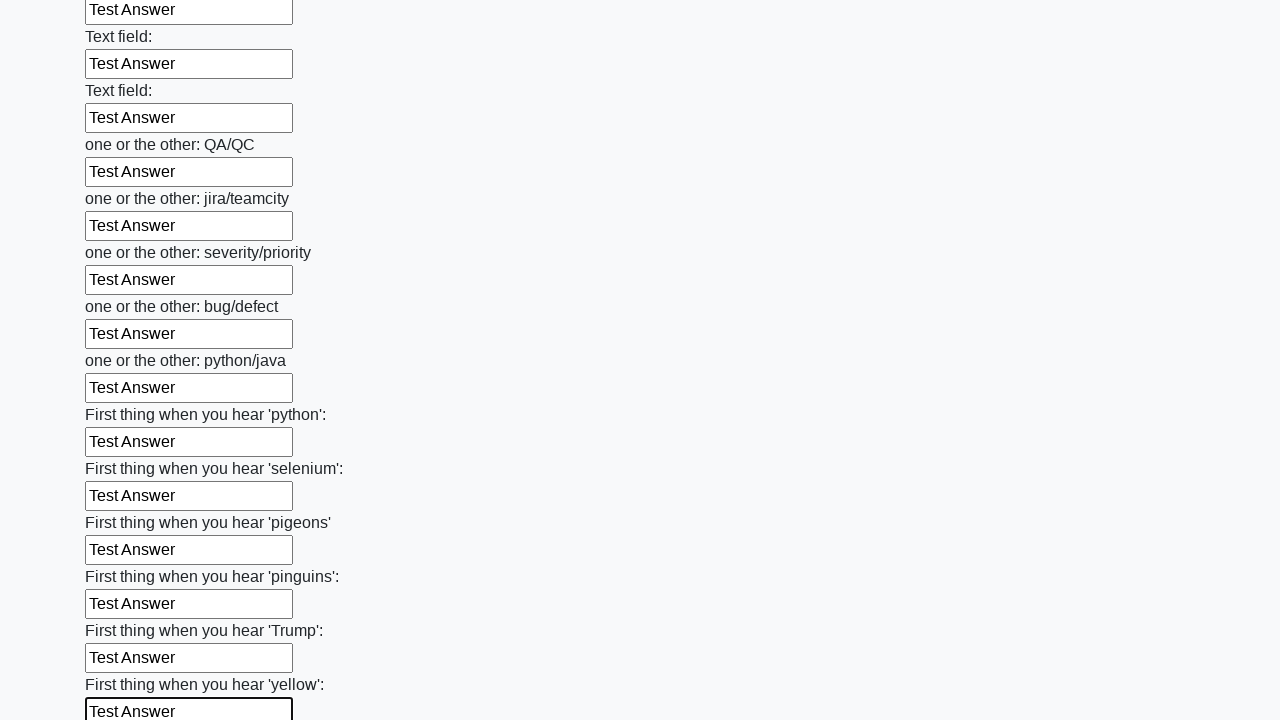

Filled text input field 99/100 with 'Test Answer' on input[type='text'] >> nth=98
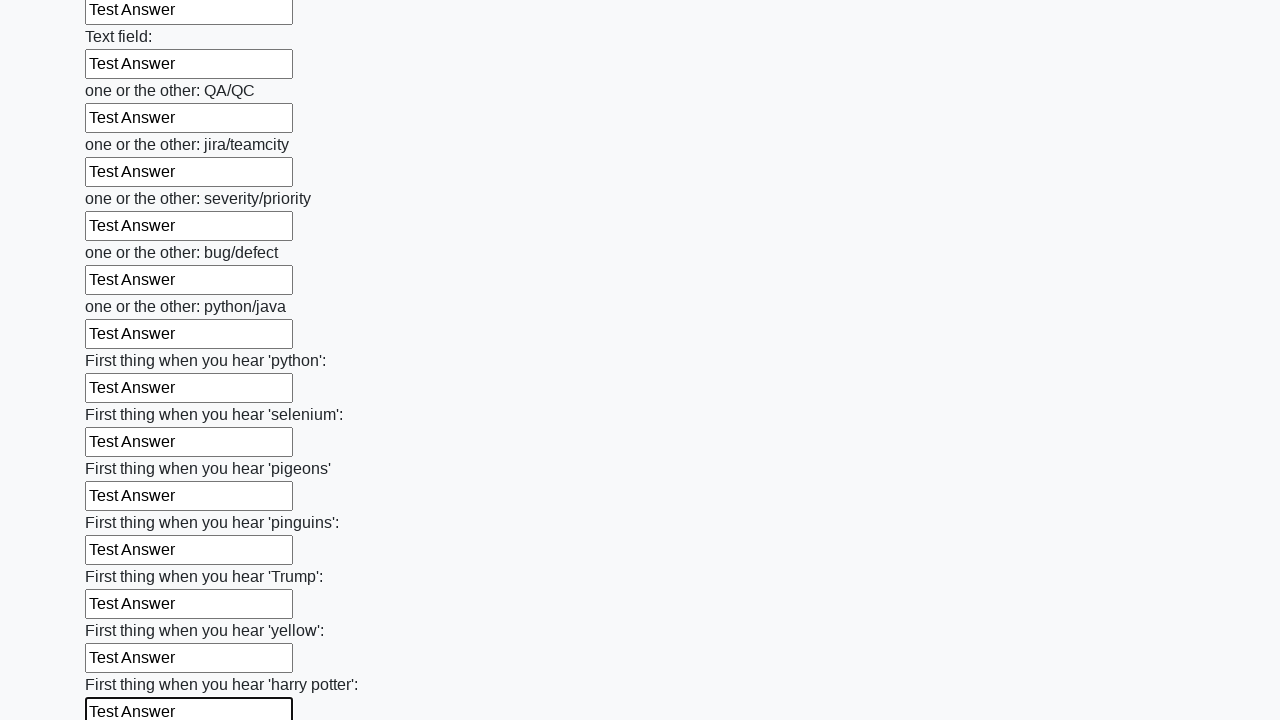

Filled text input field 100/100 with 'Test Answer' on input[type='text'] >> nth=99
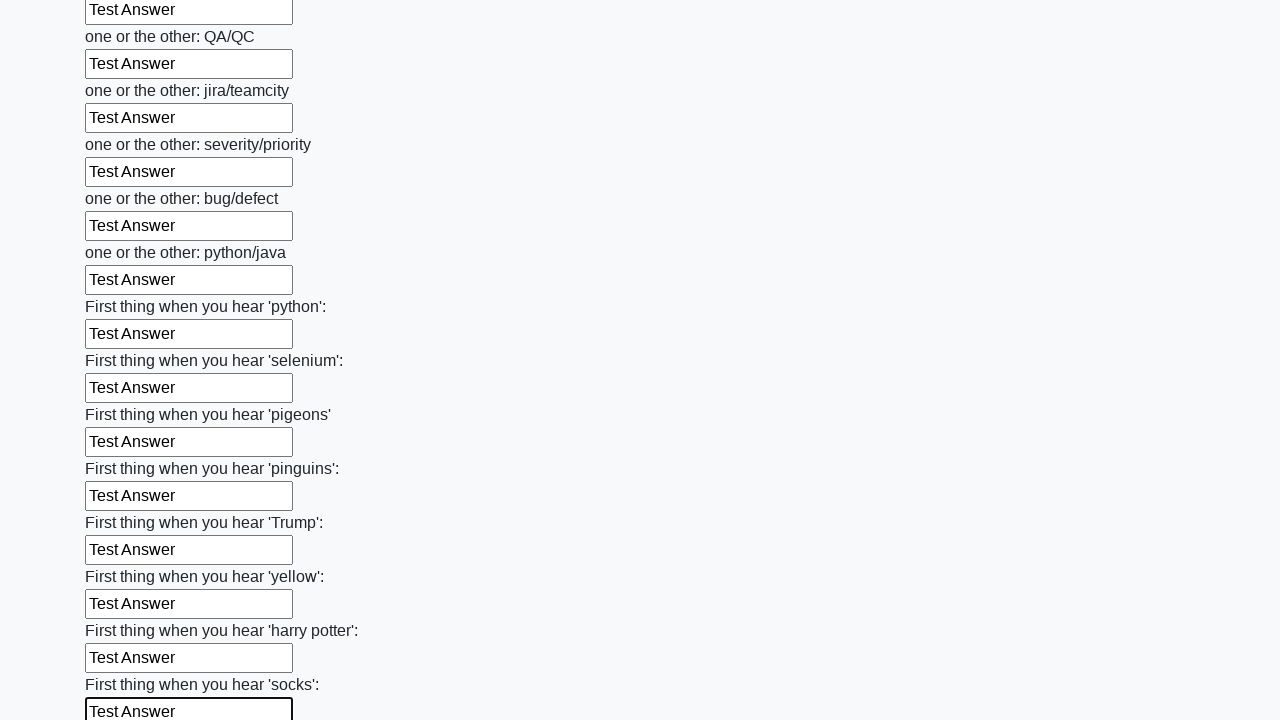

Clicked the submit button to submit the form at (123, 611) on button.btn
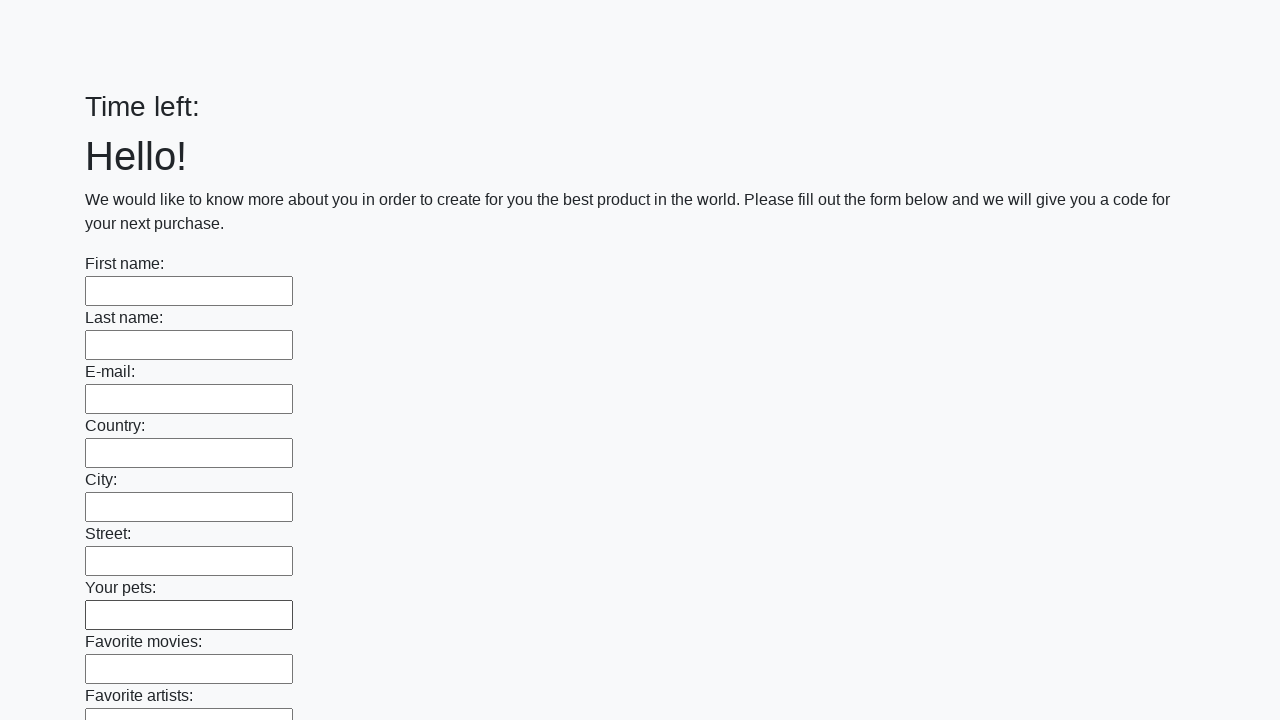

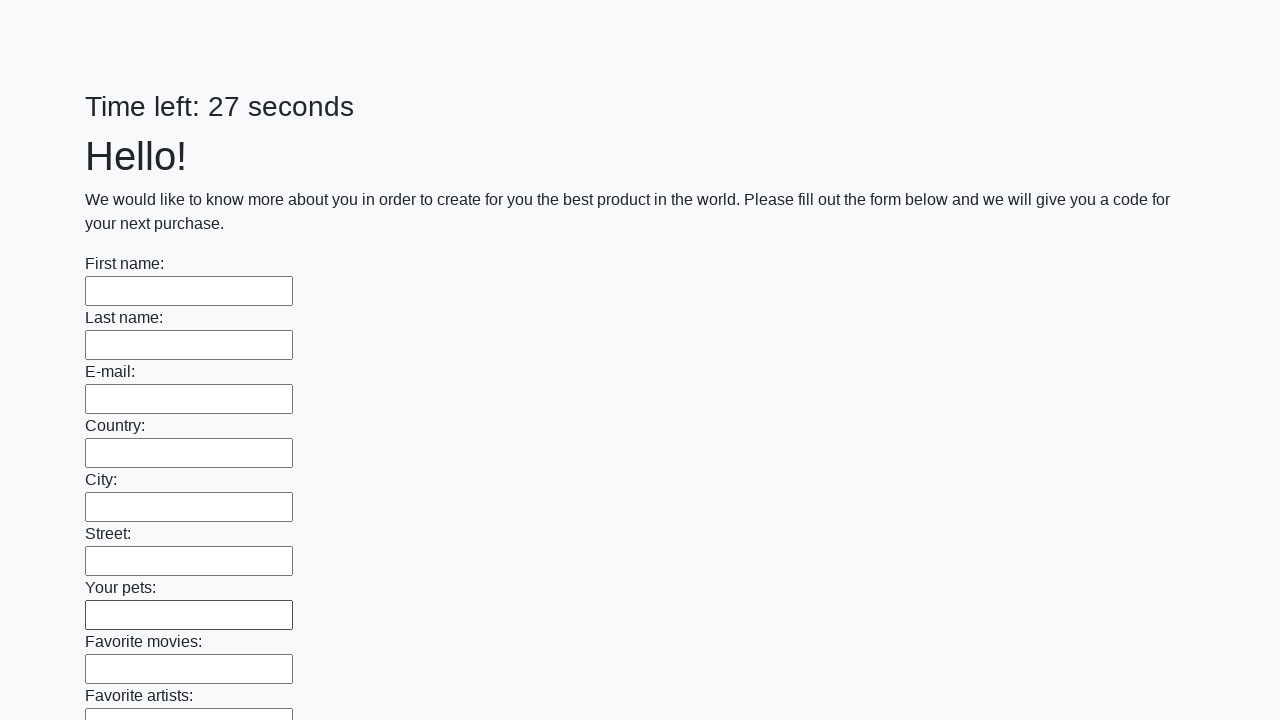